Tests filling a large form by populating all input fields with text and clicking the submit button

Starting URL: http://suninjuly.github.io/huge_form.html

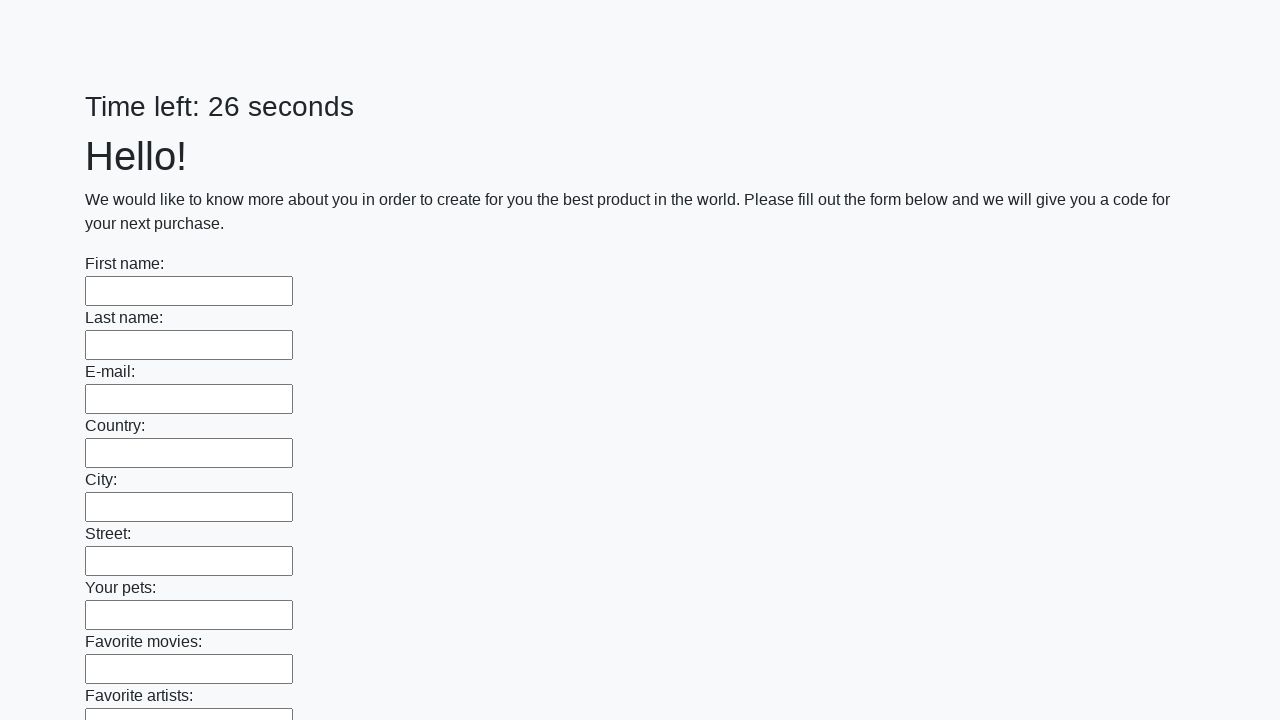

Waited for input fields to load on huge form page
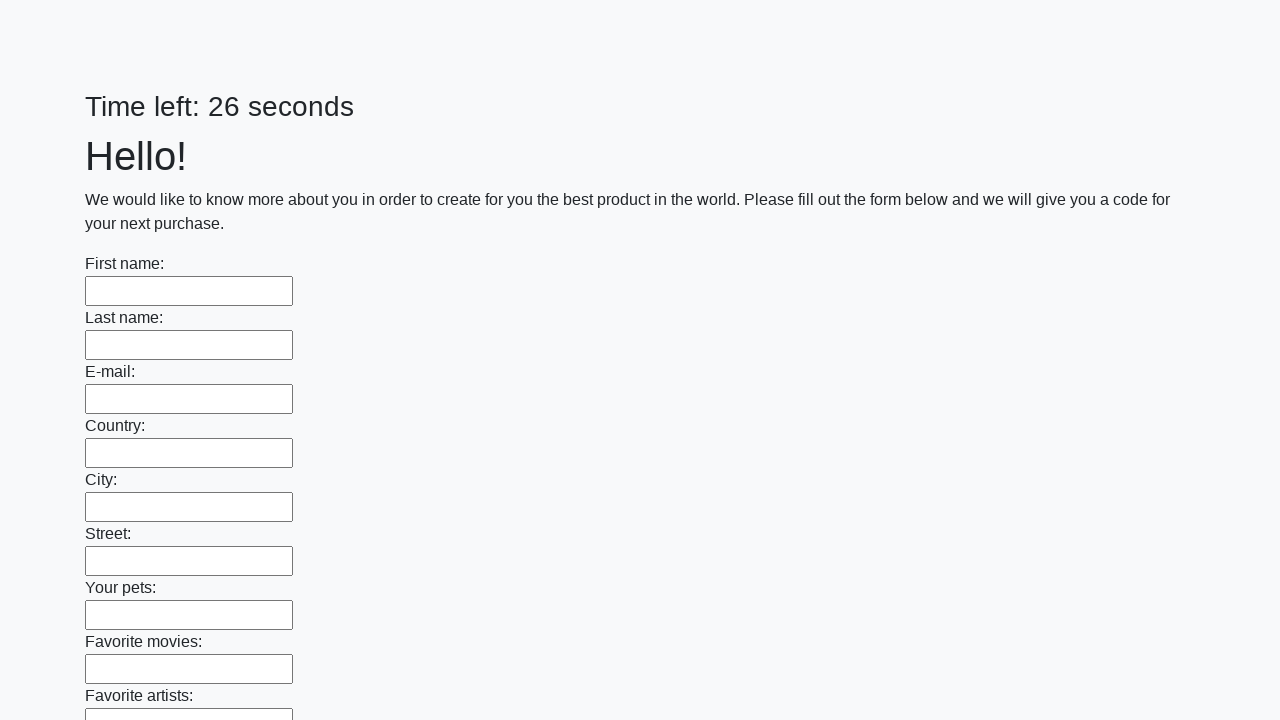

Located all input fields on the form
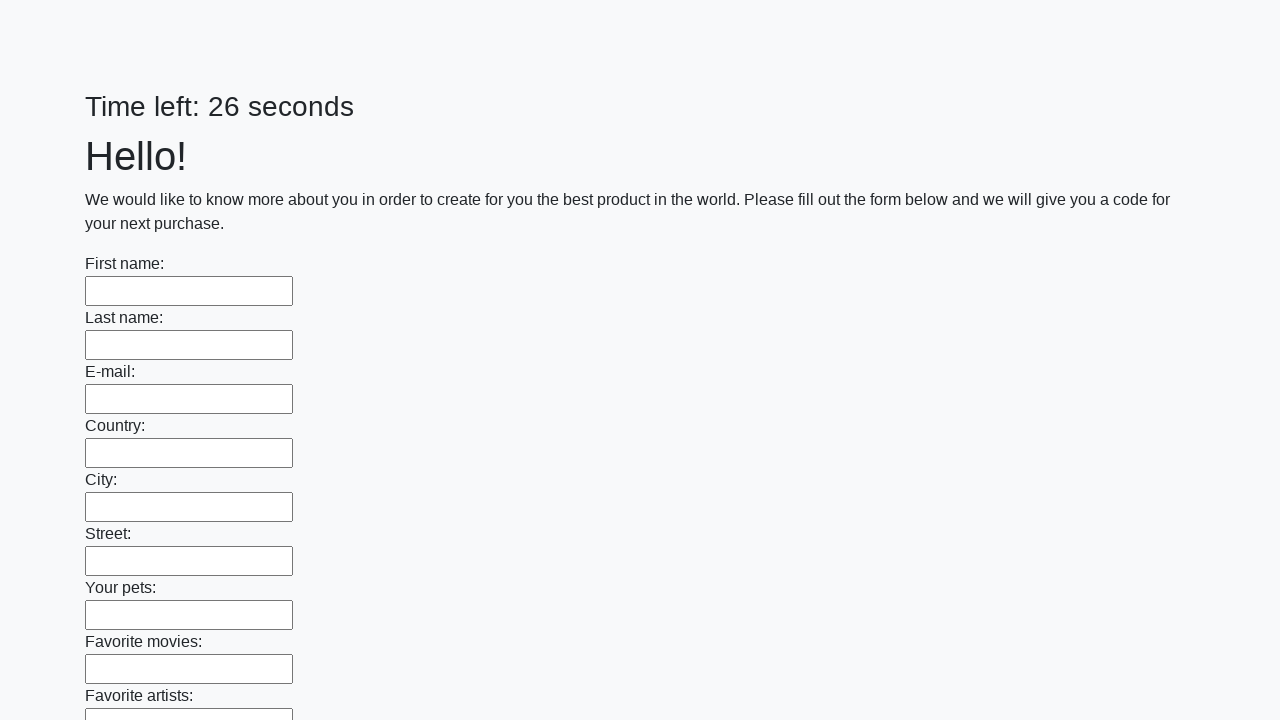

Filled input field with 'TestData123' on input >> nth=0
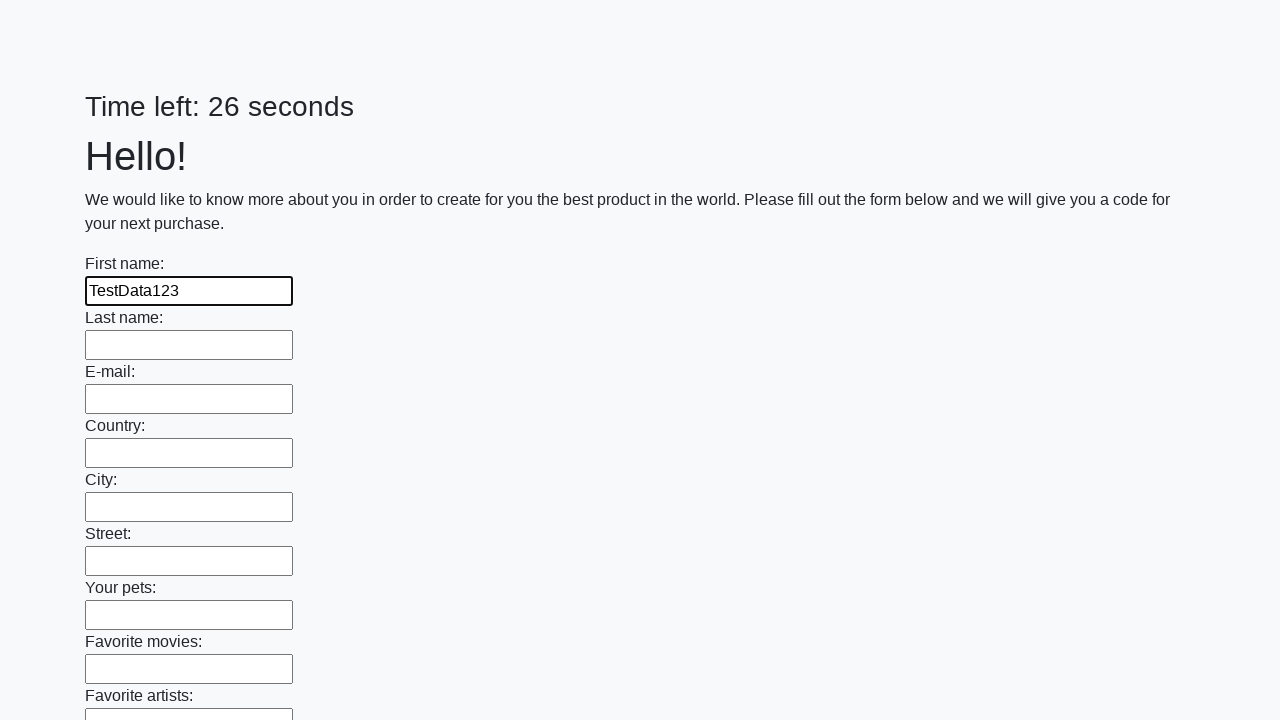

Filled input field with 'TestData123' on input >> nth=1
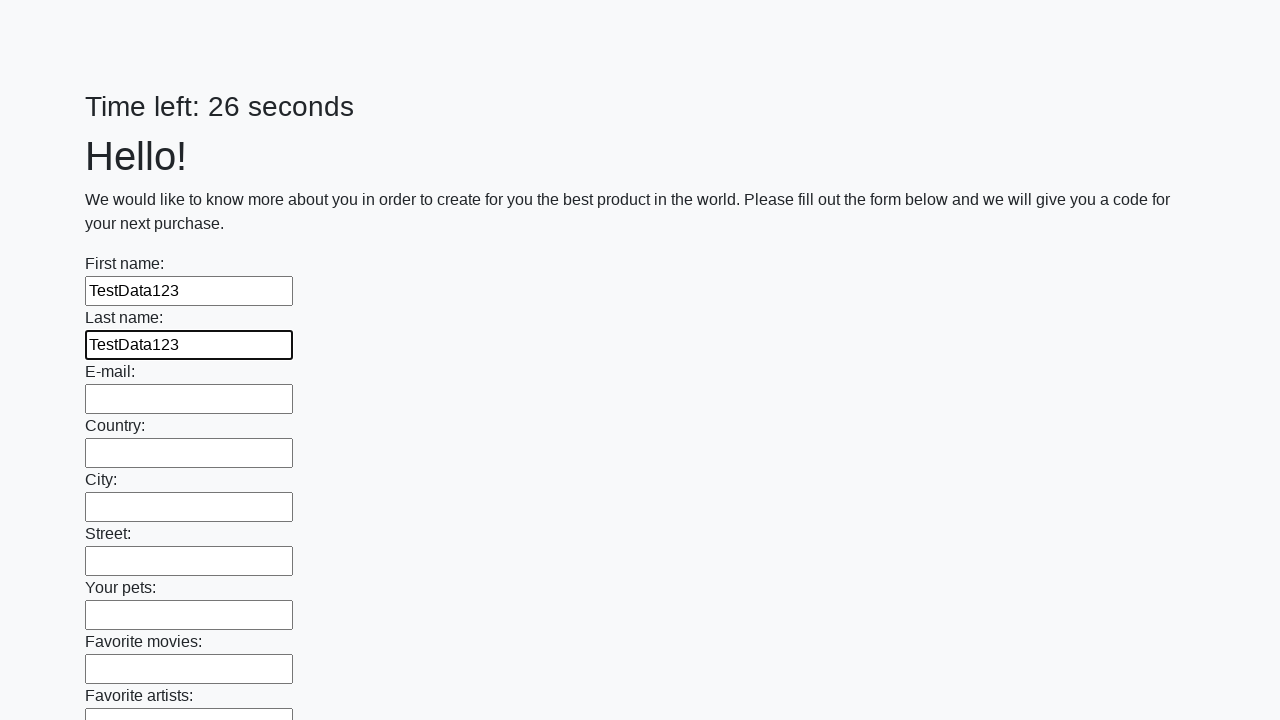

Filled input field with 'TestData123' on input >> nth=2
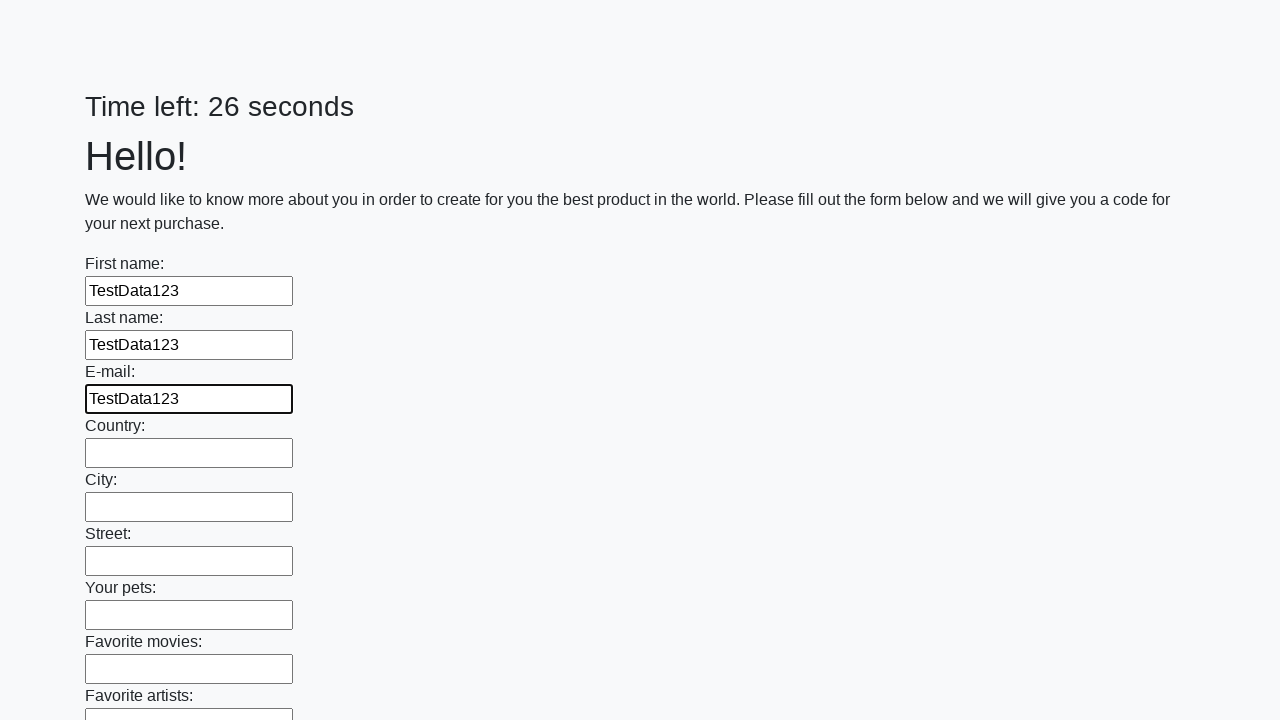

Filled input field with 'TestData123' on input >> nth=3
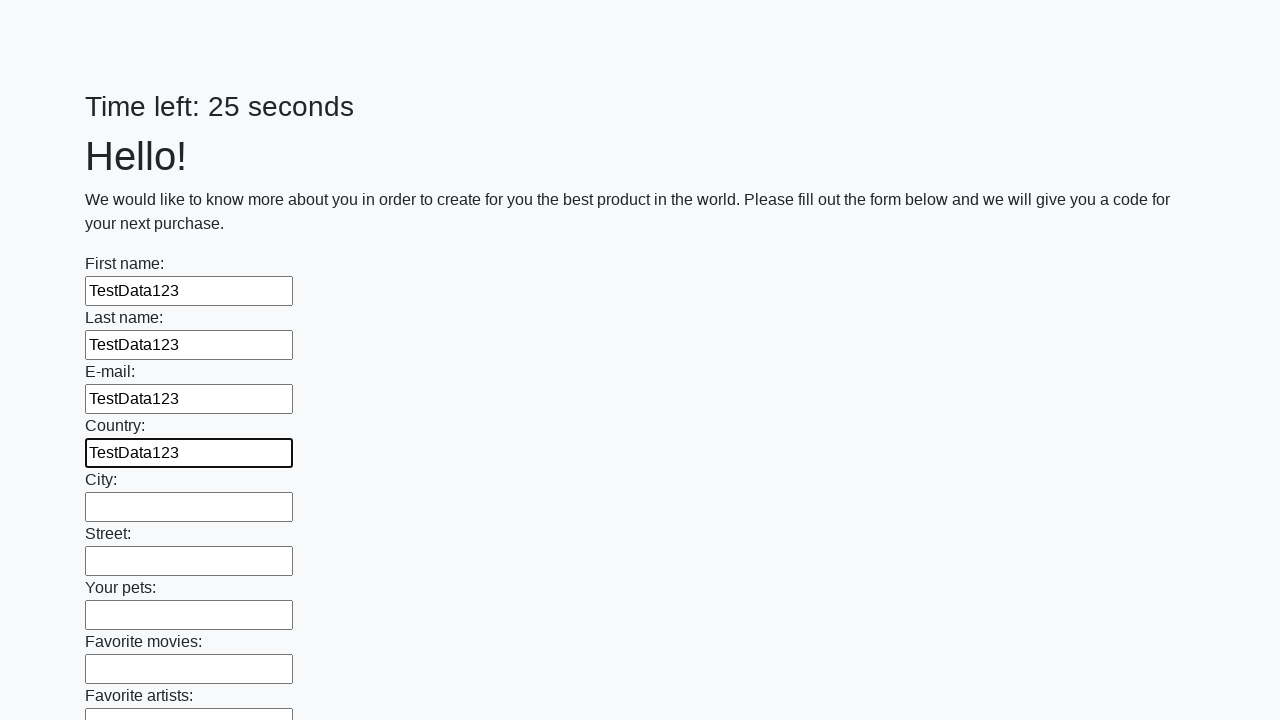

Filled input field with 'TestData123' on input >> nth=4
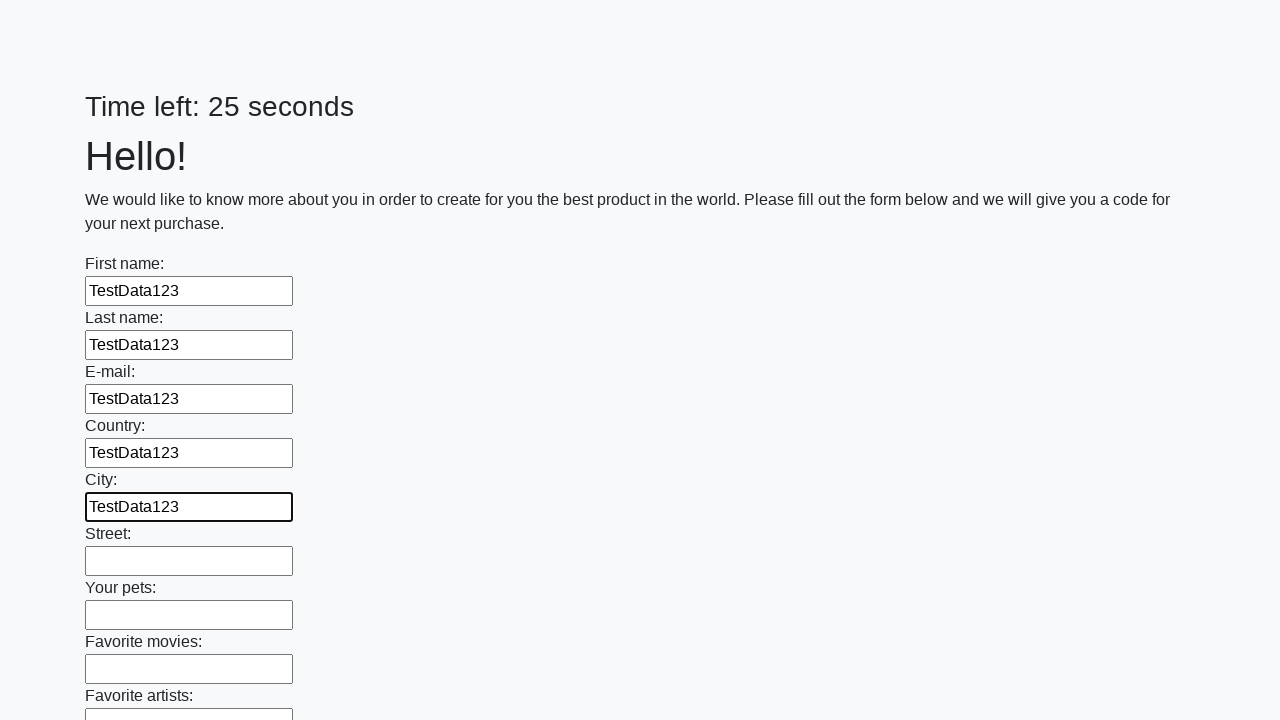

Filled input field with 'TestData123' on input >> nth=5
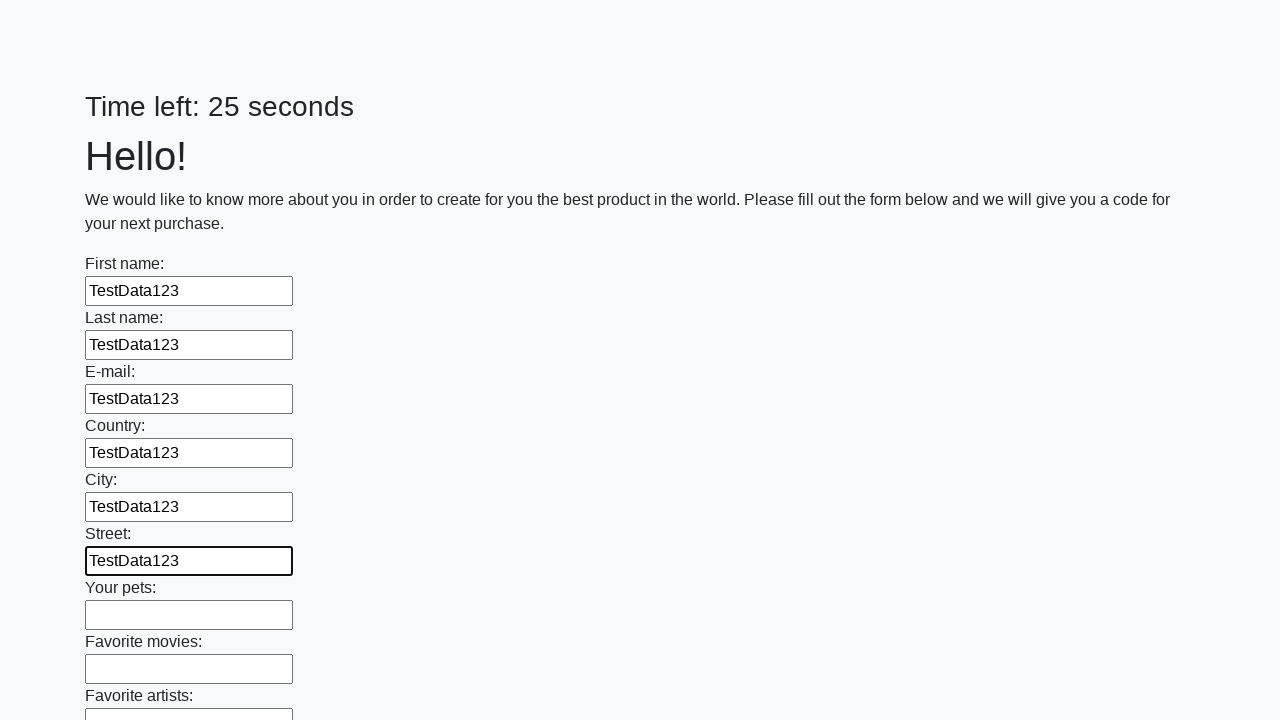

Filled input field with 'TestData123' on input >> nth=6
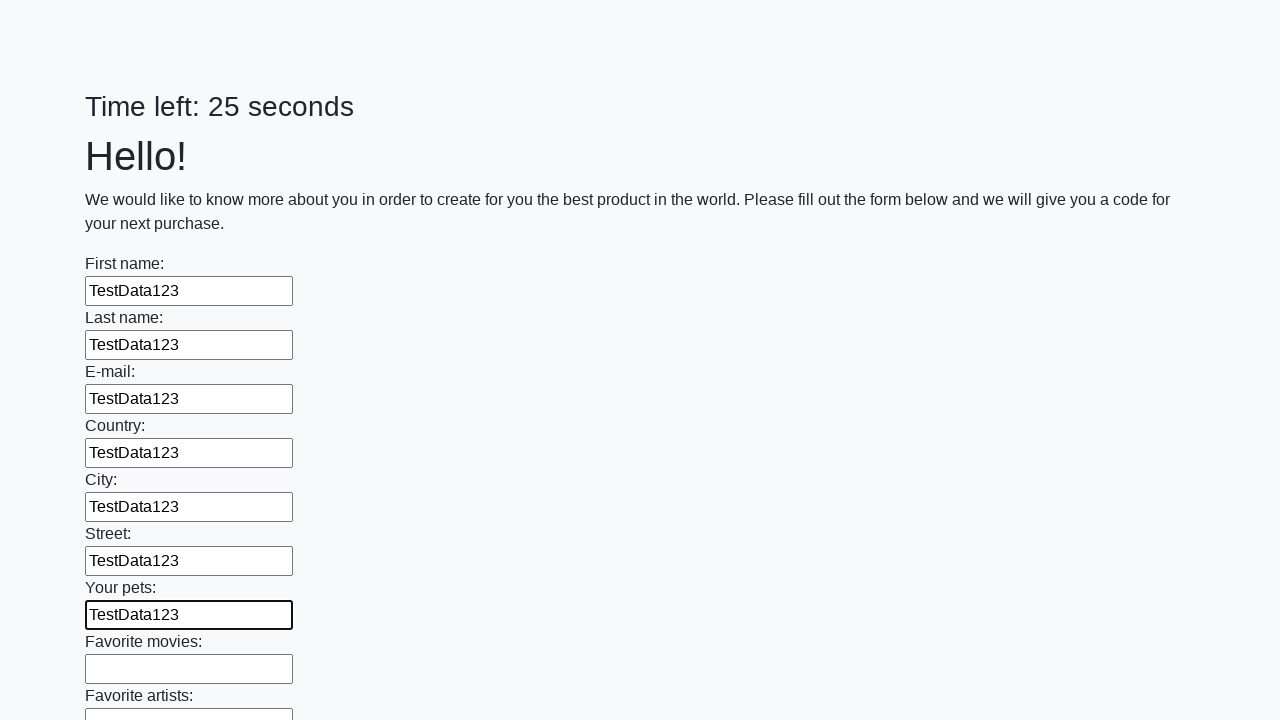

Filled input field with 'TestData123' on input >> nth=7
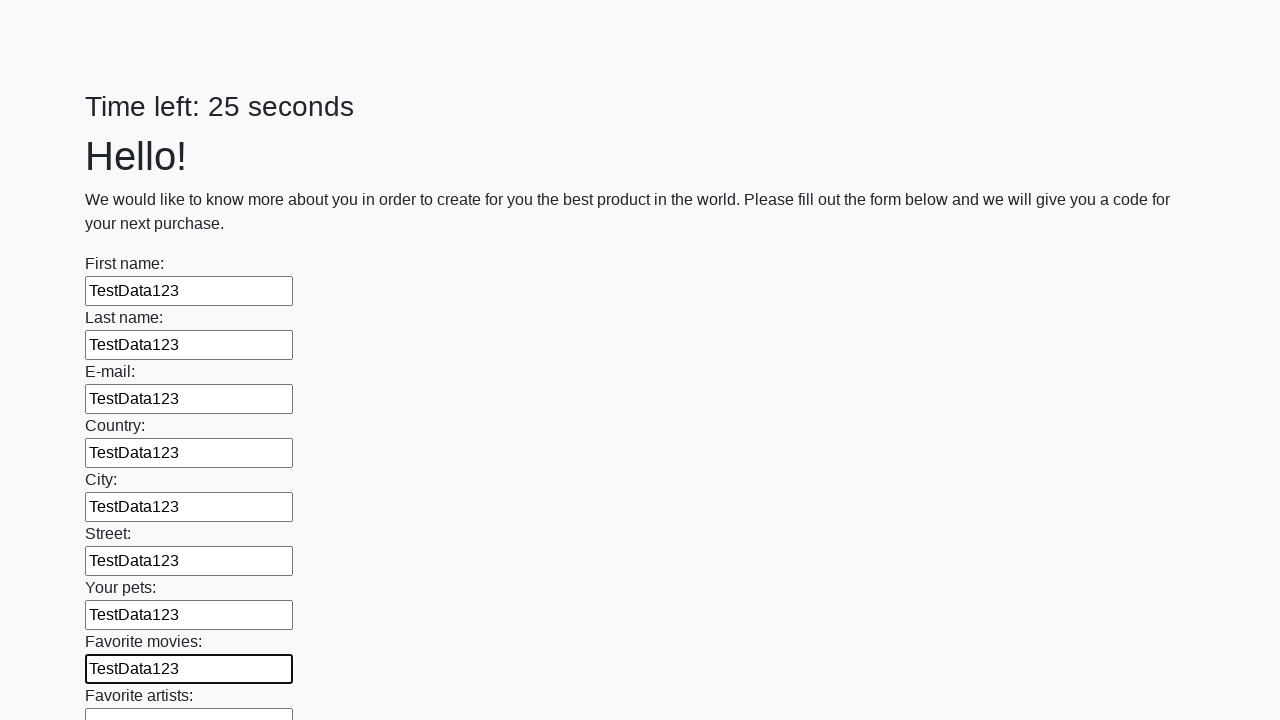

Filled input field with 'TestData123' on input >> nth=8
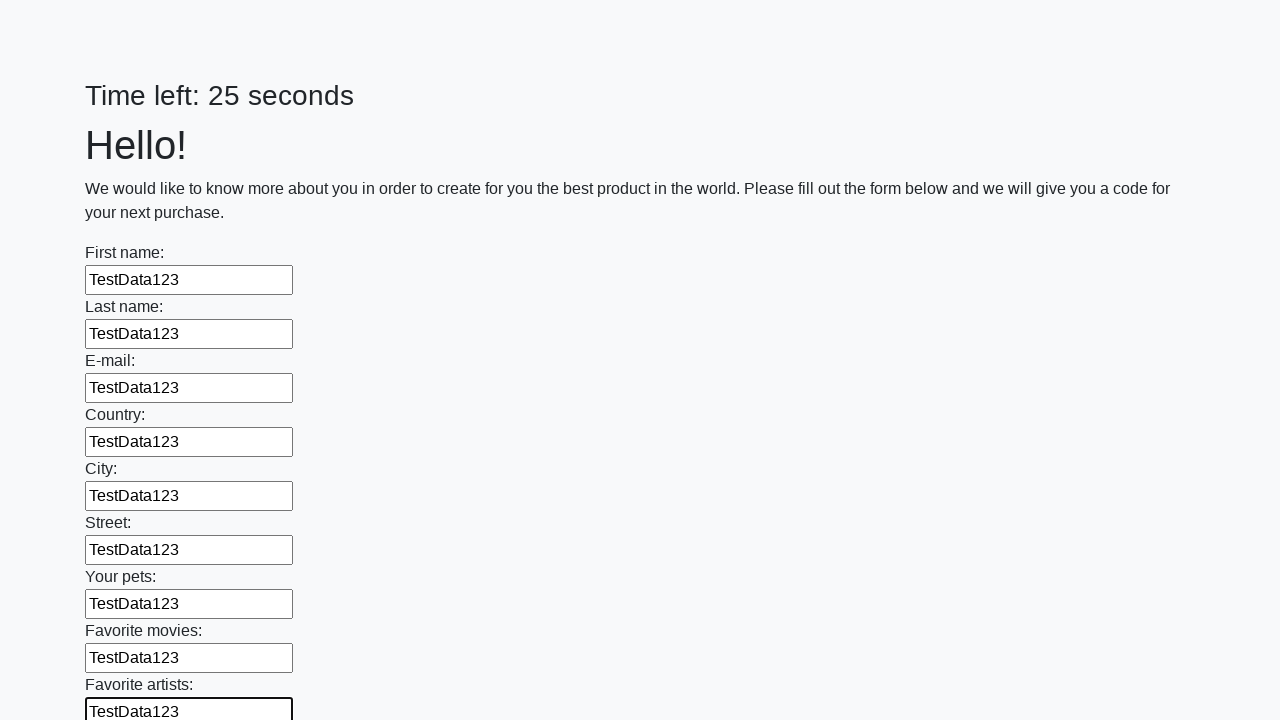

Filled input field with 'TestData123' on input >> nth=9
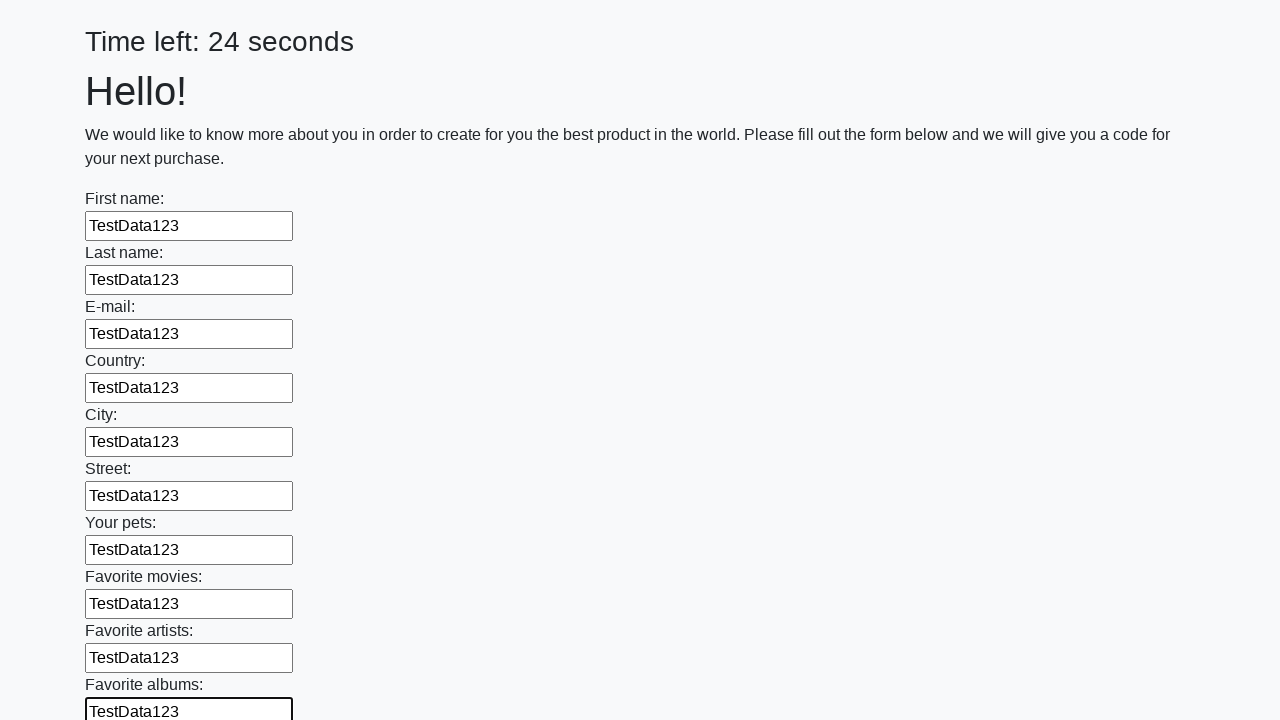

Filled input field with 'TestData123' on input >> nth=10
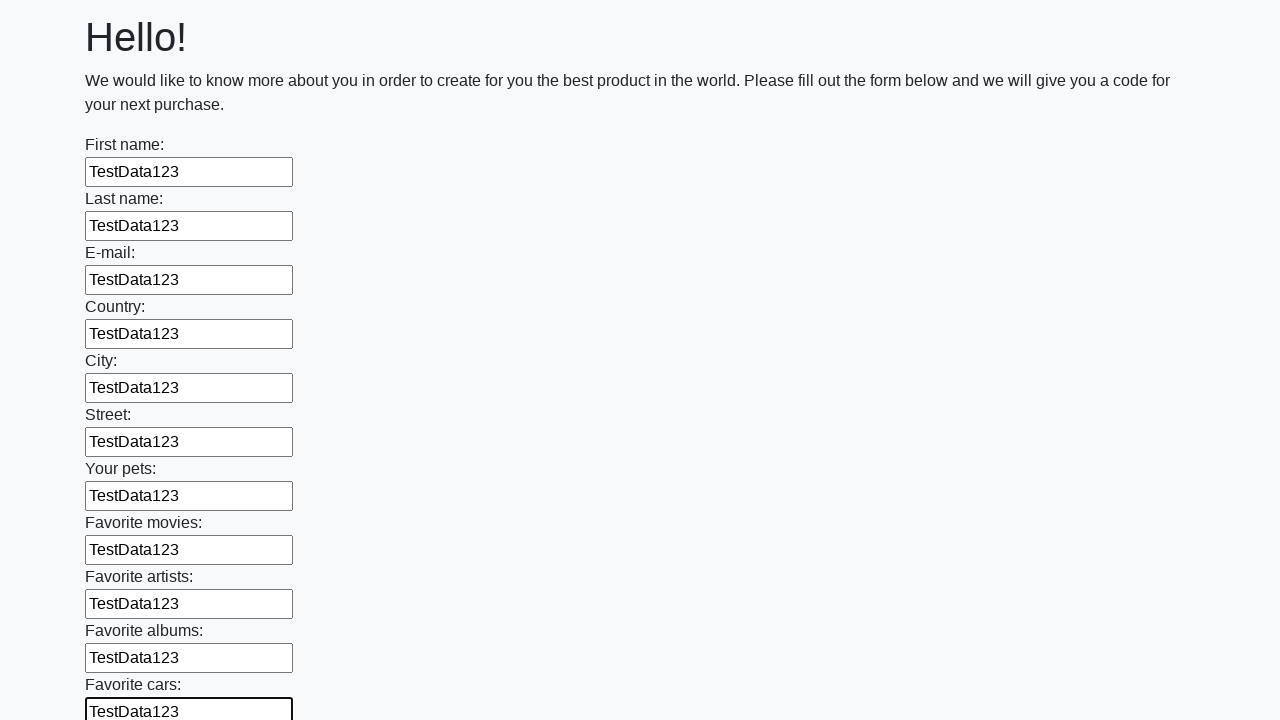

Filled input field with 'TestData123' on input >> nth=11
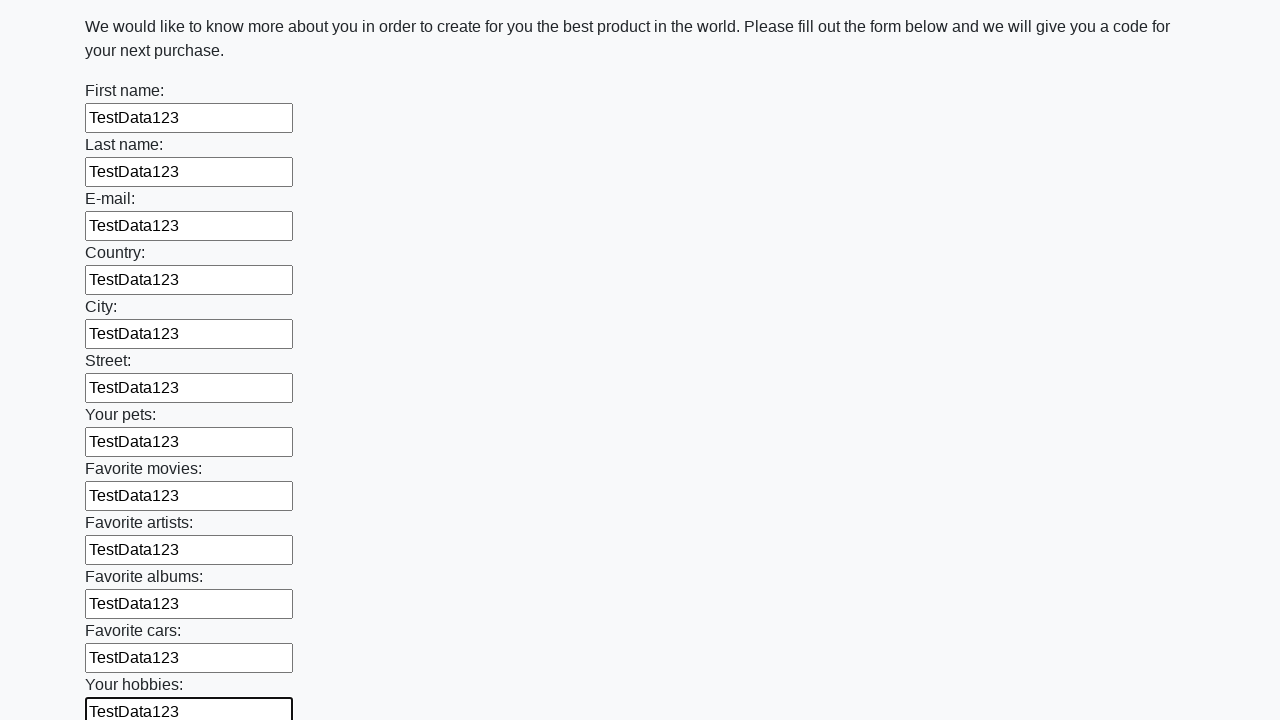

Filled input field with 'TestData123' on input >> nth=12
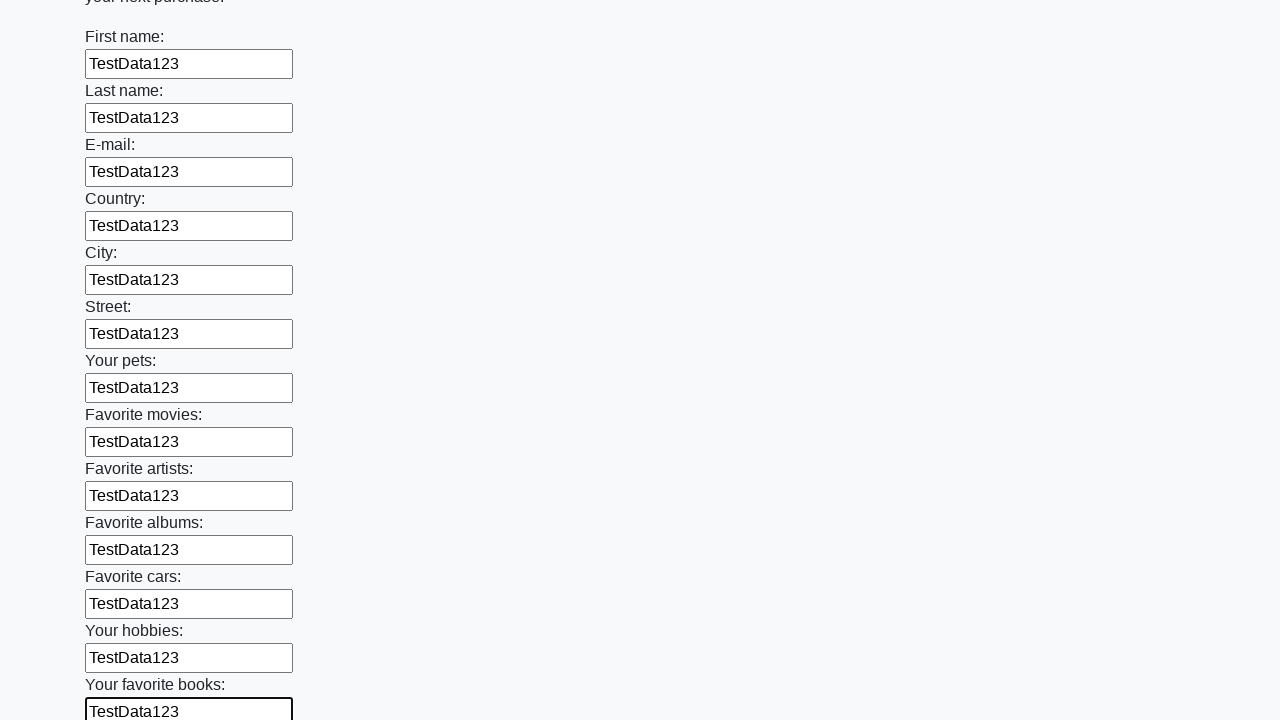

Filled input field with 'TestData123' on input >> nth=13
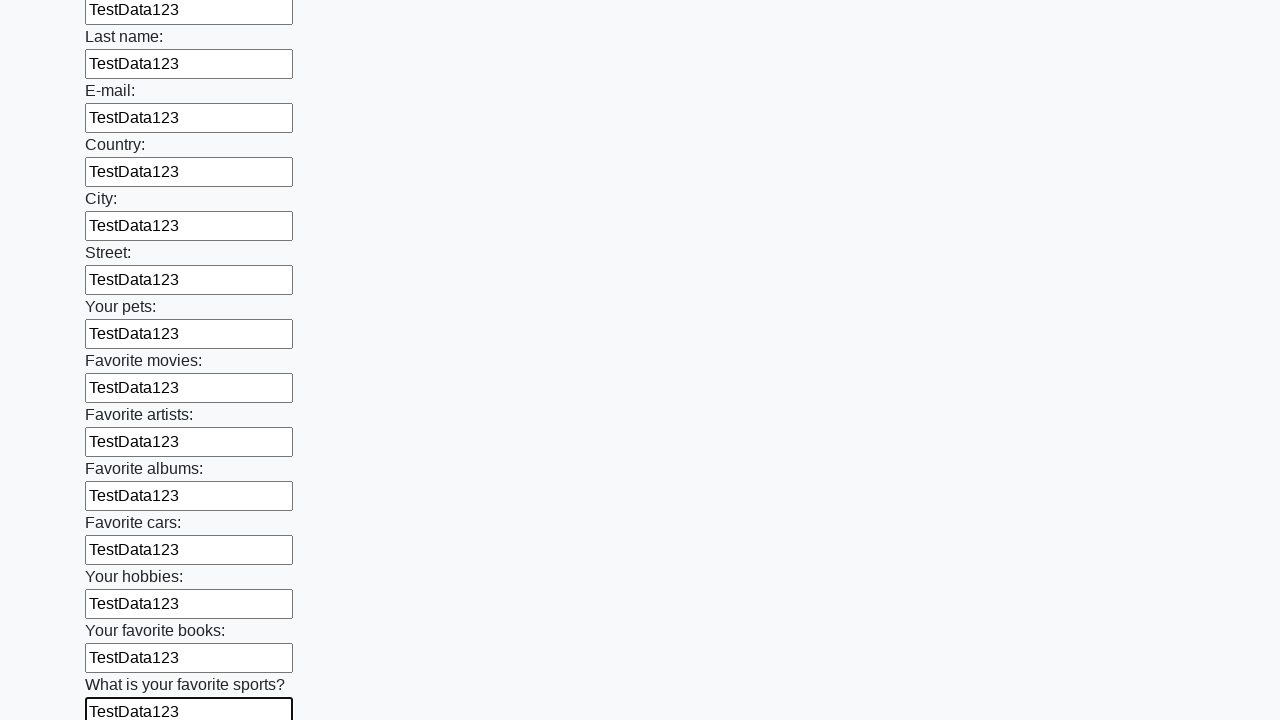

Filled input field with 'TestData123' on input >> nth=14
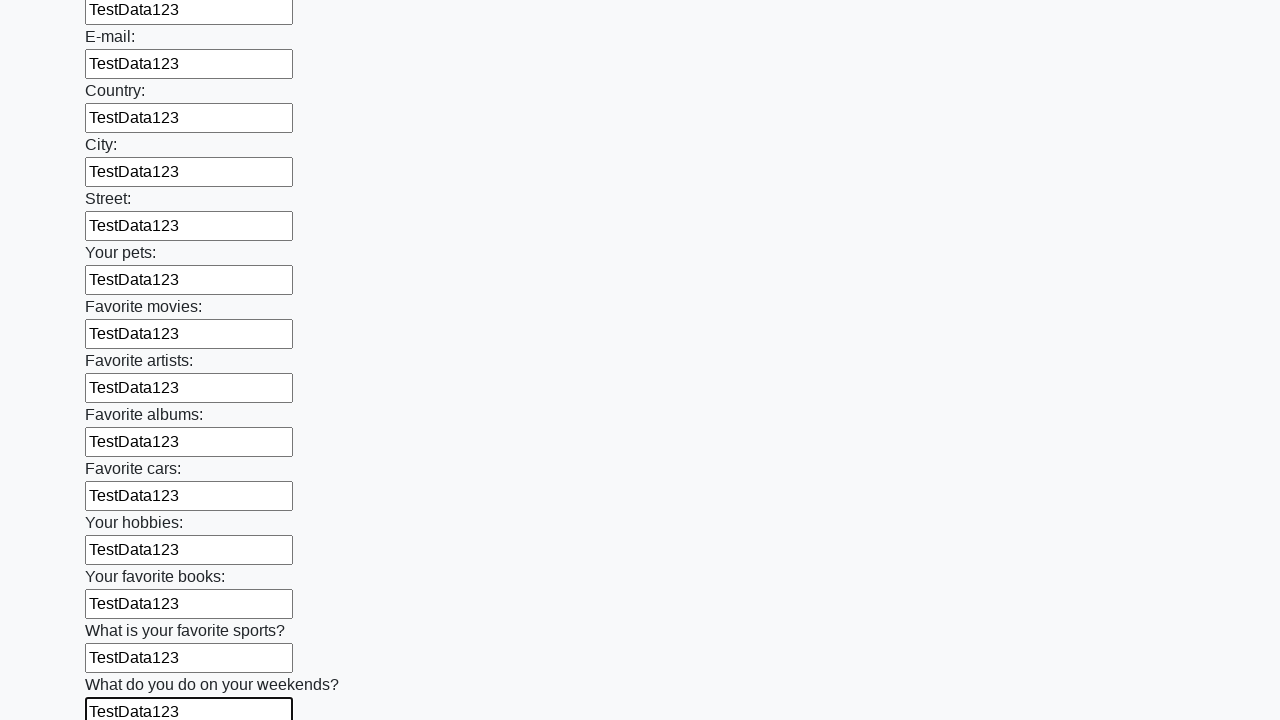

Filled input field with 'TestData123' on input >> nth=15
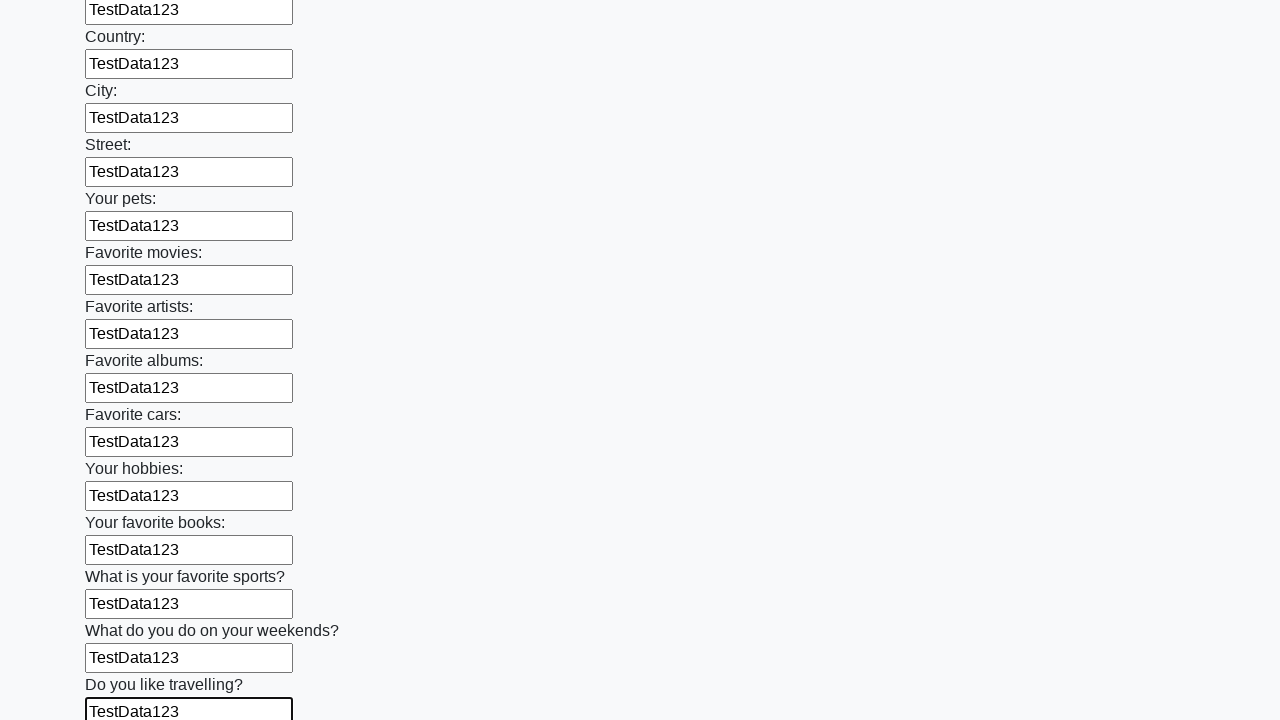

Filled input field with 'TestData123' on input >> nth=16
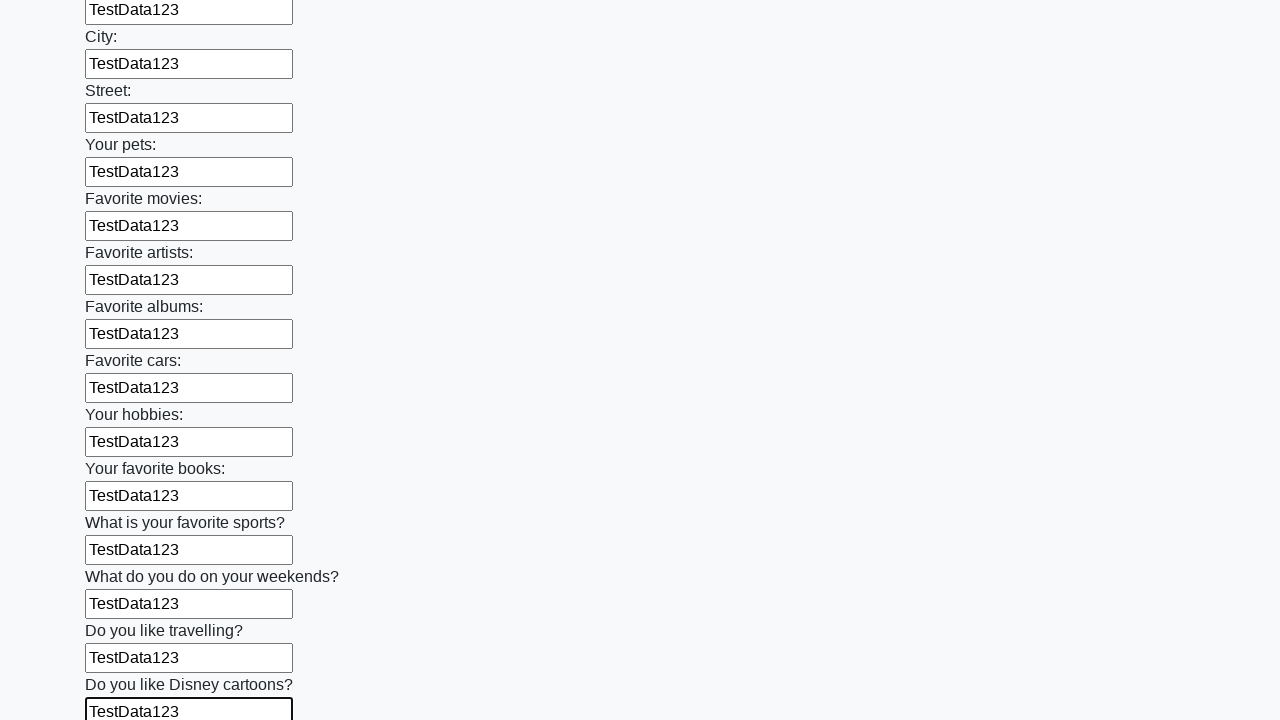

Filled input field with 'TestData123' on input >> nth=17
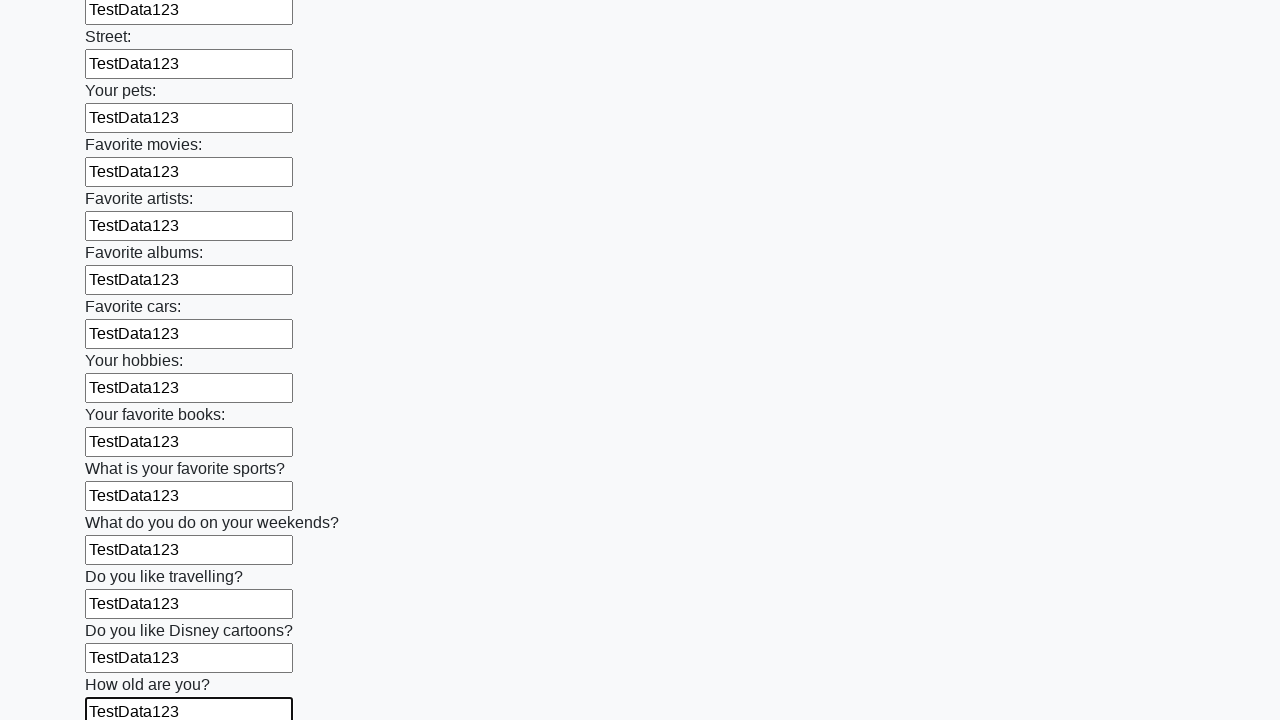

Filled input field with 'TestData123' on input >> nth=18
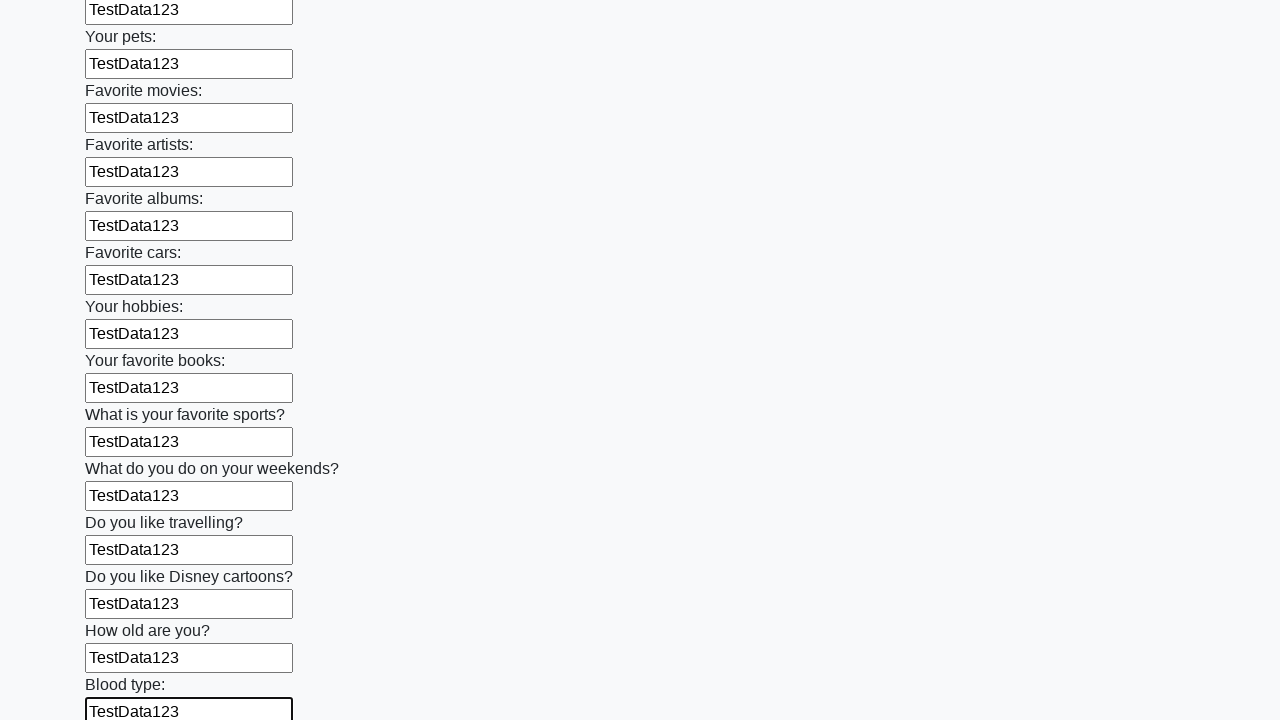

Filled input field with 'TestData123' on input >> nth=19
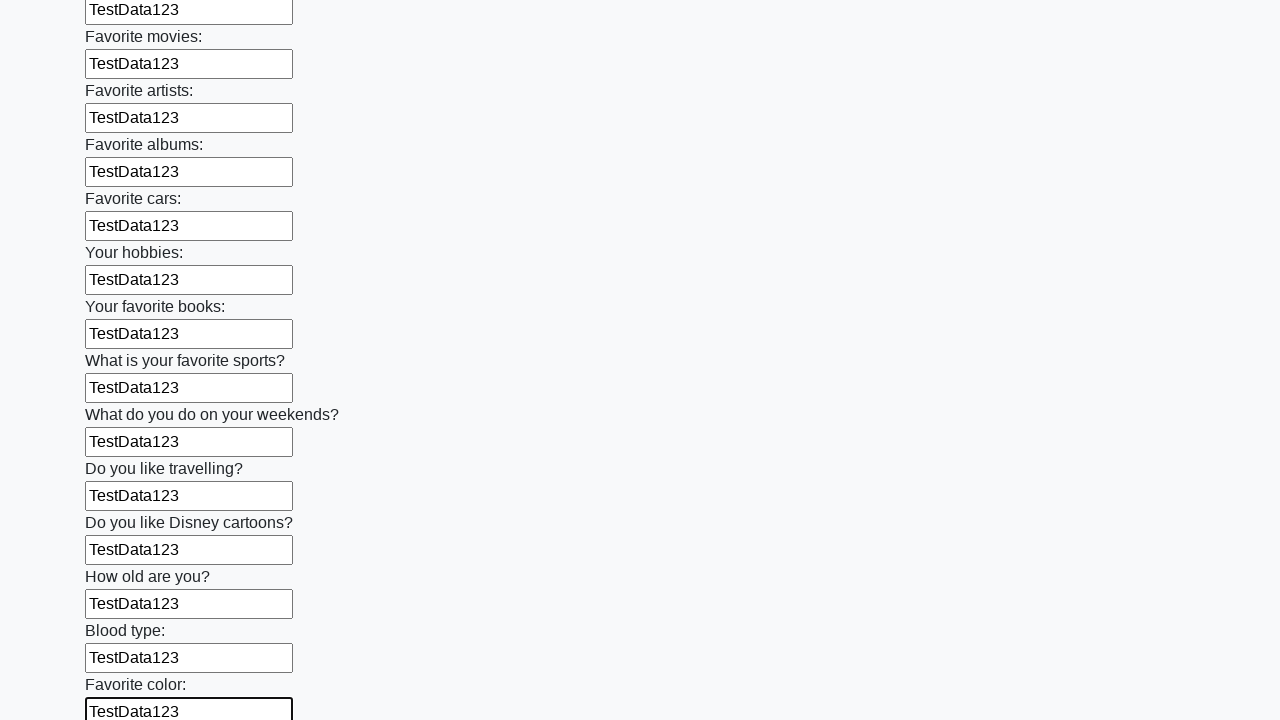

Filled input field with 'TestData123' on input >> nth=20
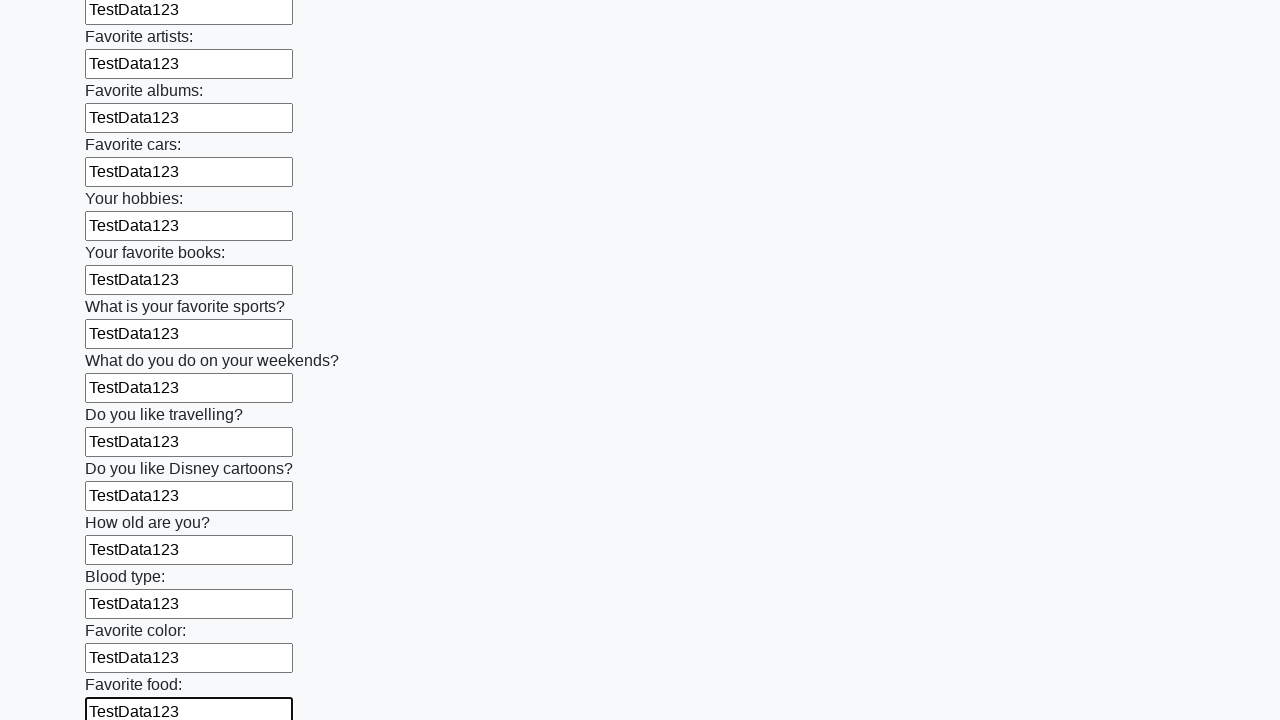

Filled input field with 'TestData123' on input >> nth=21
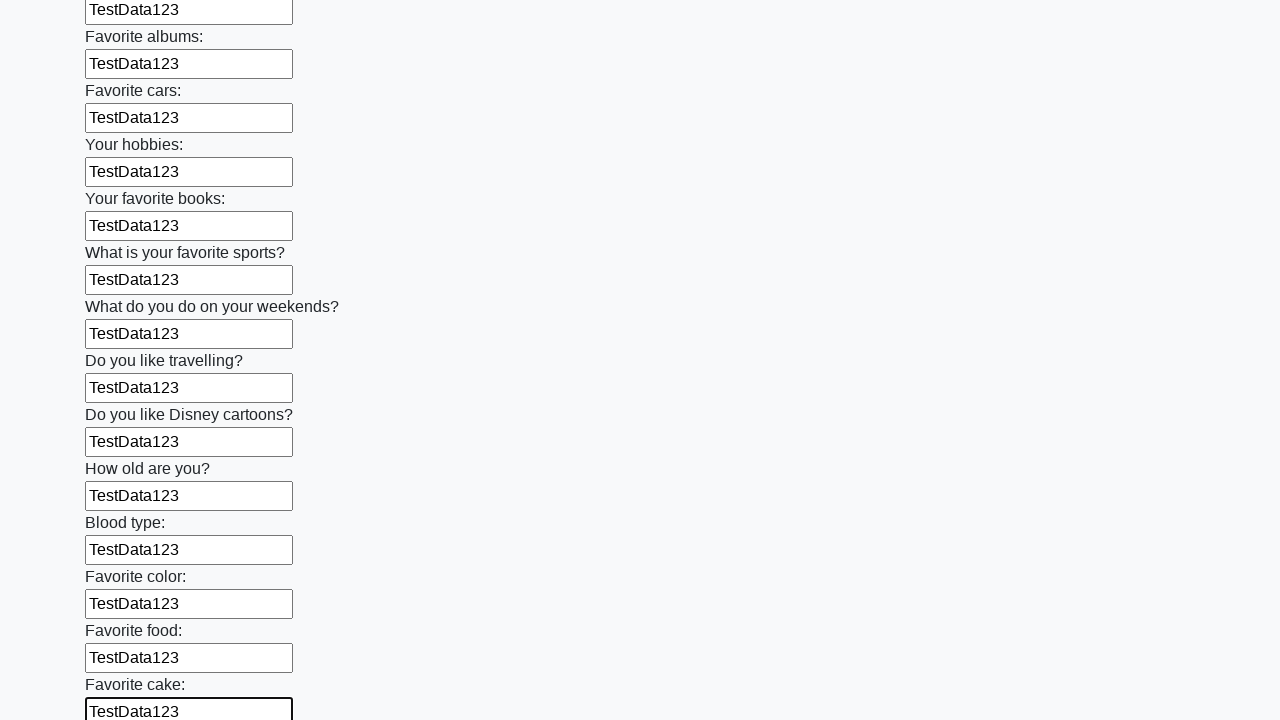

Filled input field with 'TestData123' on input >> nth=22
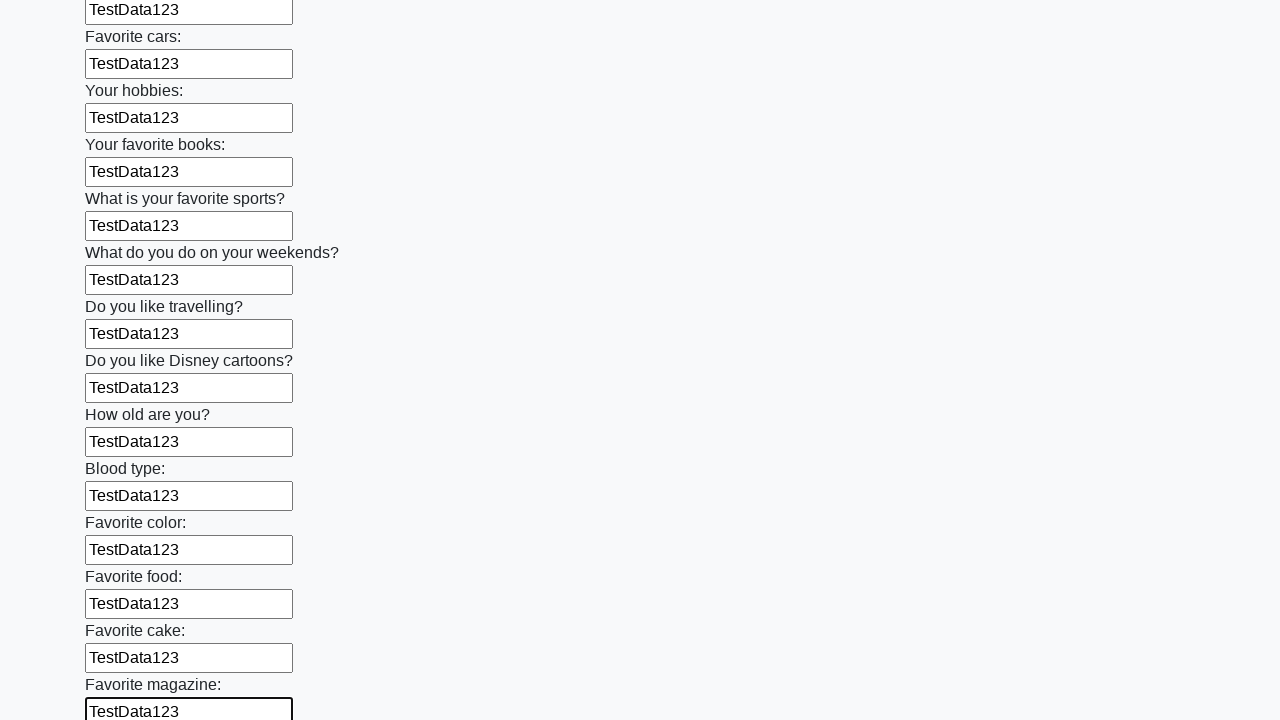

Filled input field with 'TestData123' on input >> nth=23
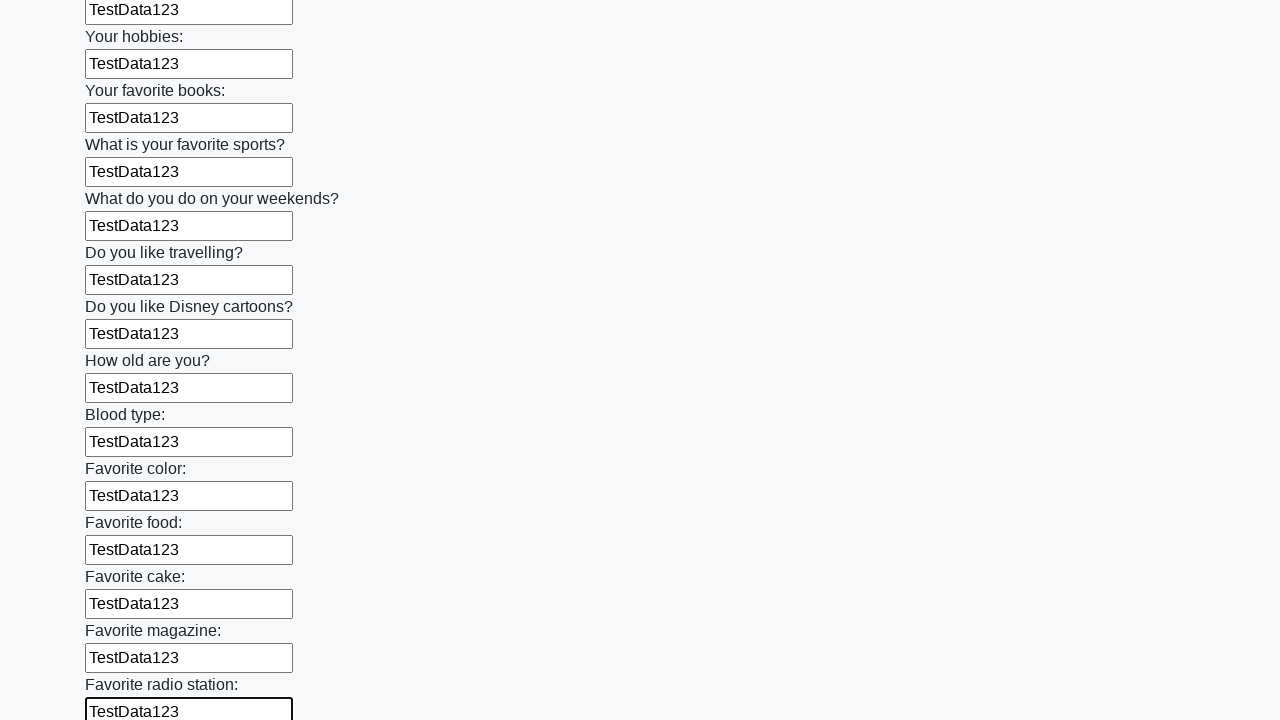

Filled input field with 'TestData123' on input >> nth=24
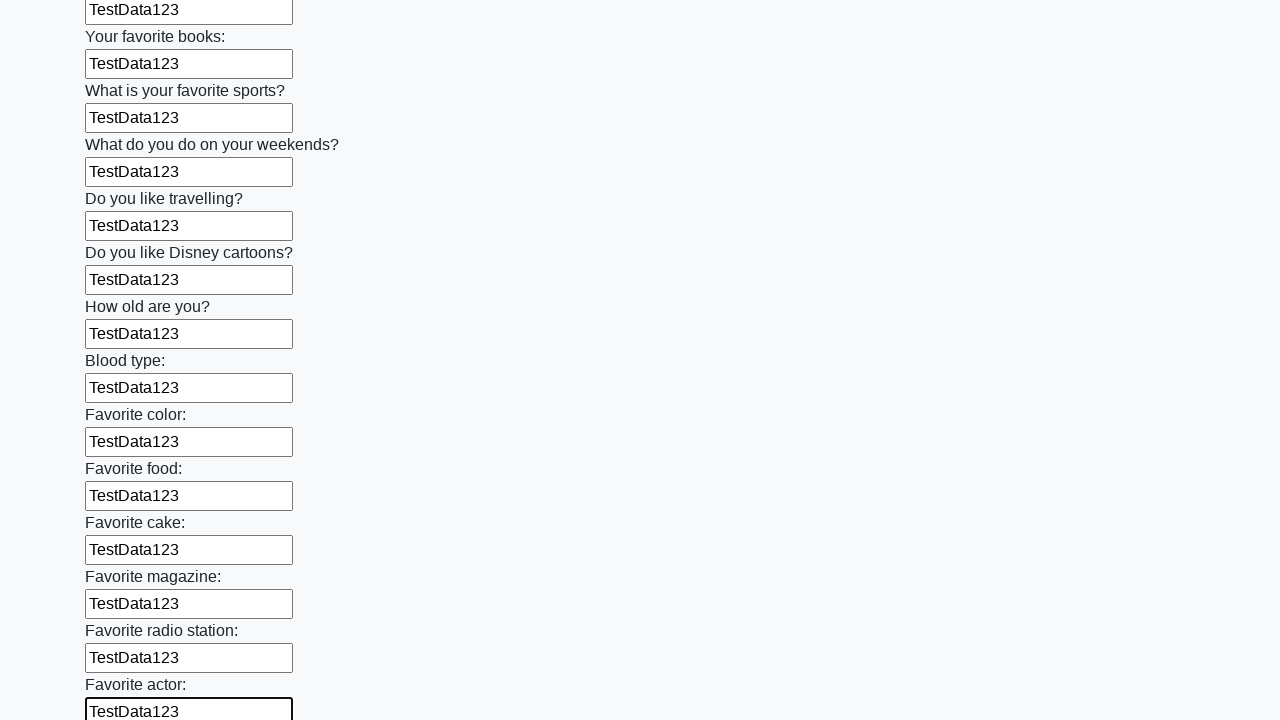

Filled input field with 'TestData123' on input >> nth=25
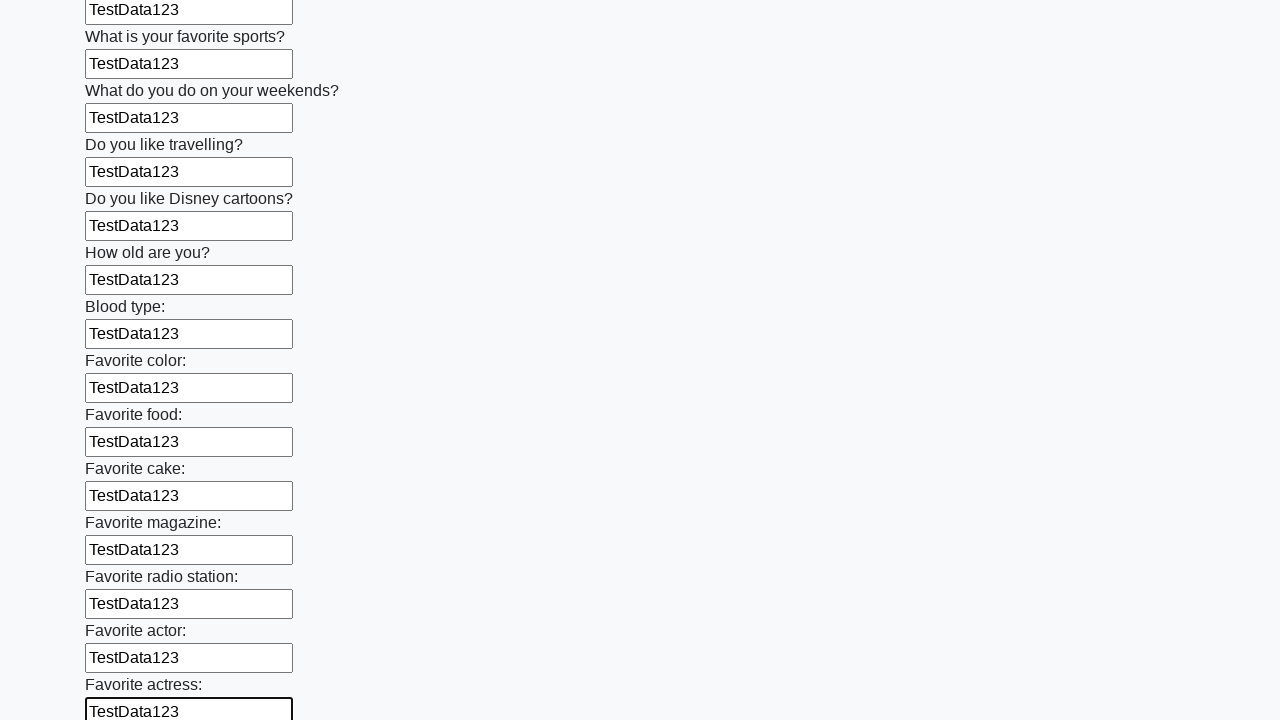

Filled input field with 'TestData123' on input >> nth=26
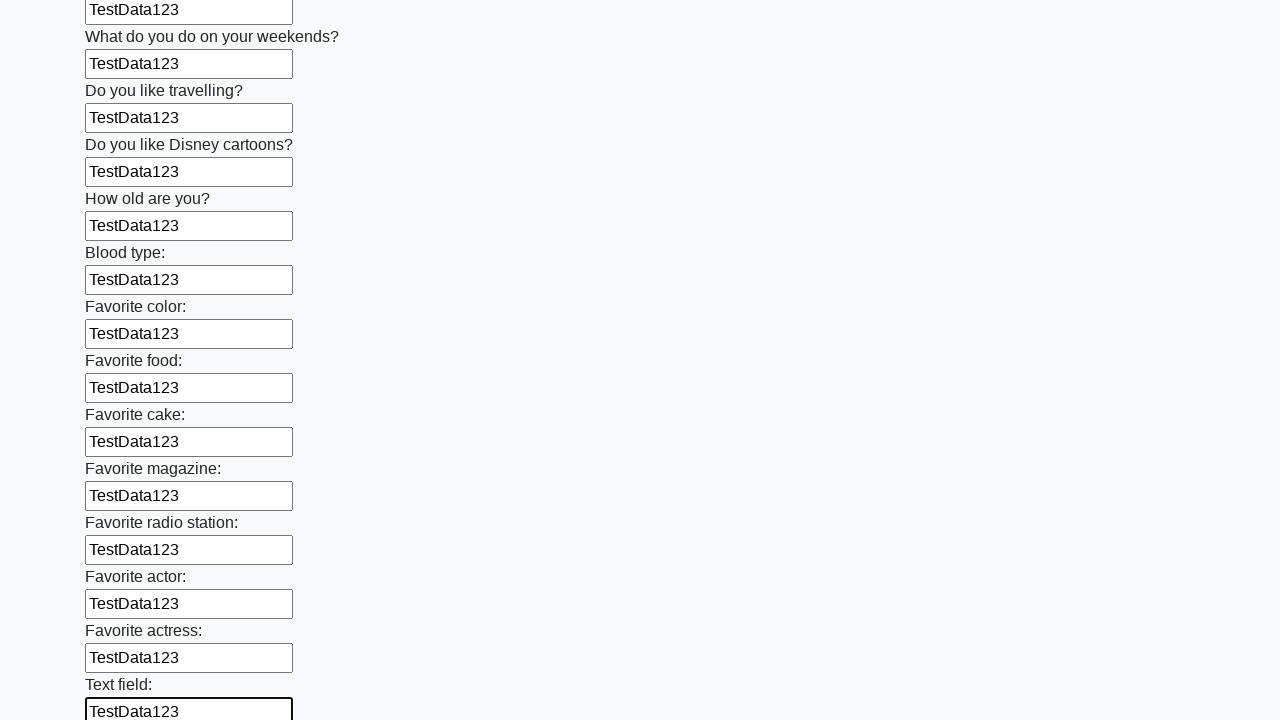

Filled input field with 'TestData123' on input >> nth=27
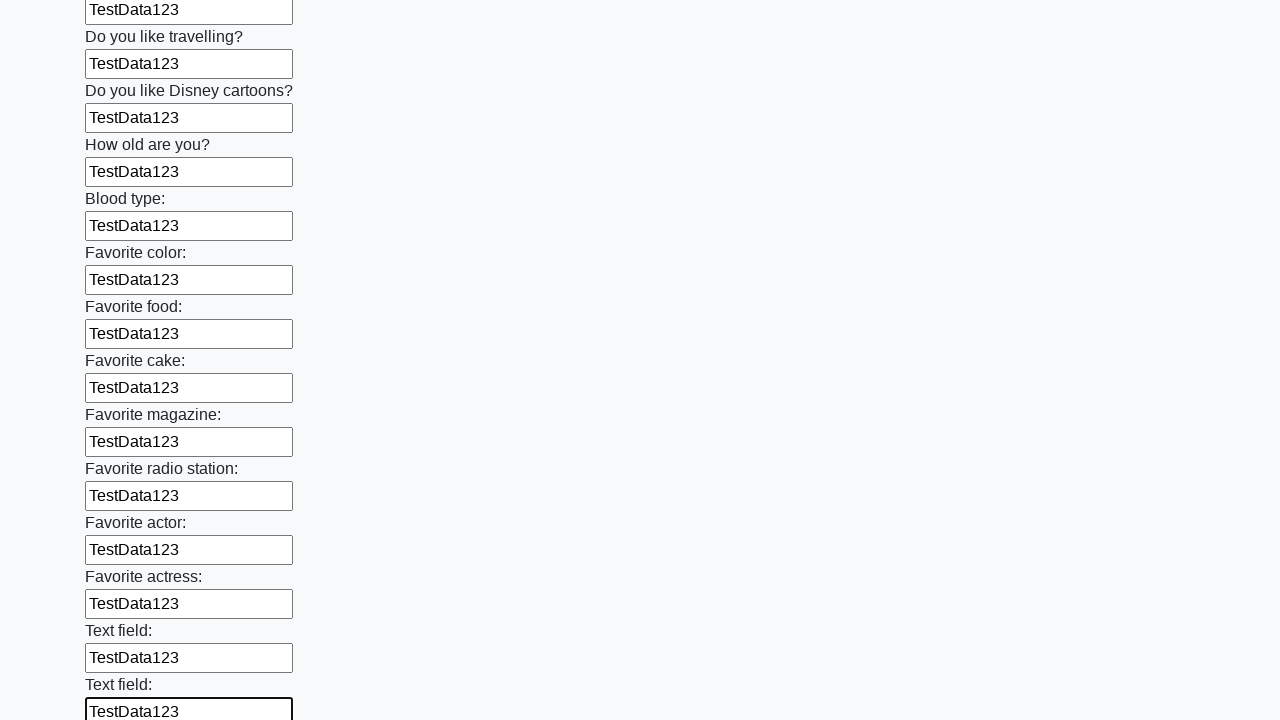

Filled input field with 'TestData123' on input >> nth=28
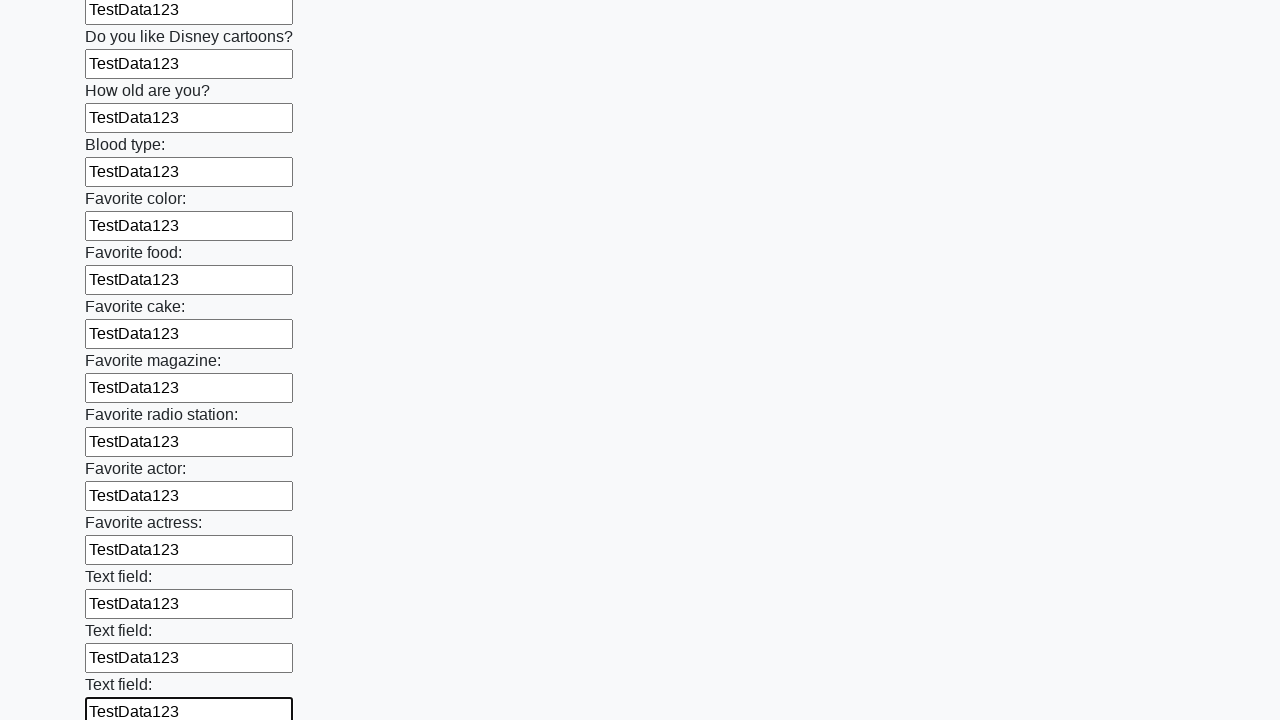

Filled input field with 'TestData123' on input >> nth=29
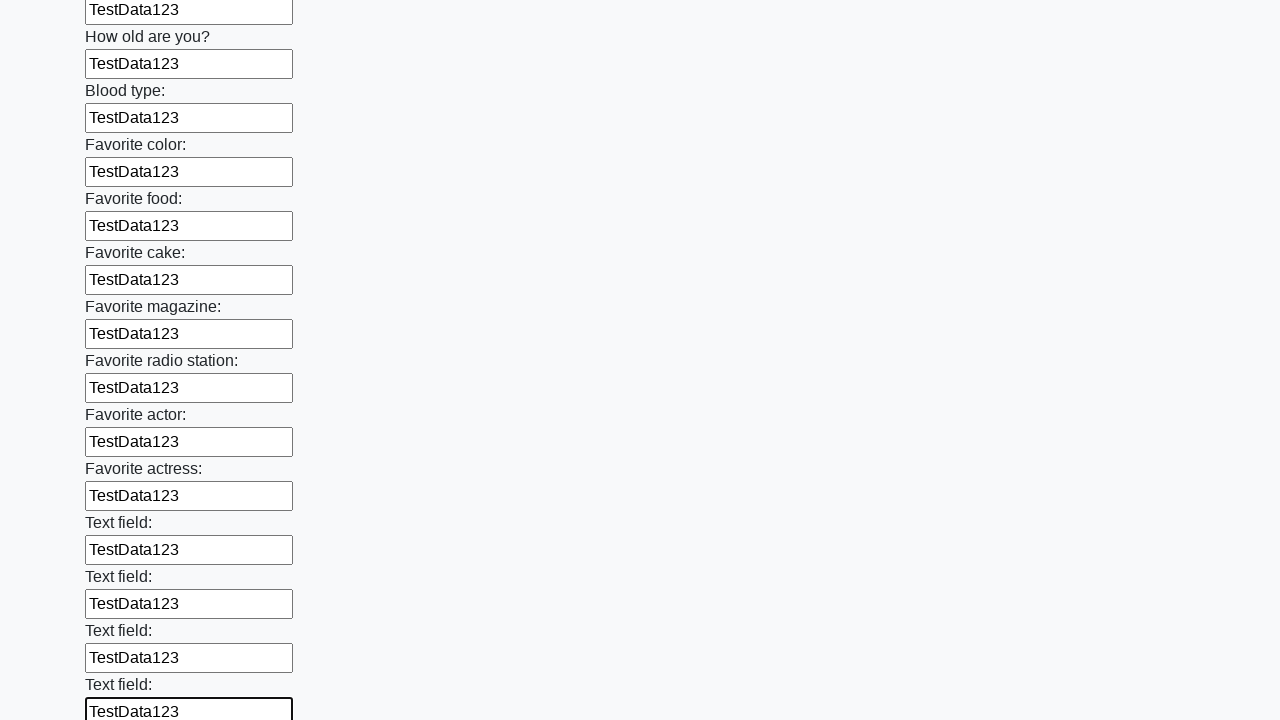

Filled input field with 'TestData123' on input >> nth=30
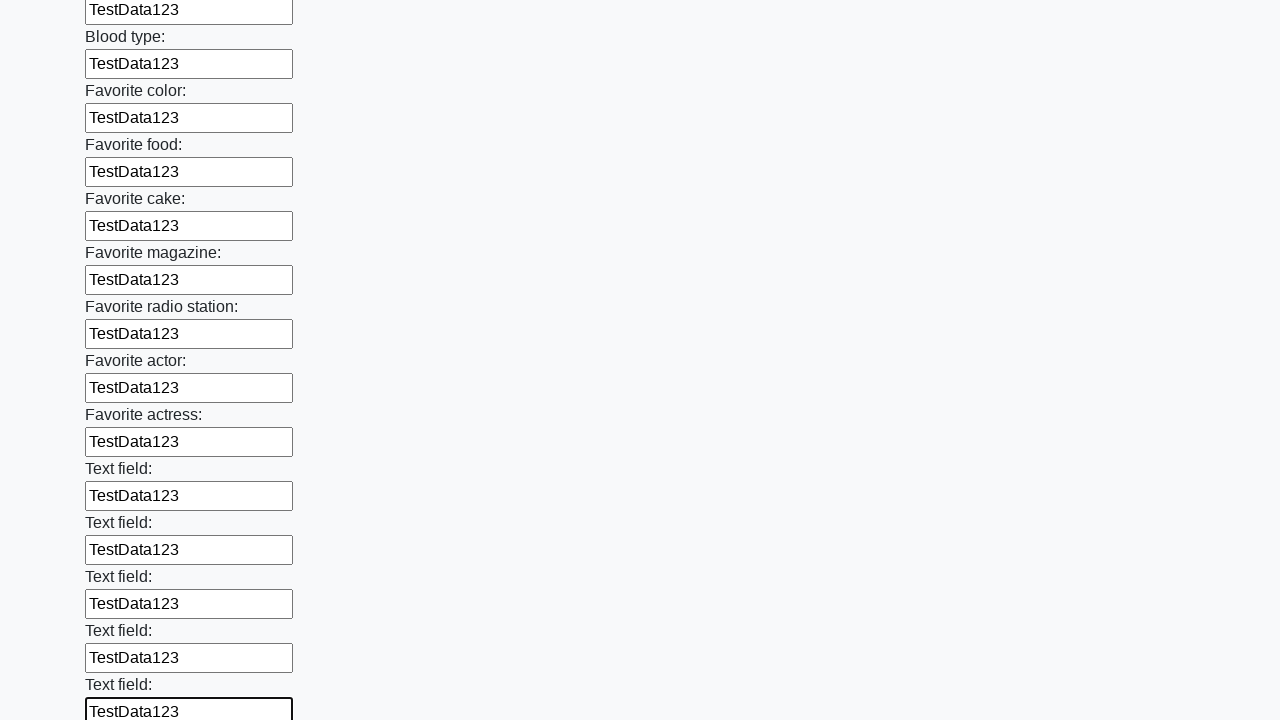

Filled input field with 'TestData123' on input >> nth=31
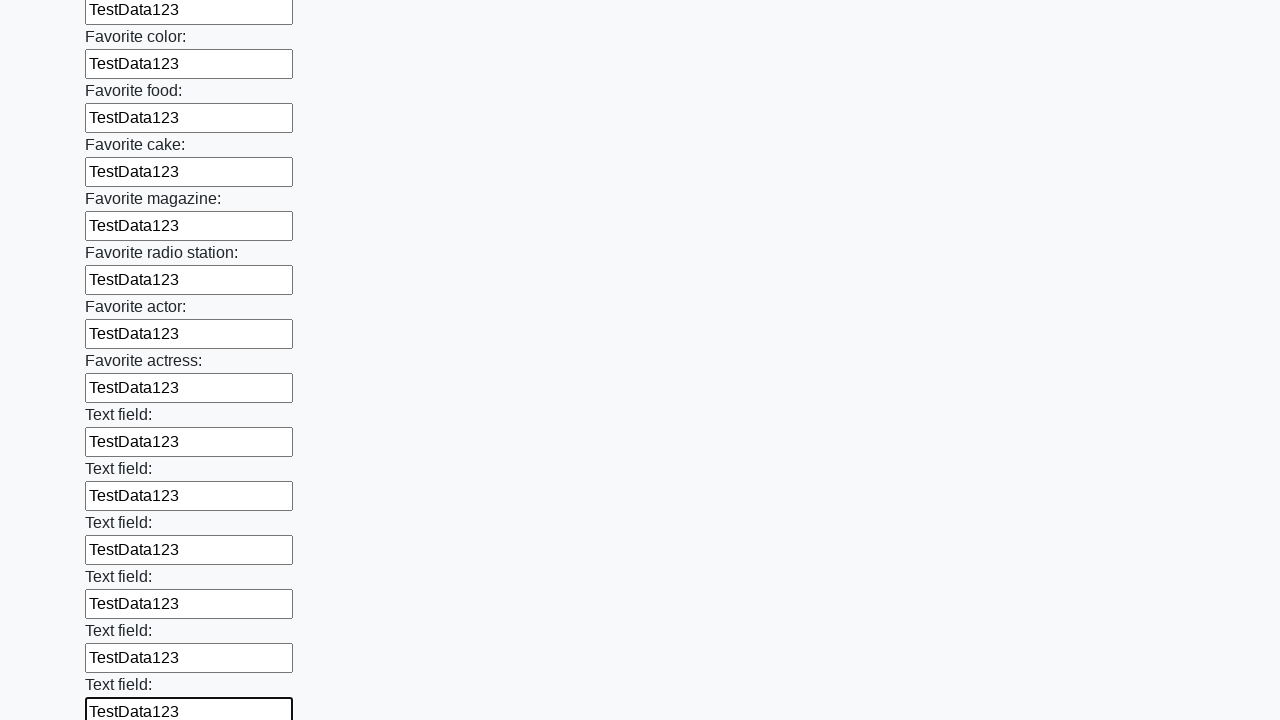

Filled input field with 'TestData123' on input >> nth=32
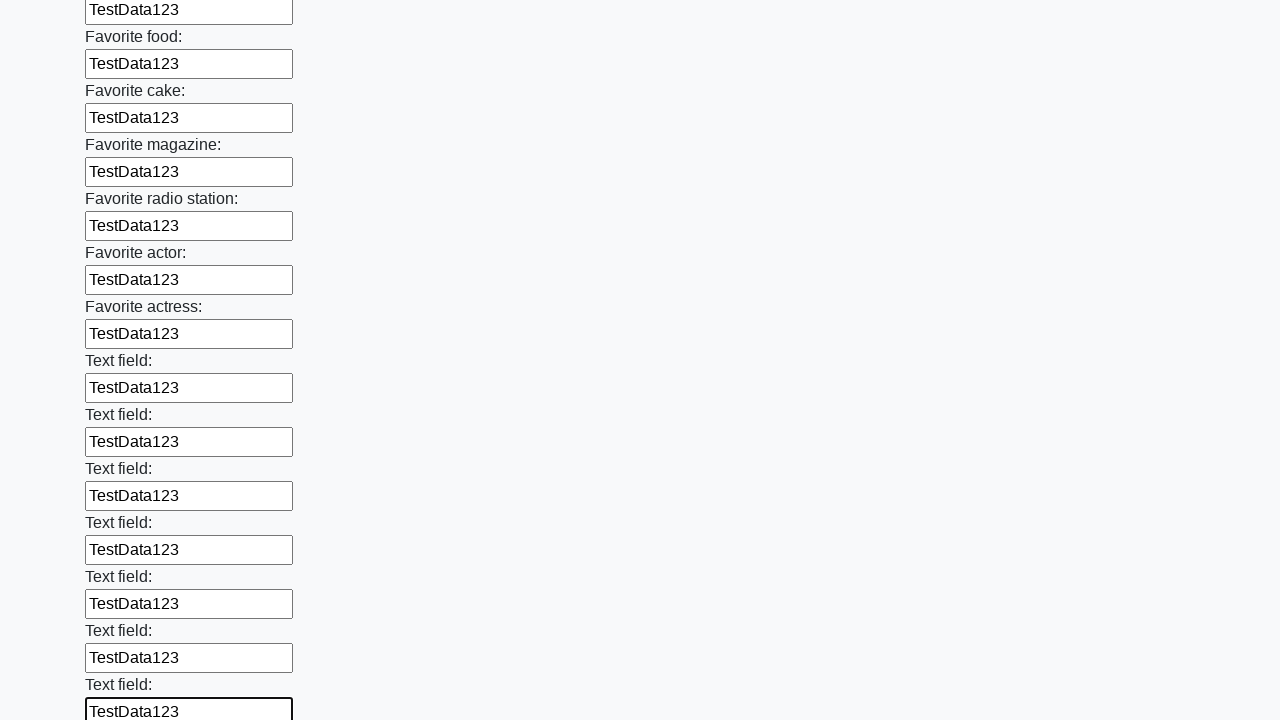

Filled input field with 'TestData123' on input >> nth=33
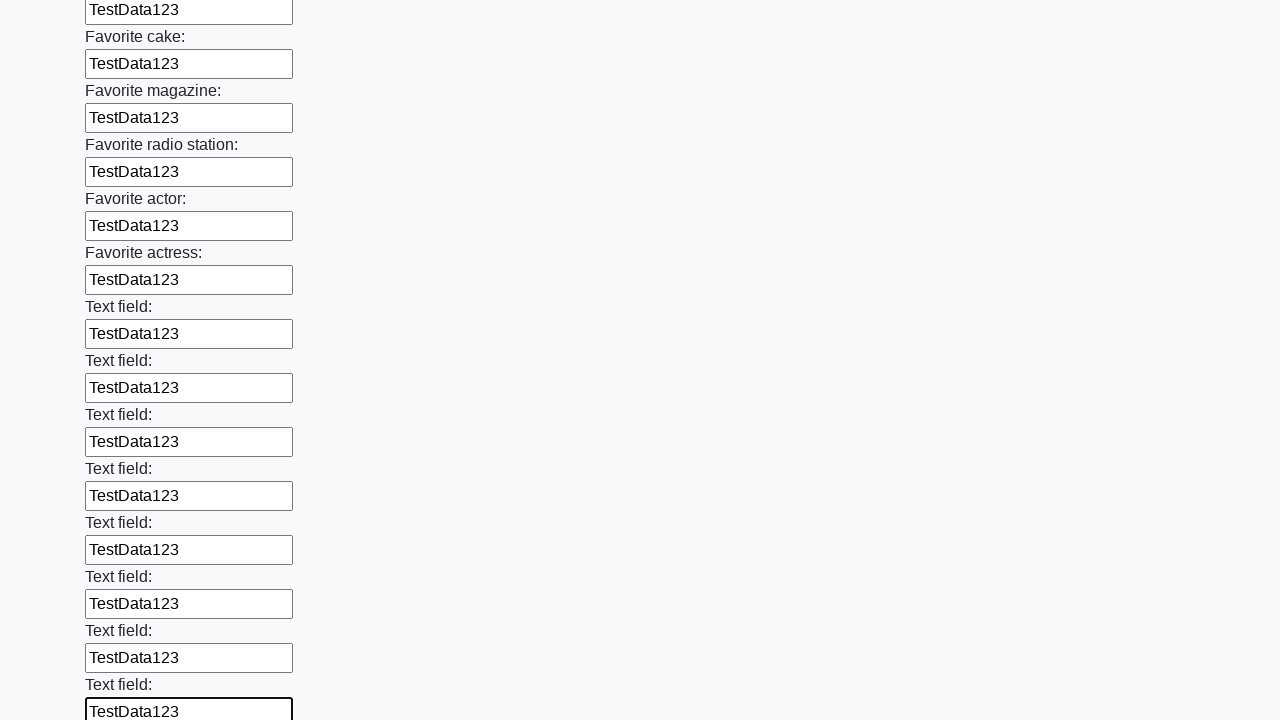

Filled input field with 'TestData123' on input >> nth=34
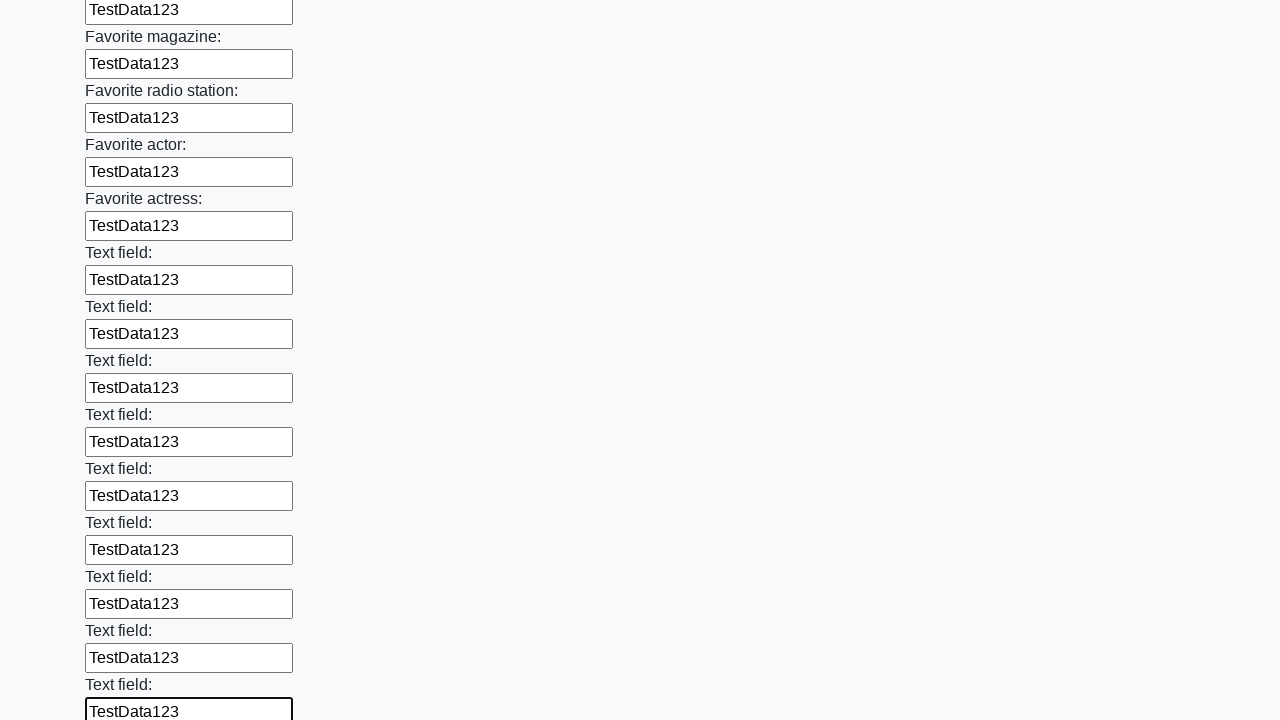

Filled input field with 'TestData123' on input >> nth=35
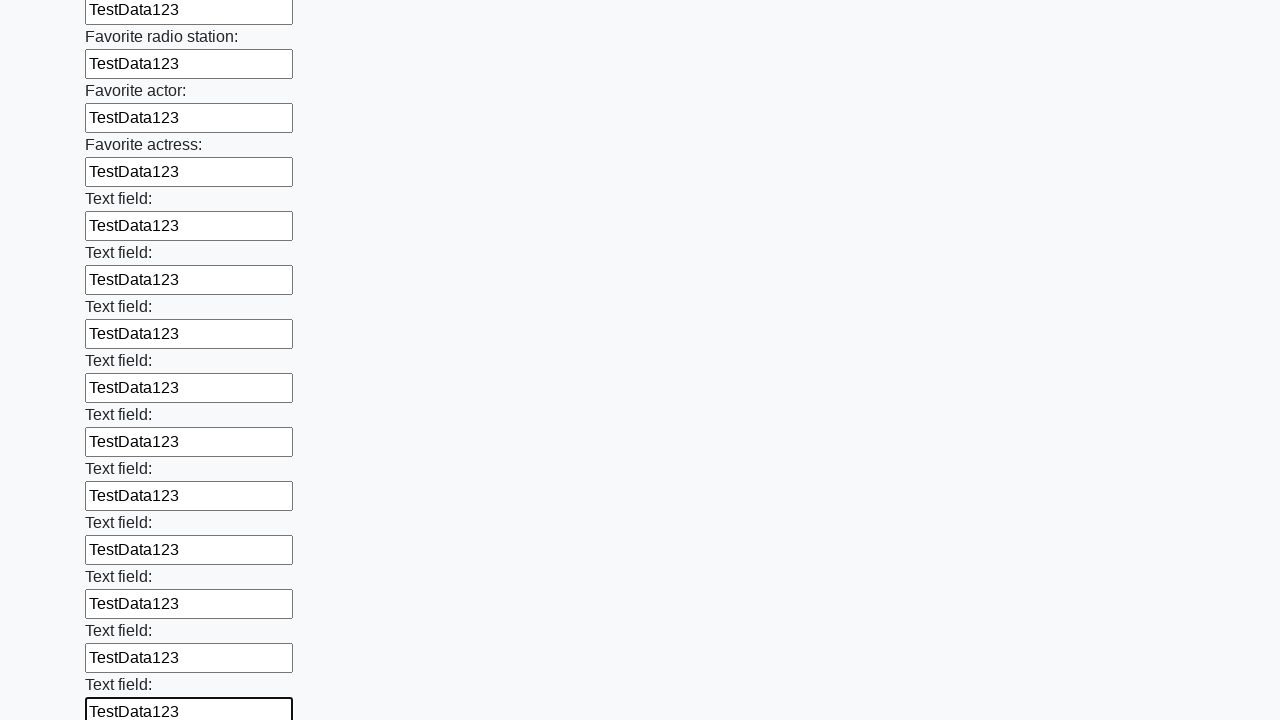

Filled input field with 'TestData123' on input >> nth=36
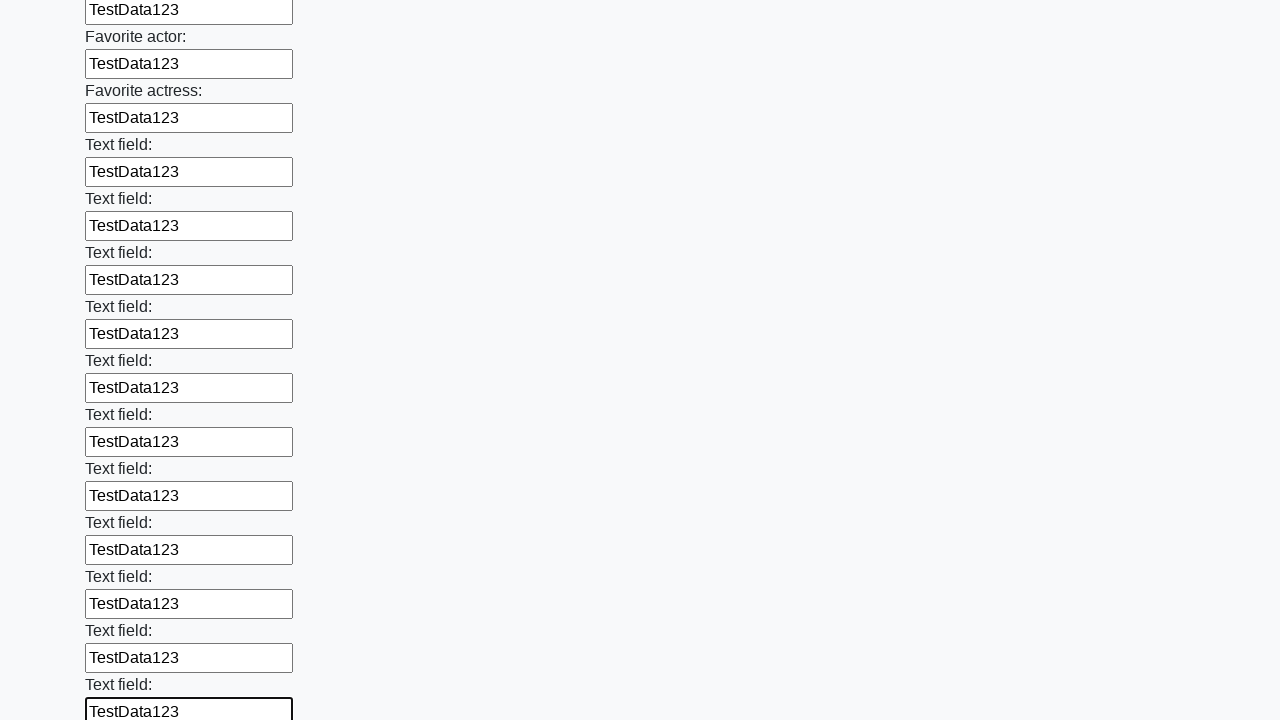

Filled input field with 'TestData123' on input >> nth=37
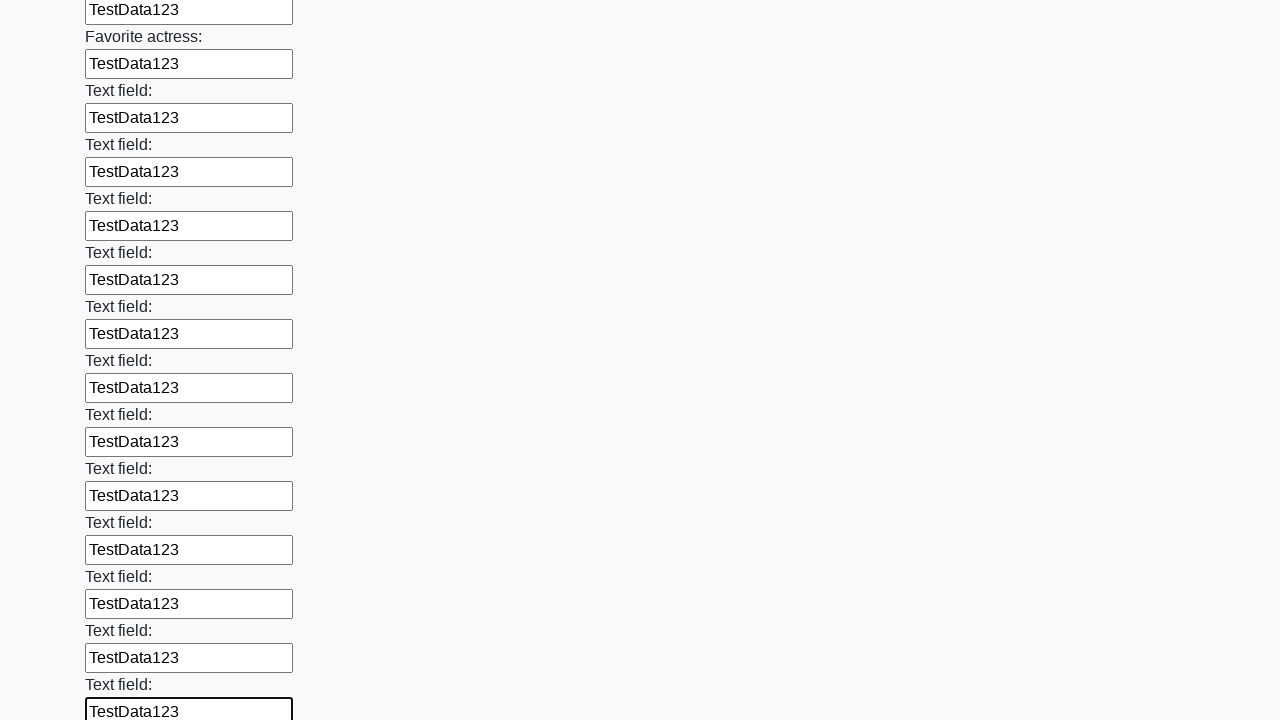

Filled input field with 'TestData123' on input >> nth=38
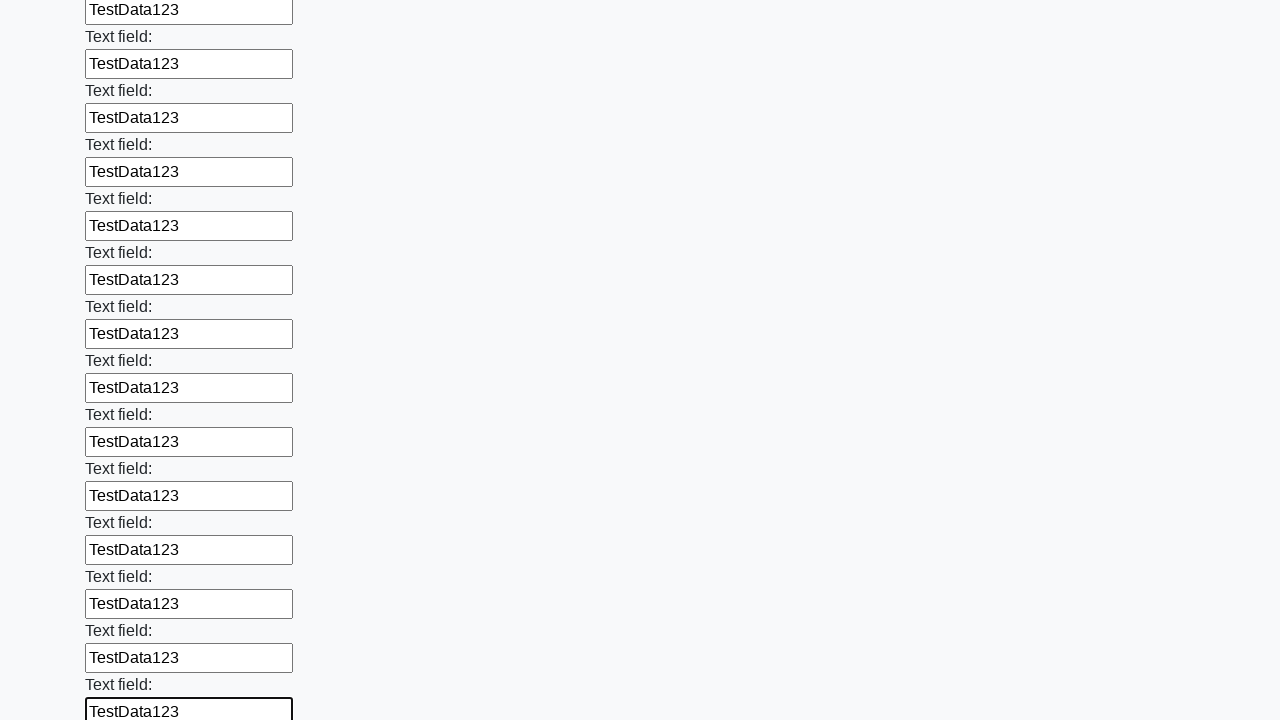

Filled input field with 'TestData123' on input >> nth=39
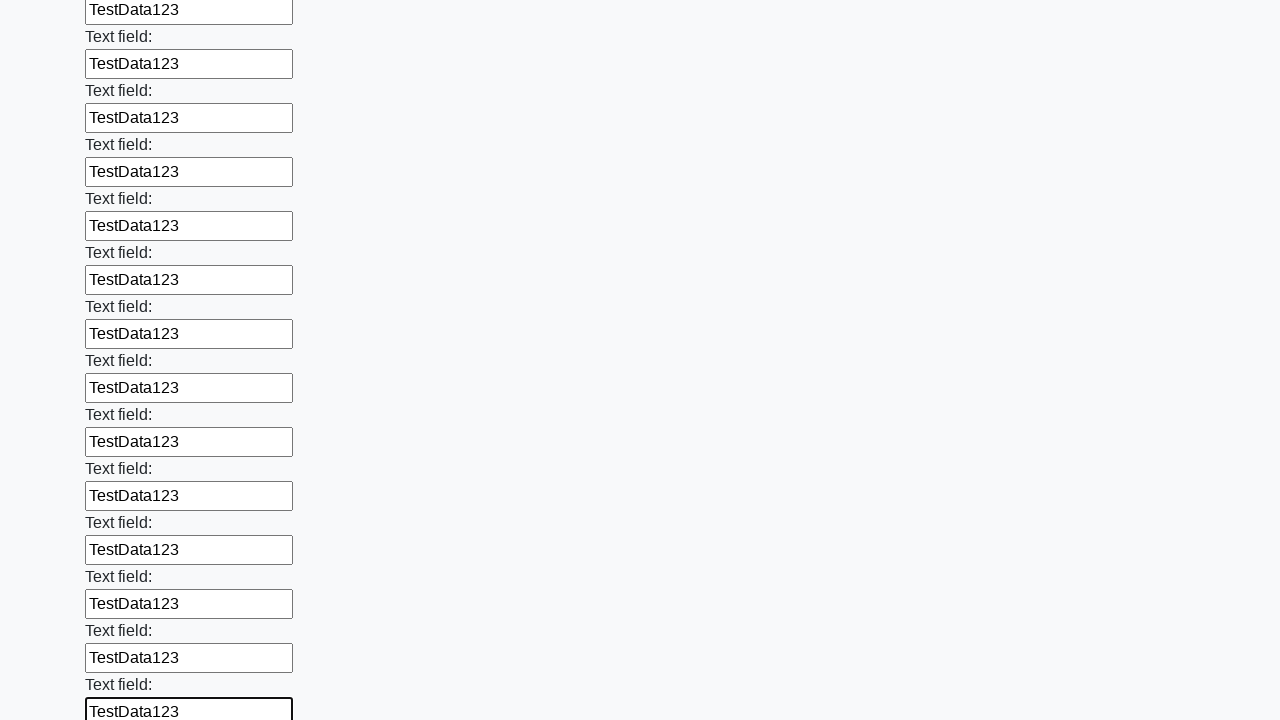

Filled input field with 'TestData123' on input >> nth=40
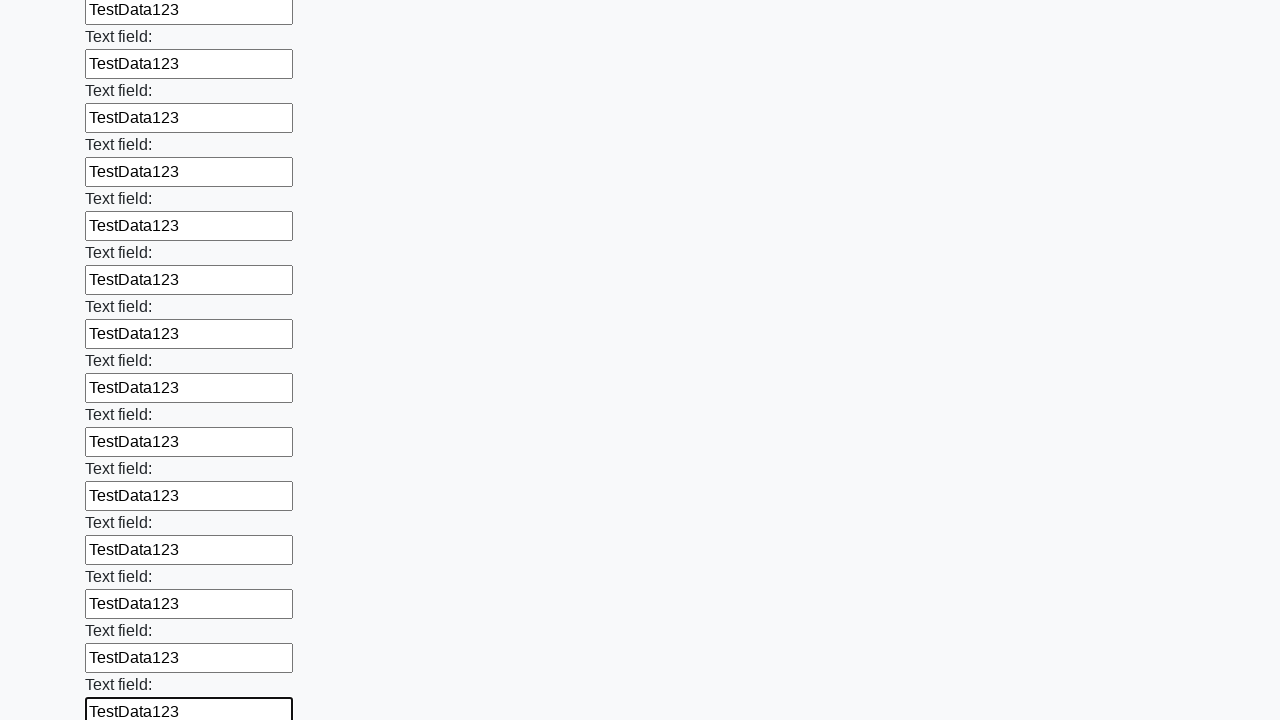

Filled input field with 'TestData123' on input >> nth=41
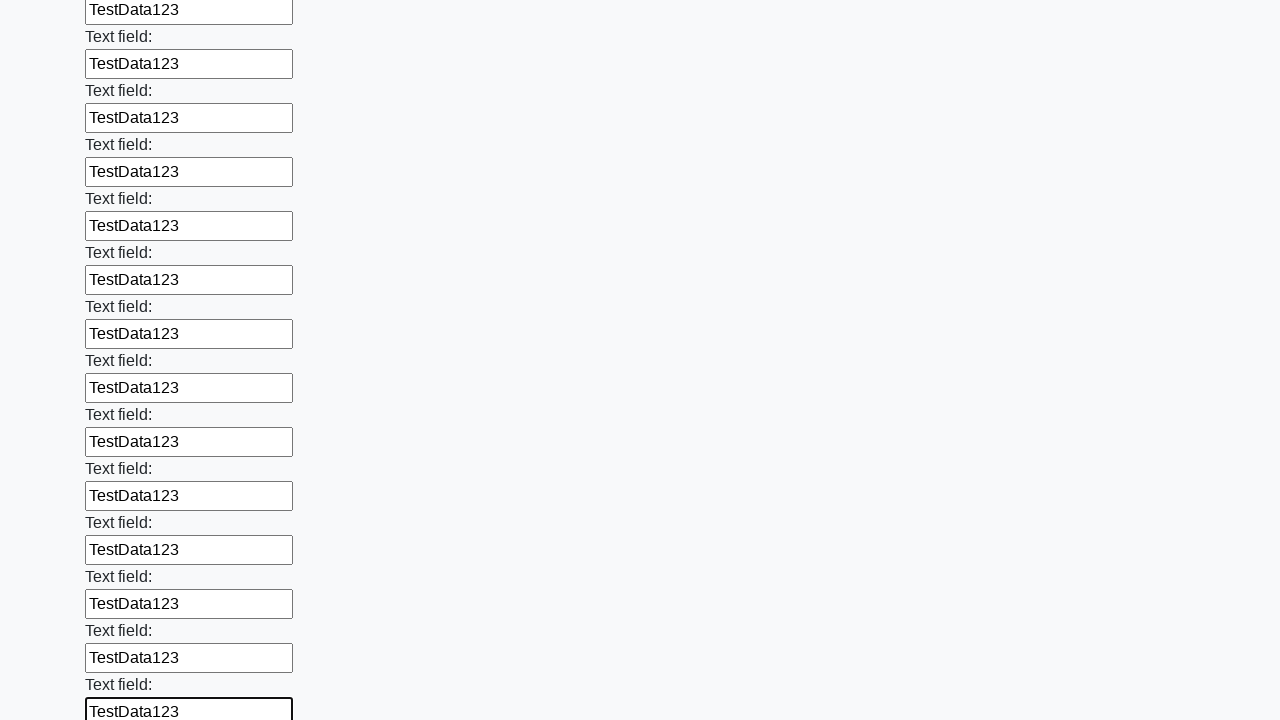

Filled input field with 'TestData123' on input >> nth=42
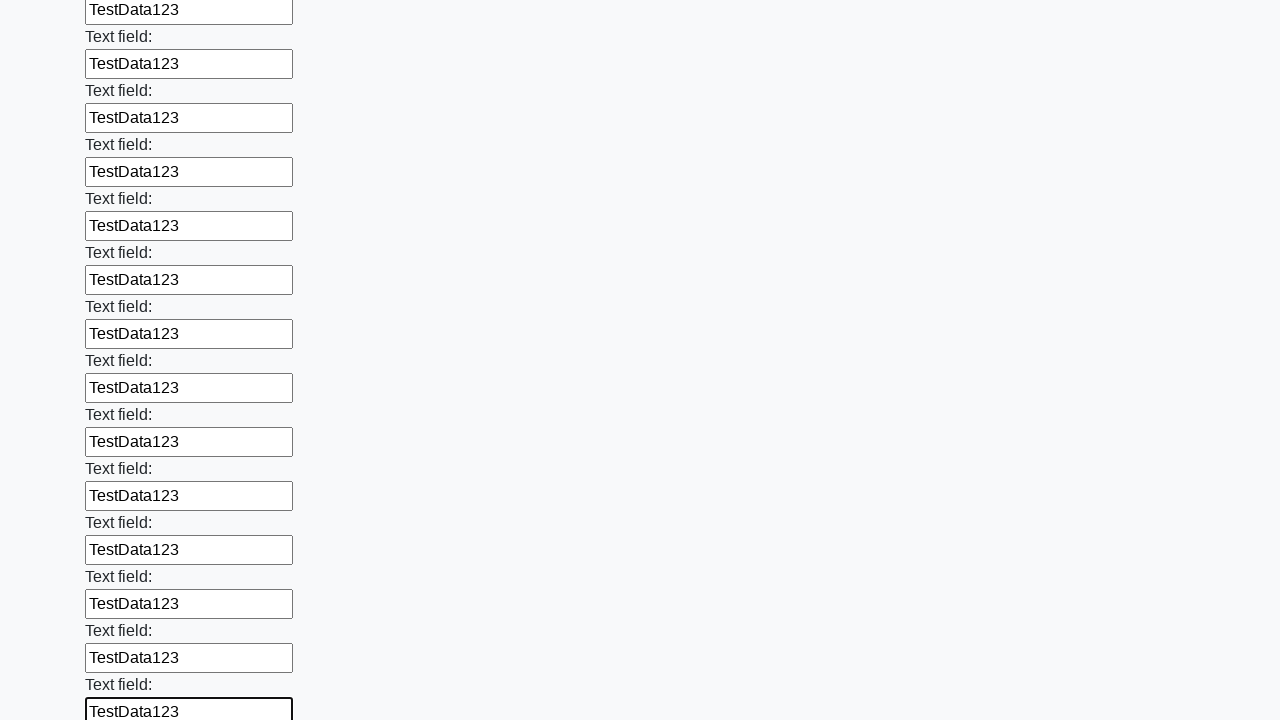

Filled input field with 'TestData123' on input >> nth=43
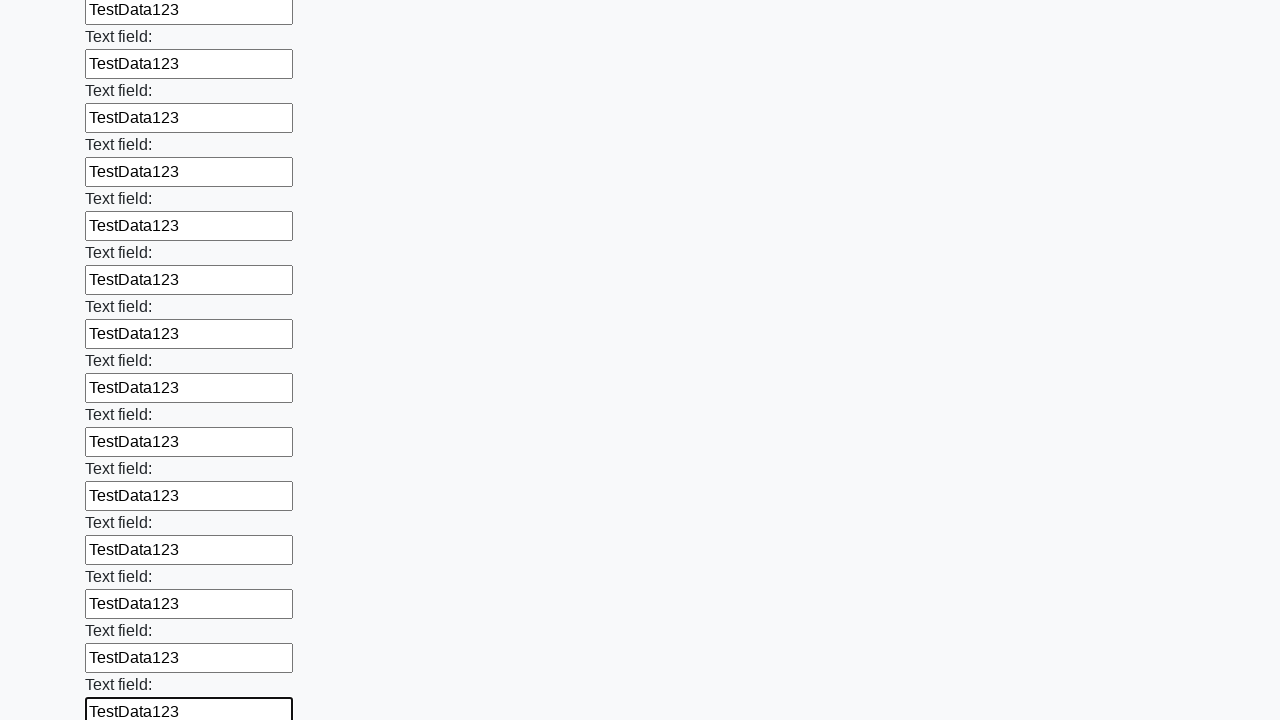

Filled input field with 'TestData123' on input >> nth=44
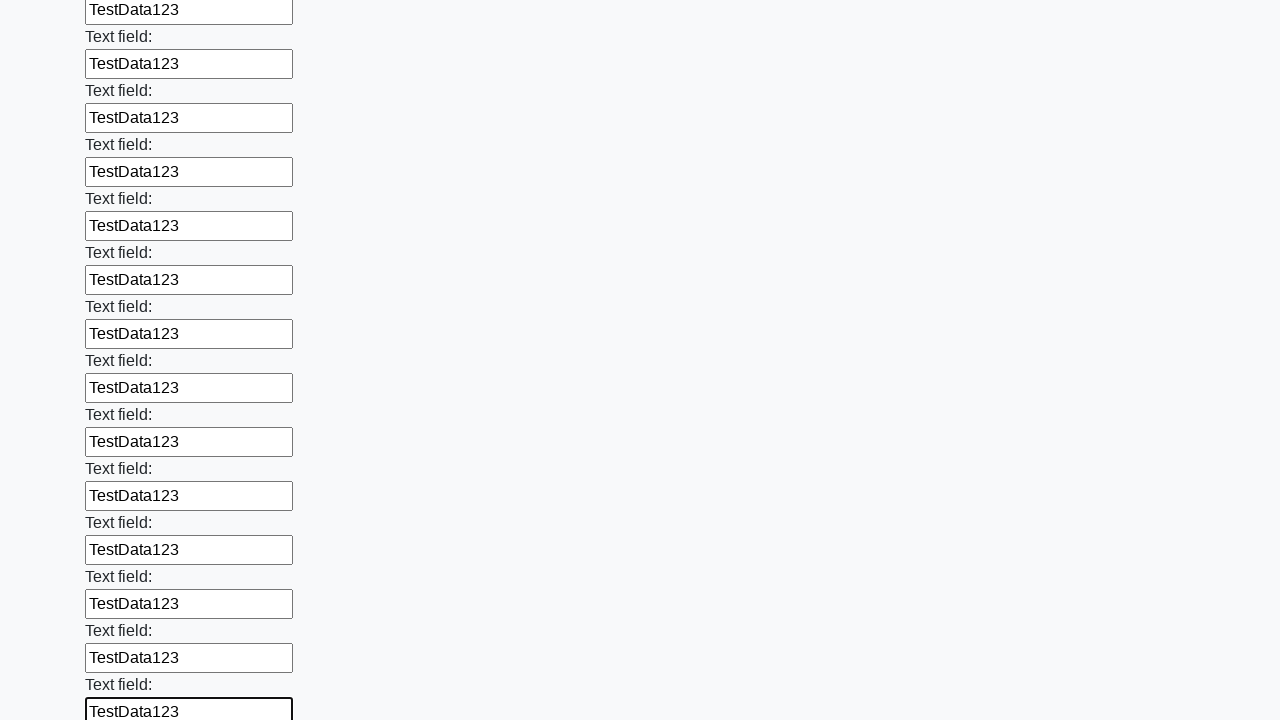

Filled input field with 'TestData123' on input >> nth=45
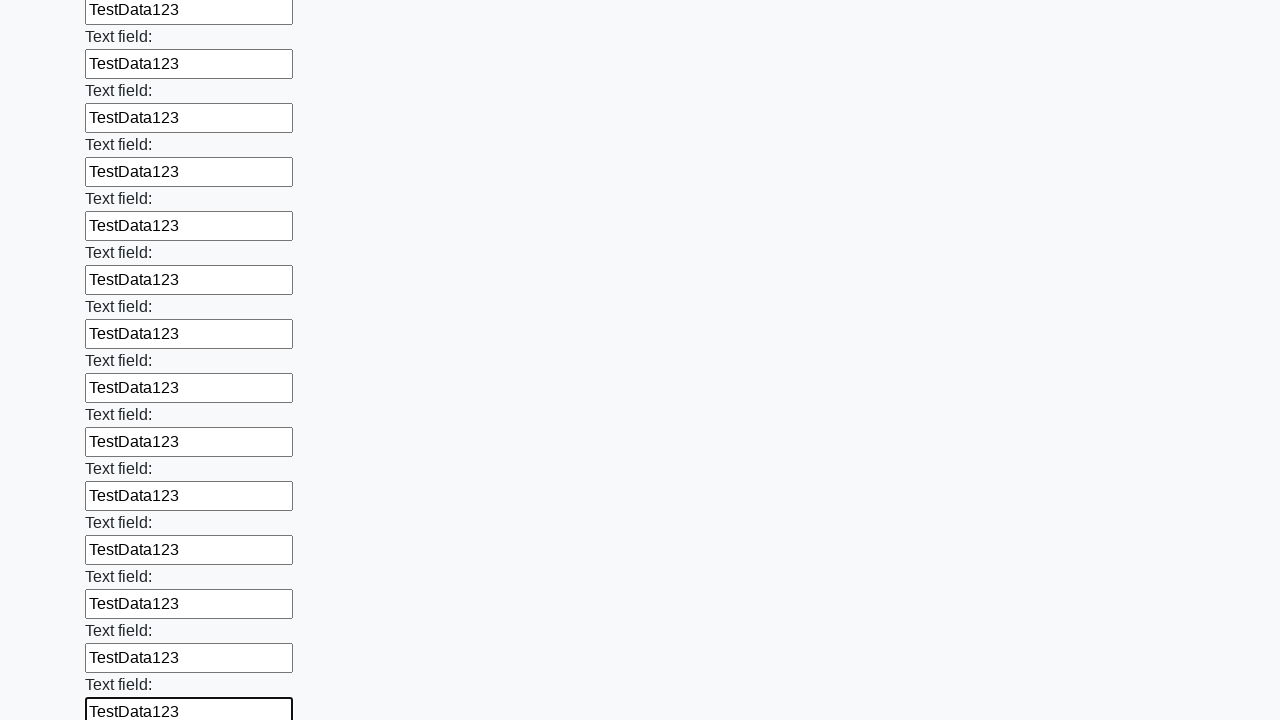

Filled input field with 'TestData123' on input >> nth=46
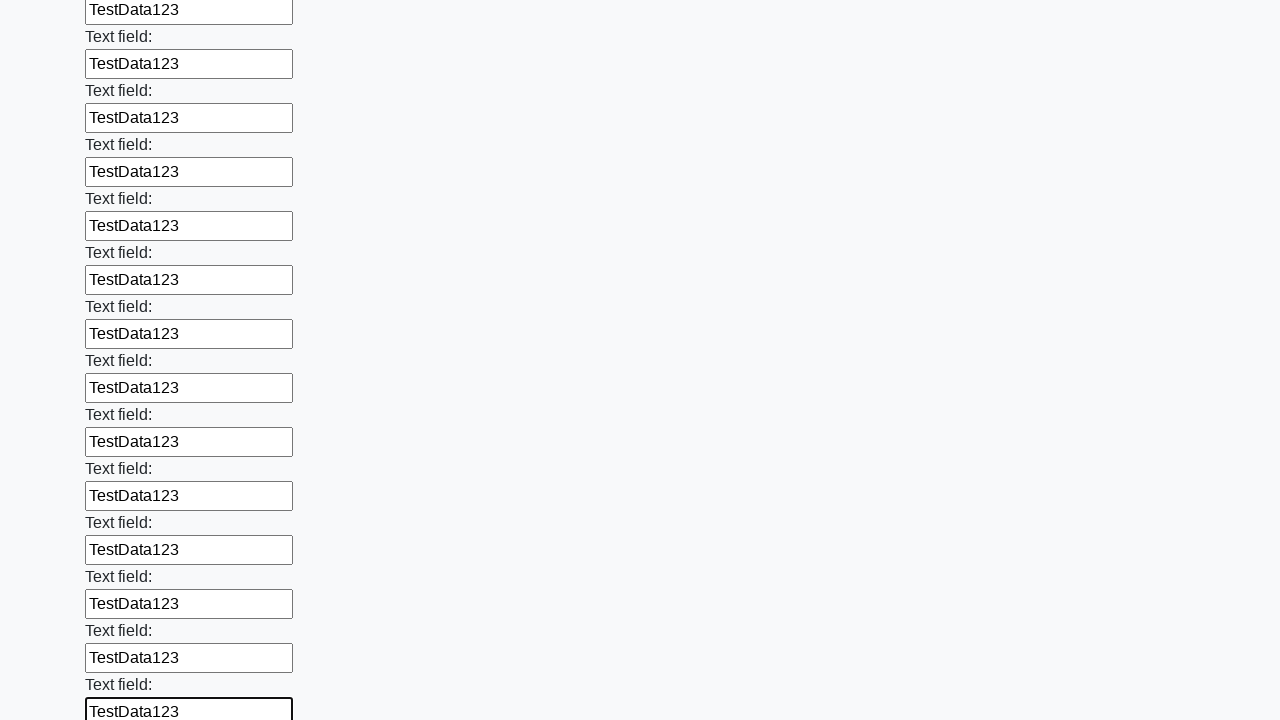

Filled input field with 'TestData123' on input >> nth=47
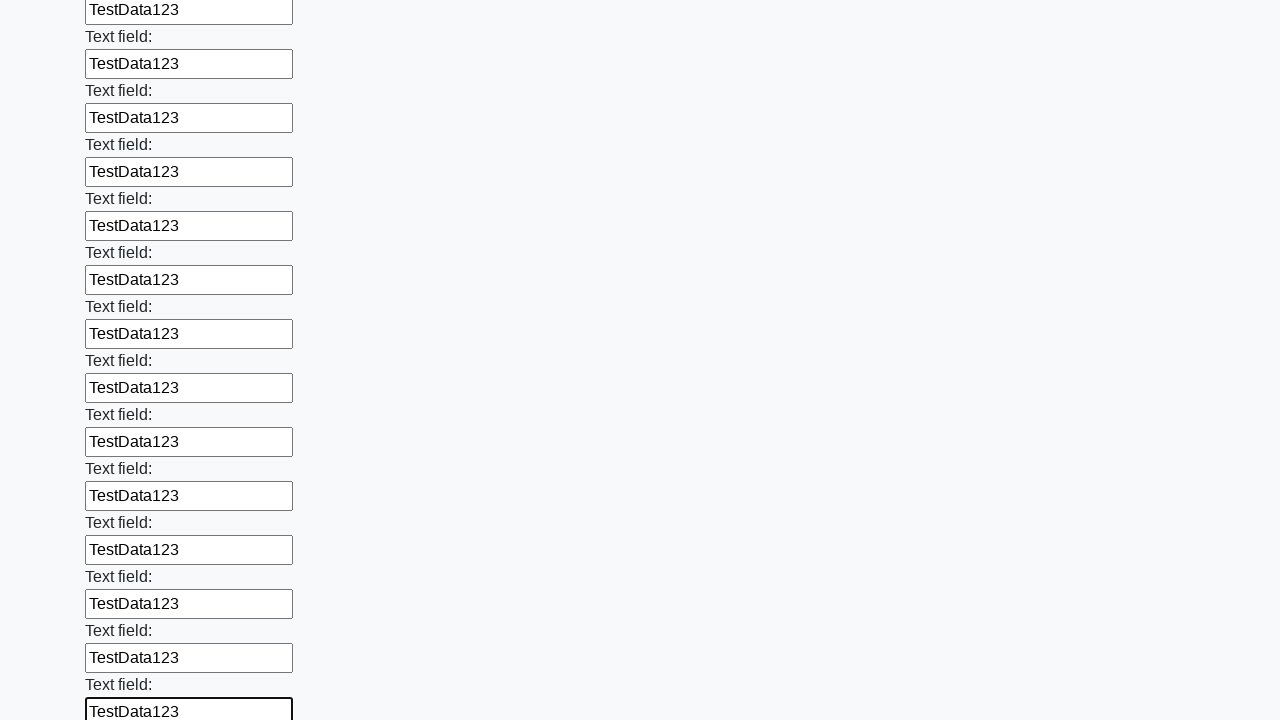

Filled input field with 'TestData123' on input >> nth=48
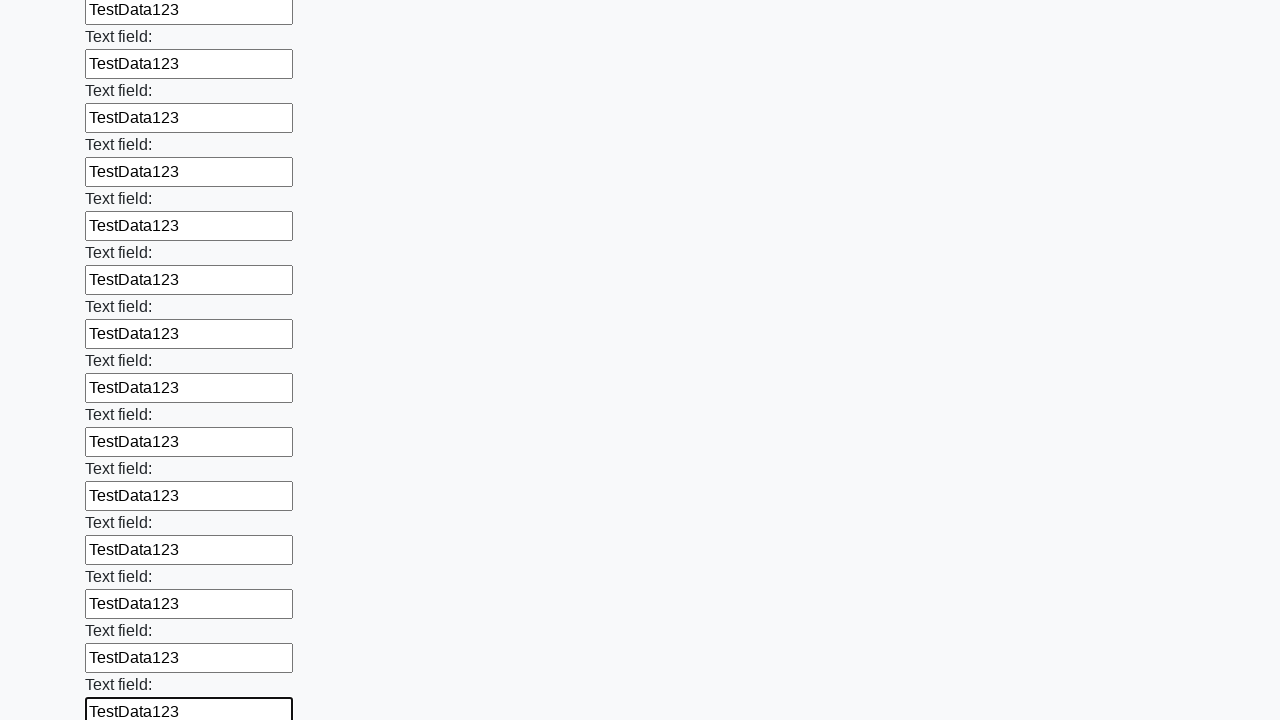

Filled input field with 'TestData123' on input >> nth=49
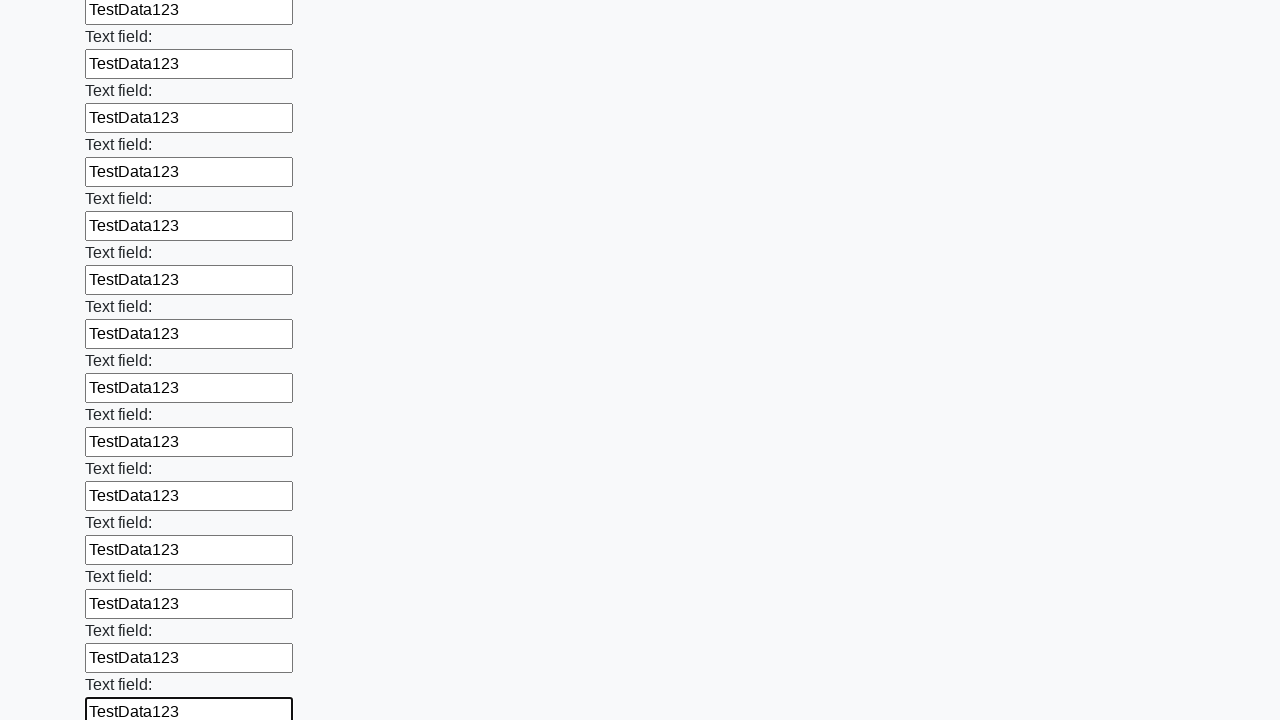

Filled input field with 'TestData123' on input >> nth=50
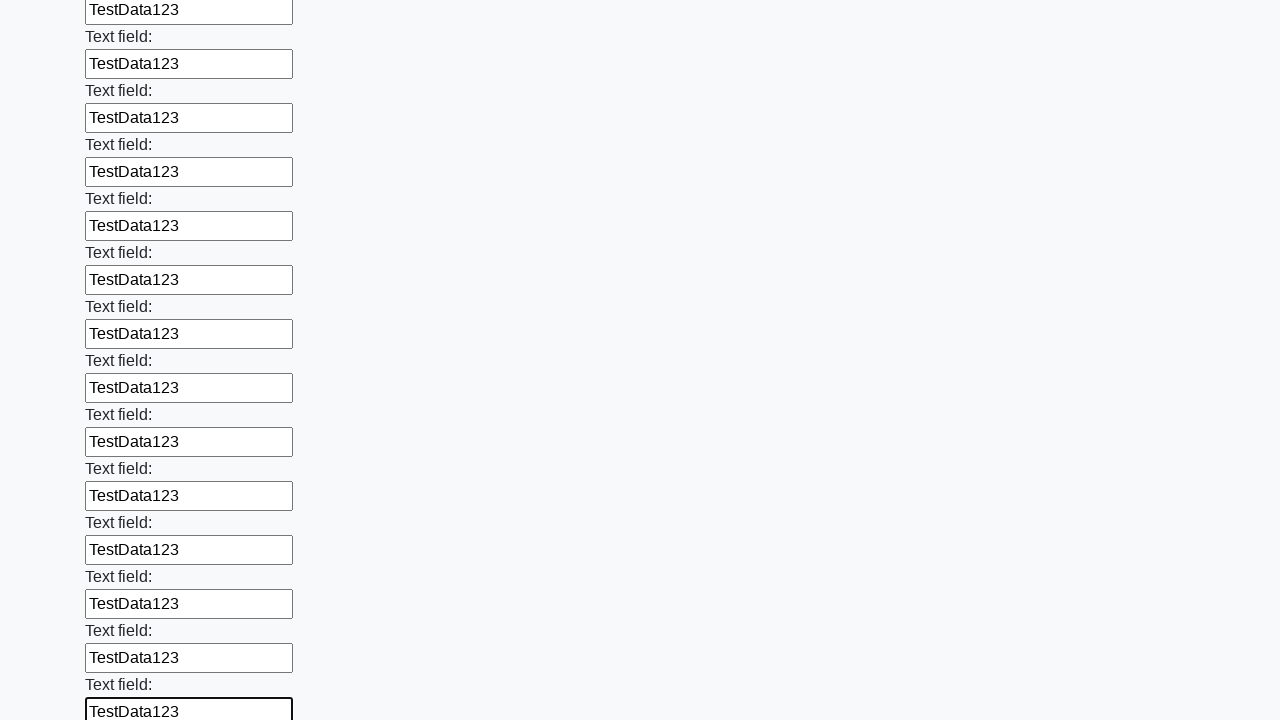

Filled input field with 'TestData123' on input >> nth=51
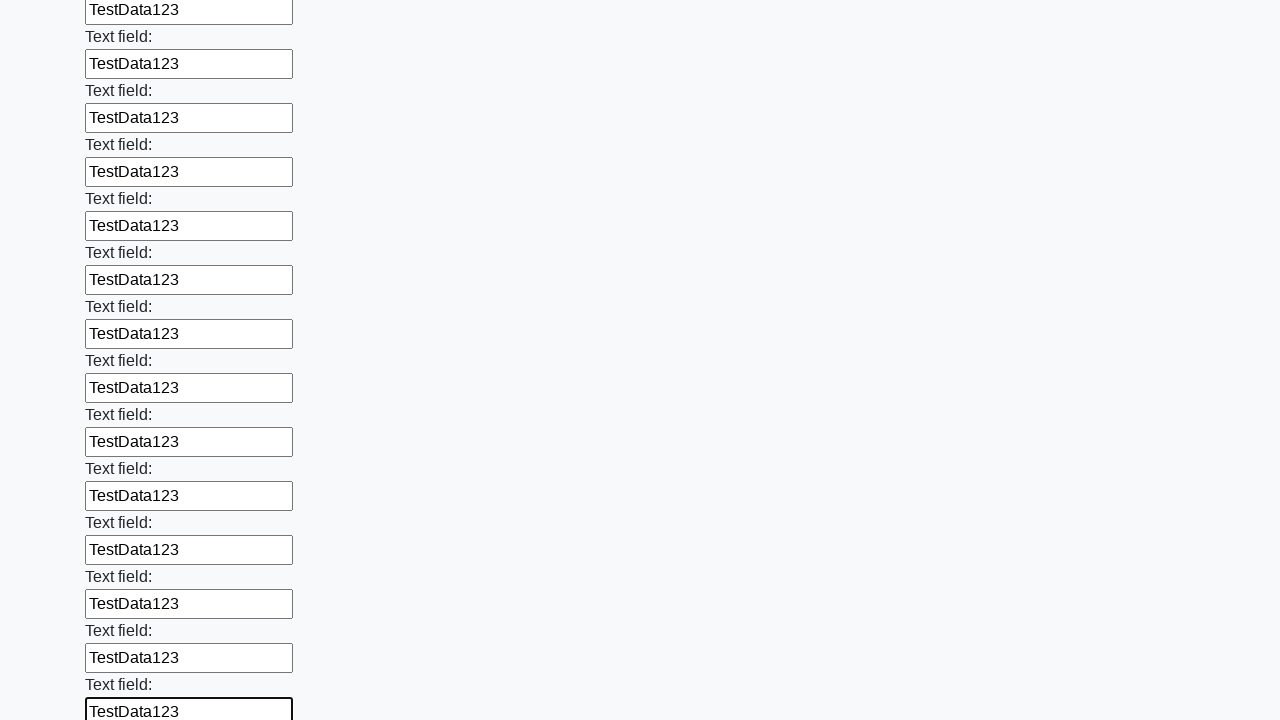

Filled input field with 'TestData123' on input >> nth=52
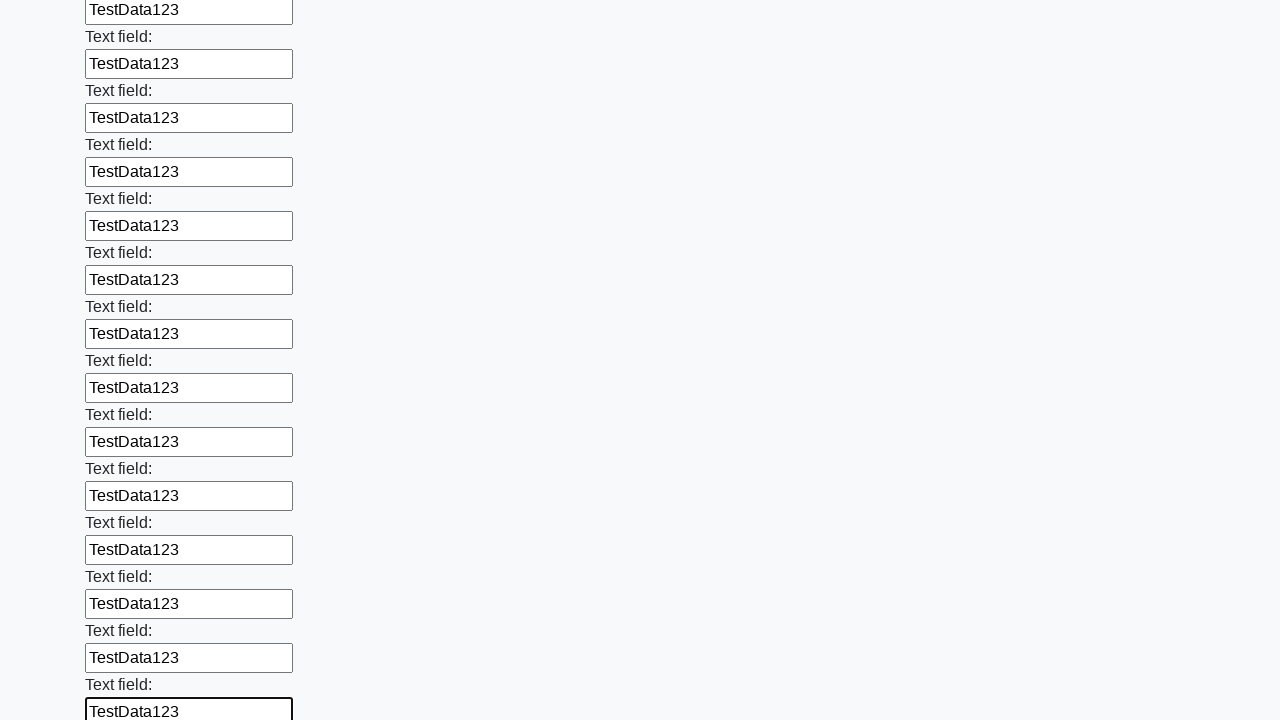

Filled input field with 'TestData123' on input >> nth=53
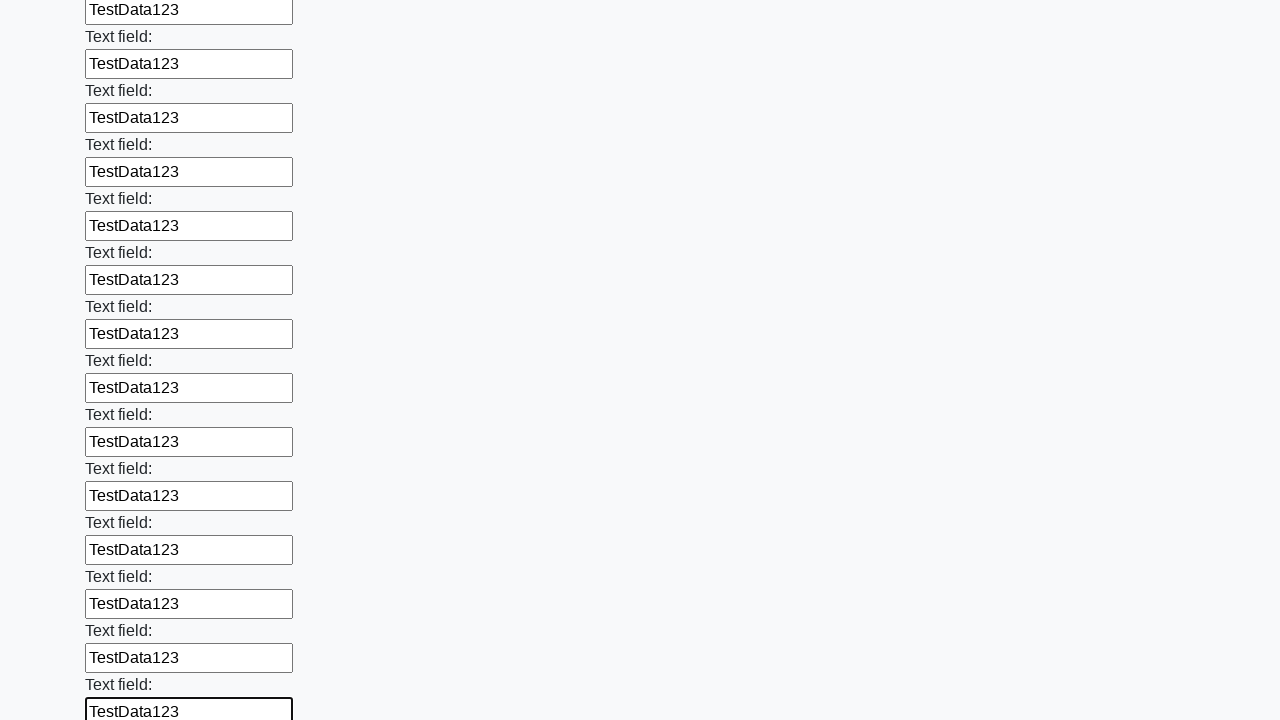

Filled input field with 'TestData123' on input >> nth=54
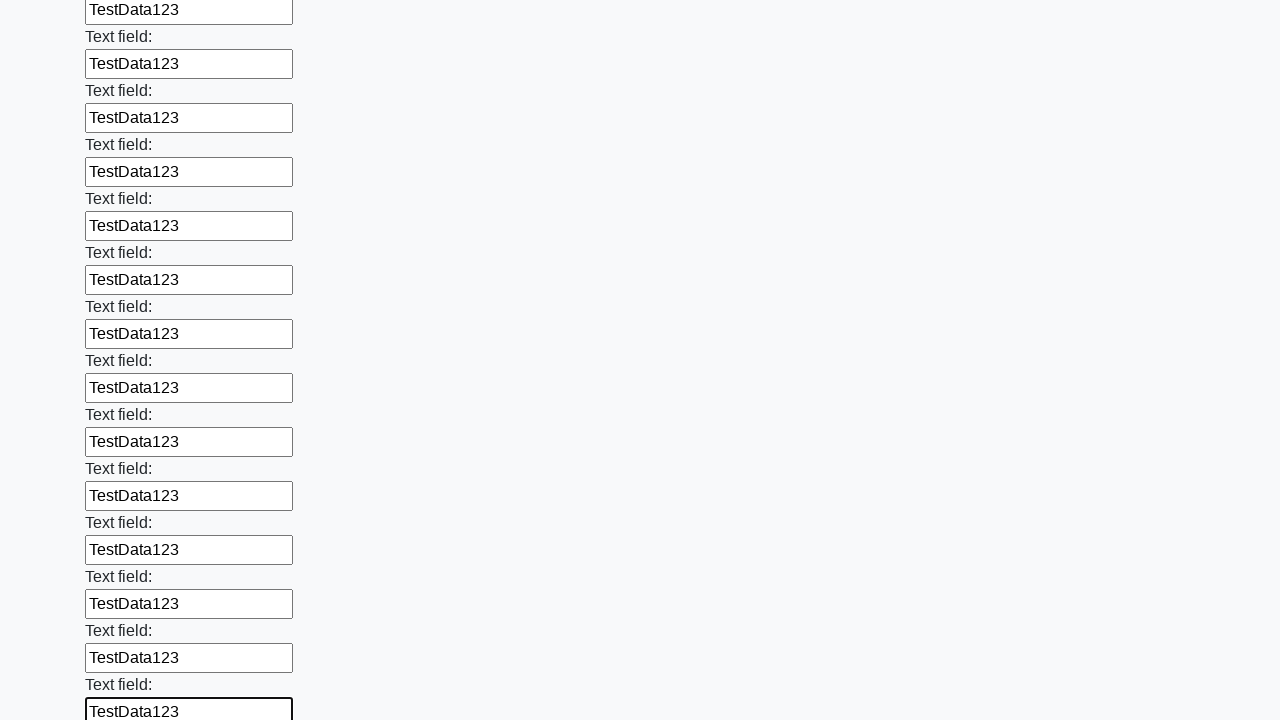

Filled input field with 'TestData123' on input >> nth=55
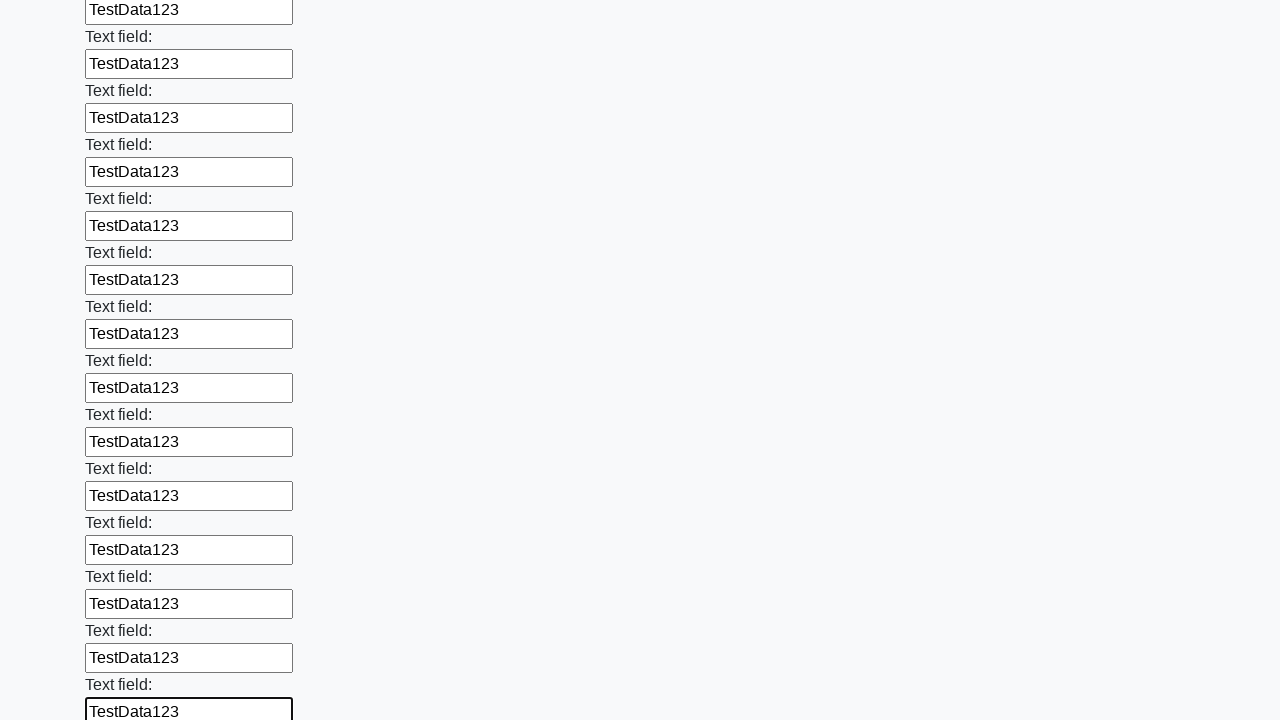

Filled input field with 'TestData123' on input >> nth=56
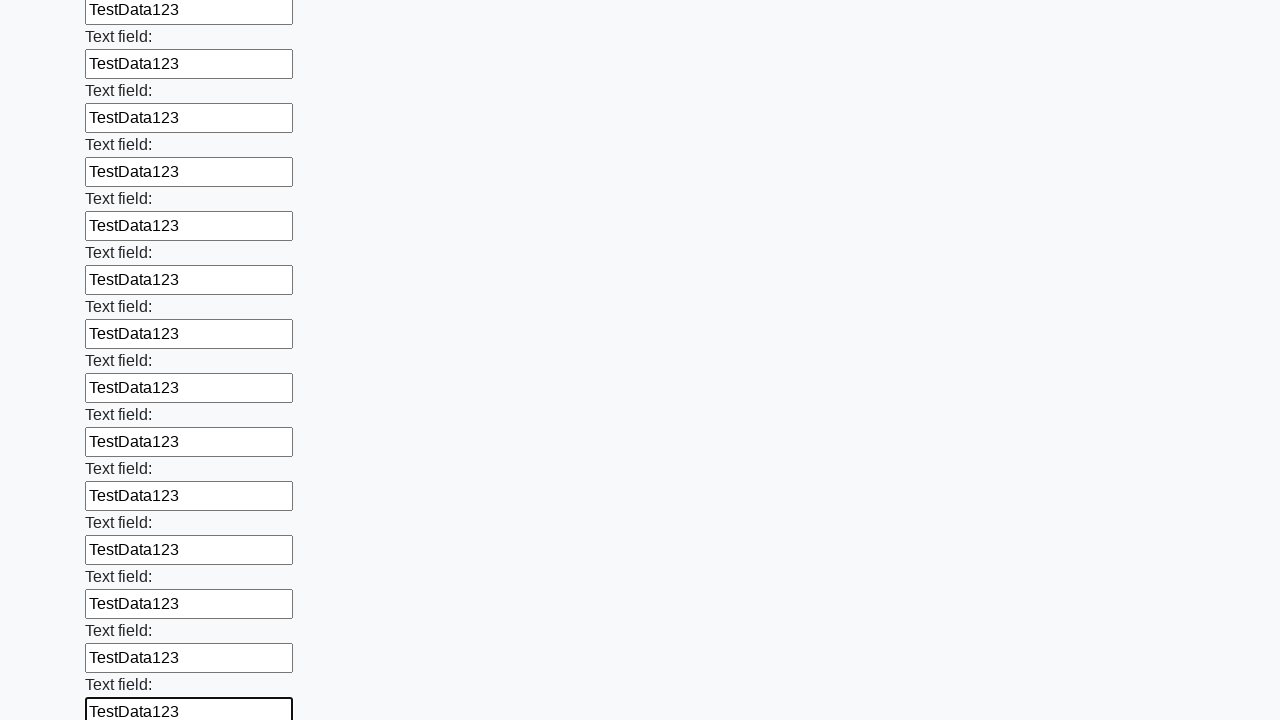

Filled input field with 'TestData123' on input >> nth=57
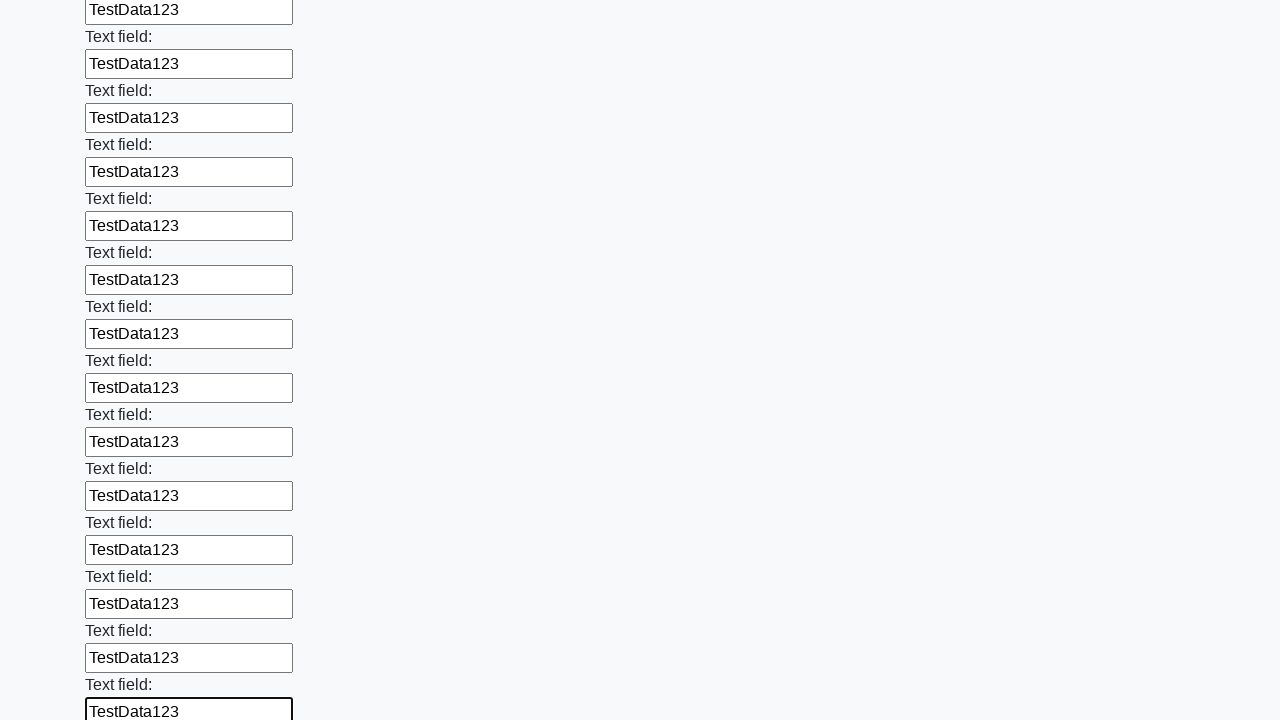

Filled input field with 'TestData123' on input >> nth=58
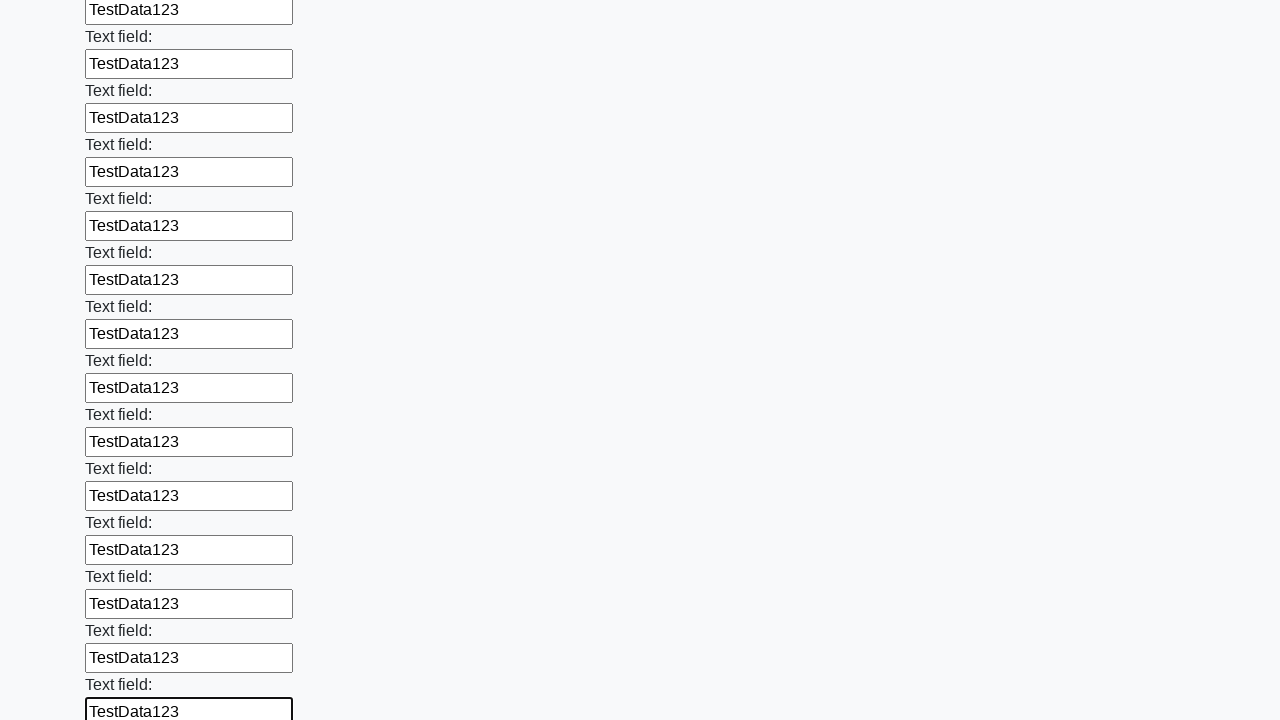

Filled input field with 'TestData123' on input >> nth=59
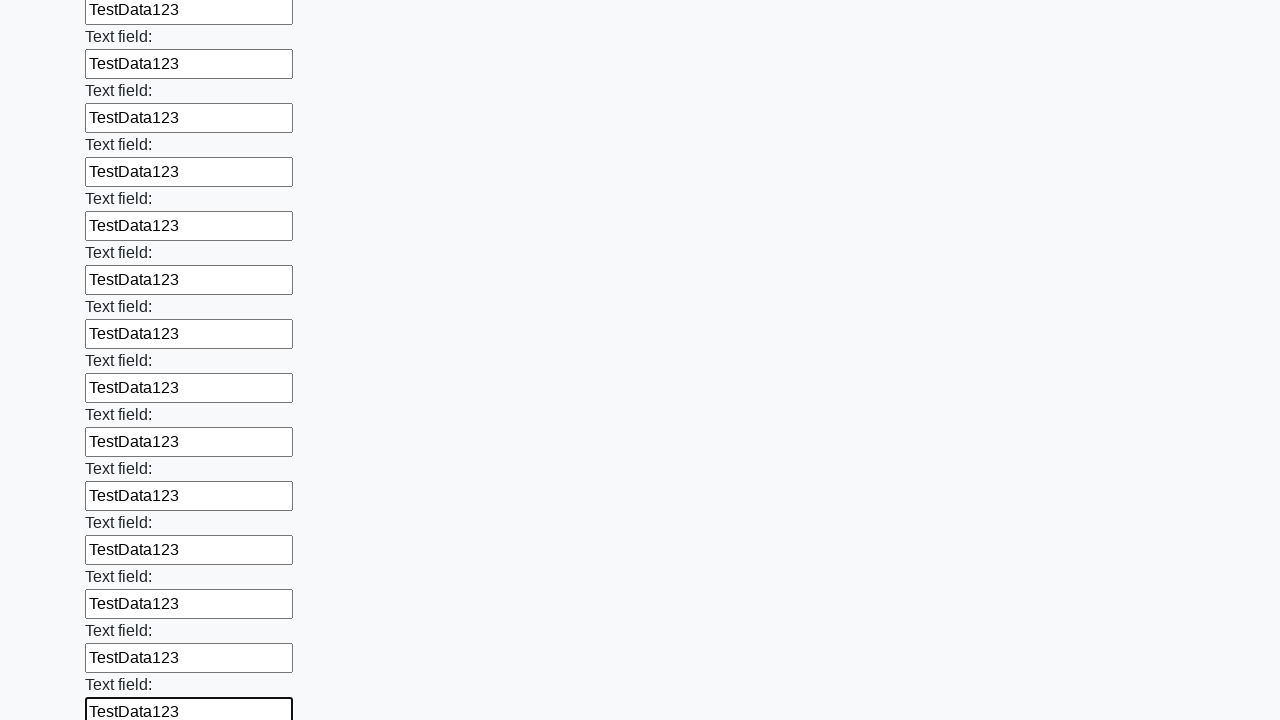

Filled input field with 'TestData123' on input >> nth=60
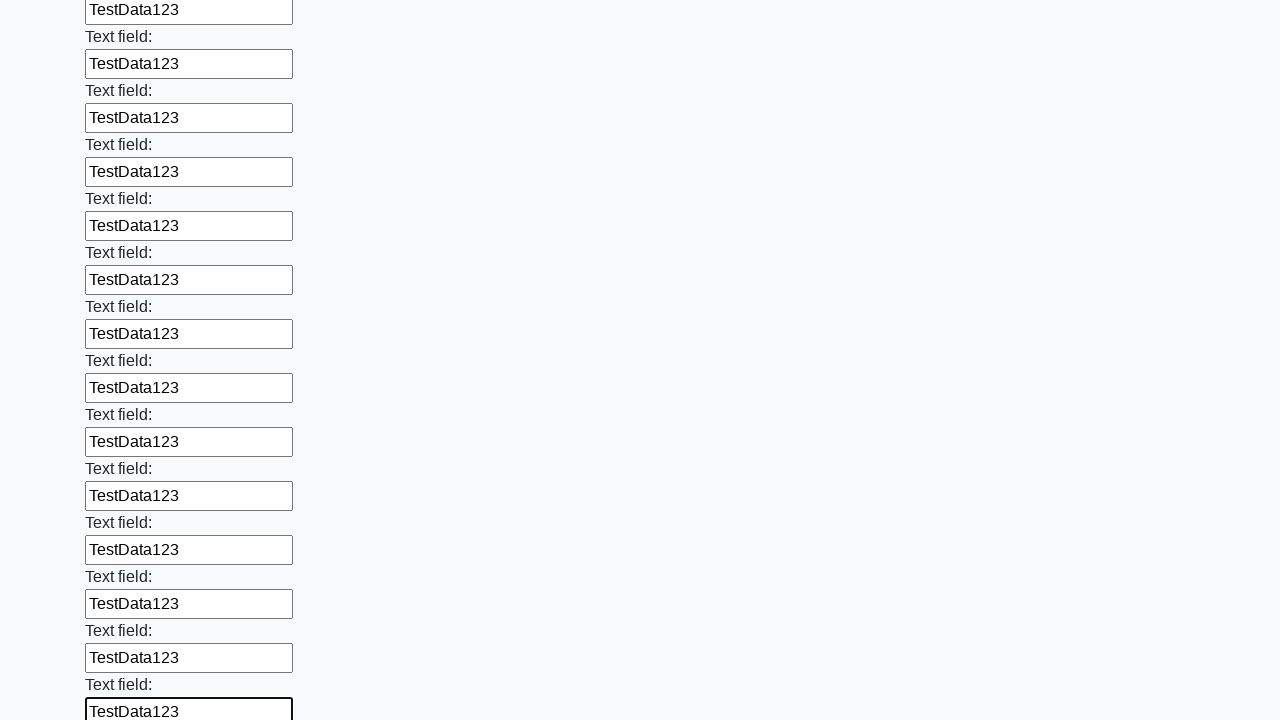

Filled input field with 'TestData123' on input >> nth=61
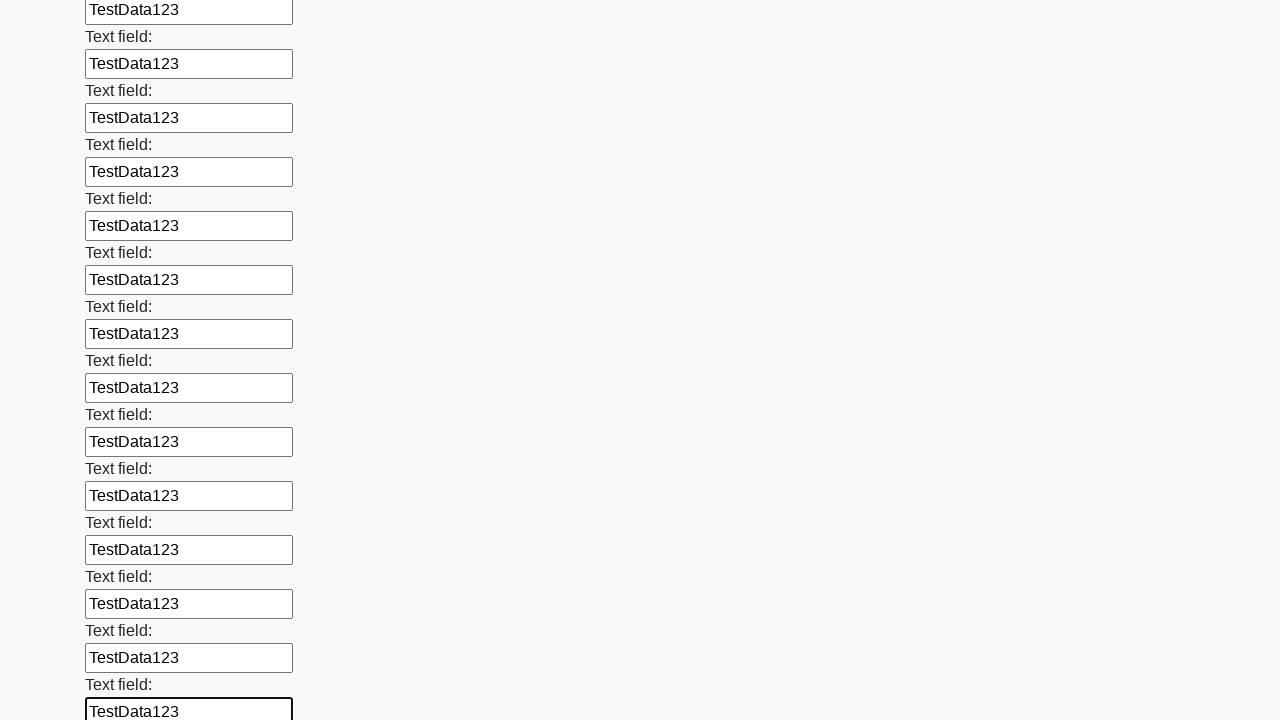

Filled input field with 'TestData123' on input >> nth=62
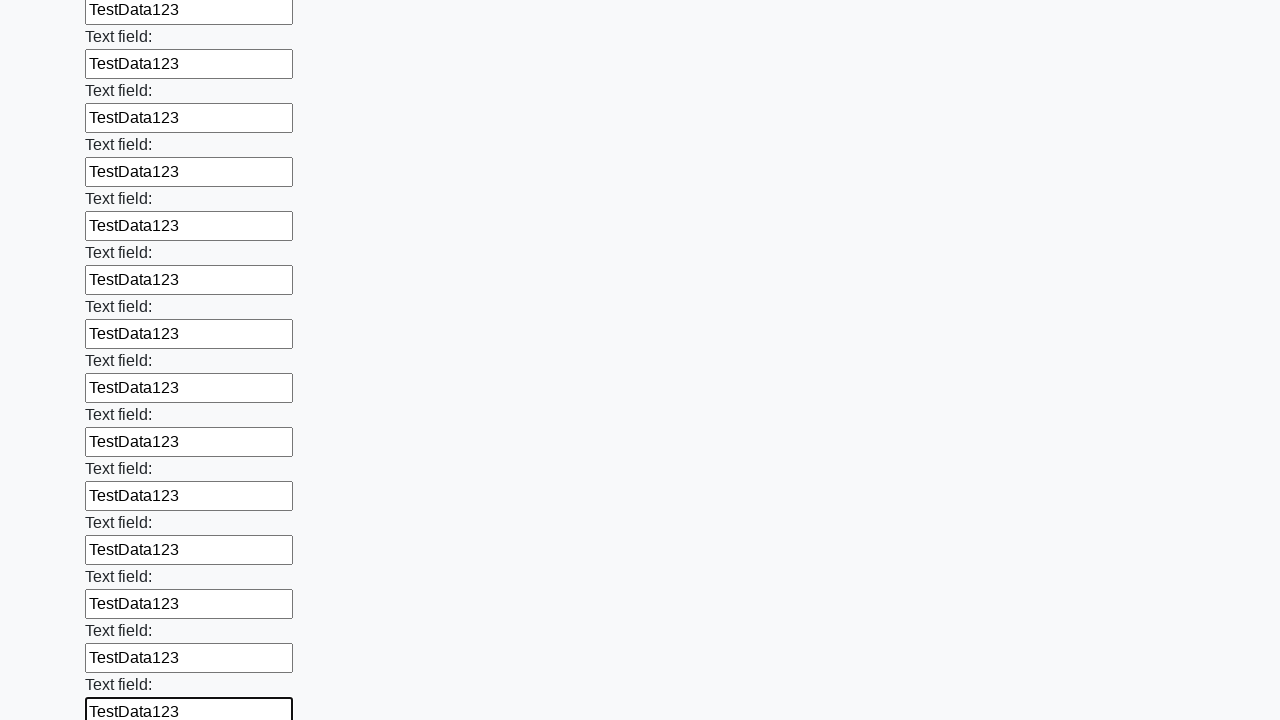

Filled input field with 'TestData123' on input >> nth=63
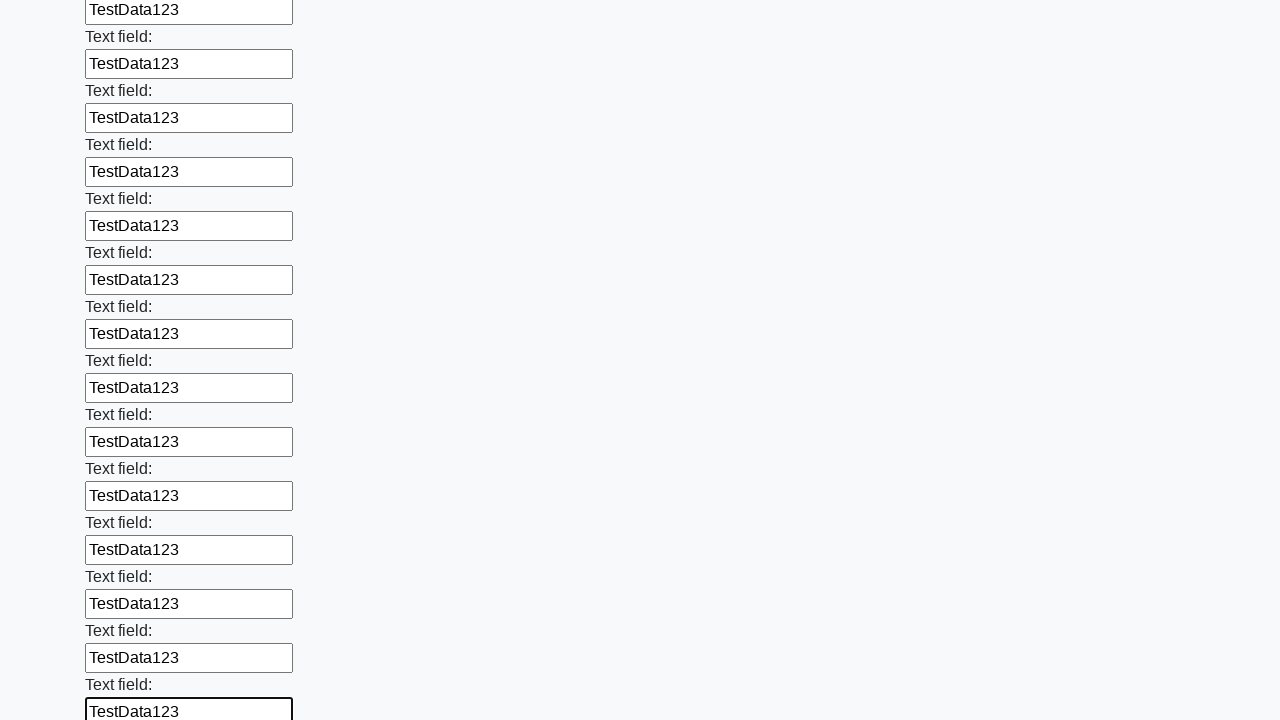

Filled input field with 'TestData123' on input >> nth=64
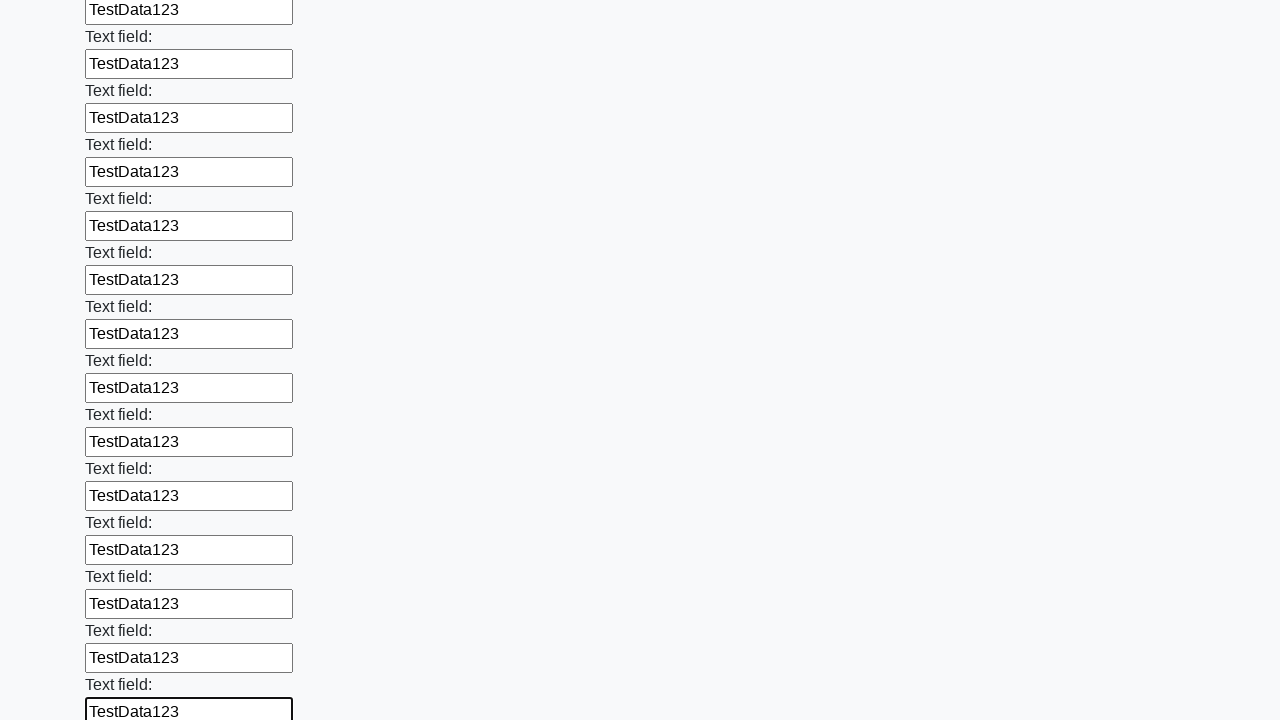

Filled input field with 'TestData123' on input >> nth=65
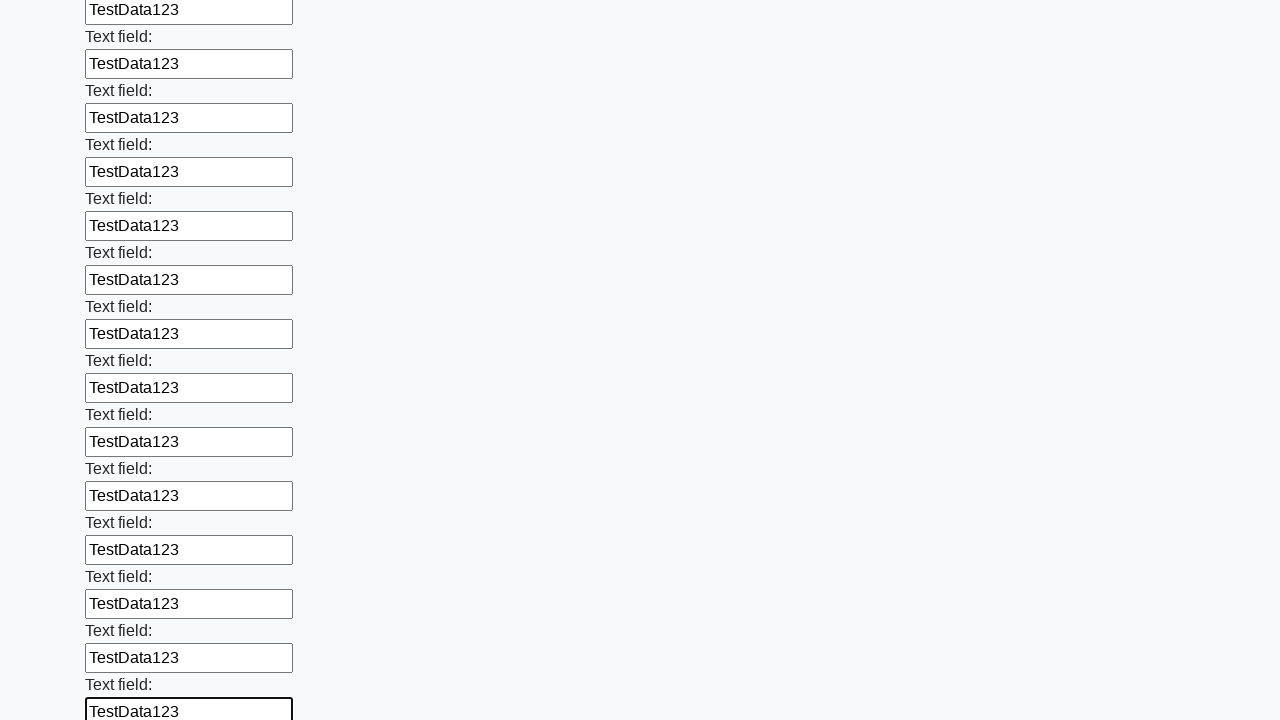

Filled input field with 'TestData123' on input >> nth=66
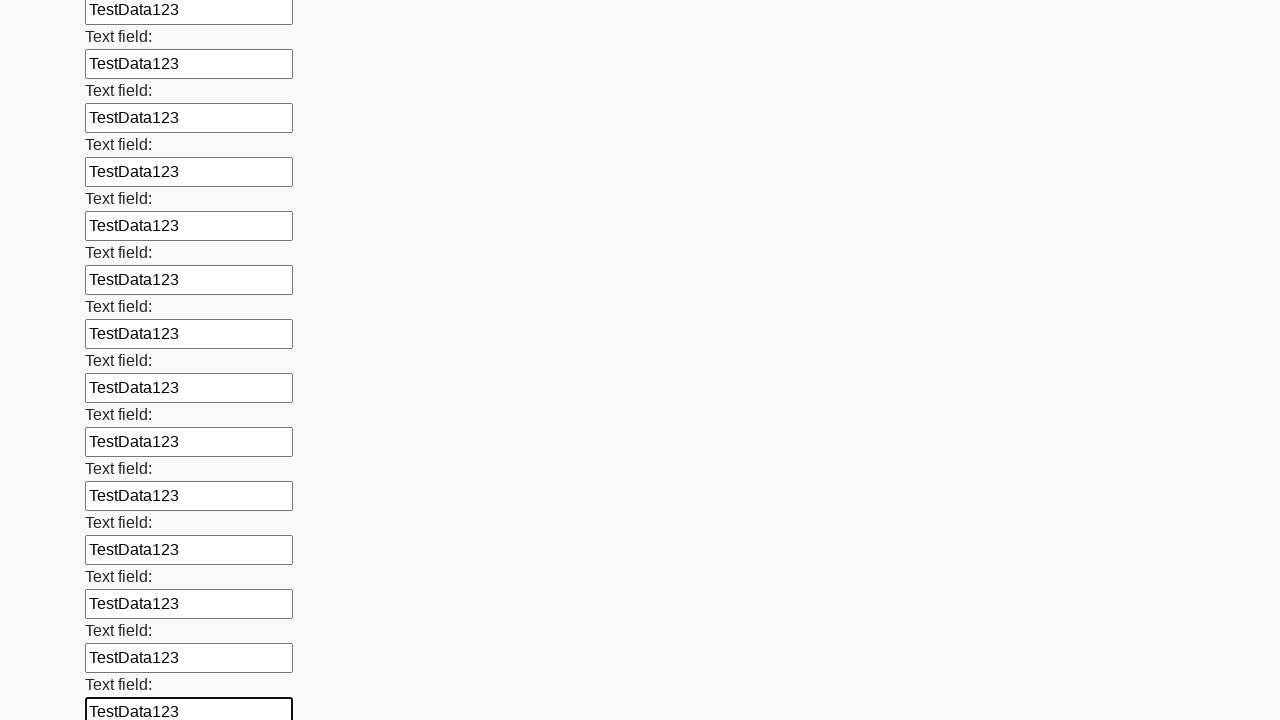

Filled input field with 'TestData123' on input >> nth=67
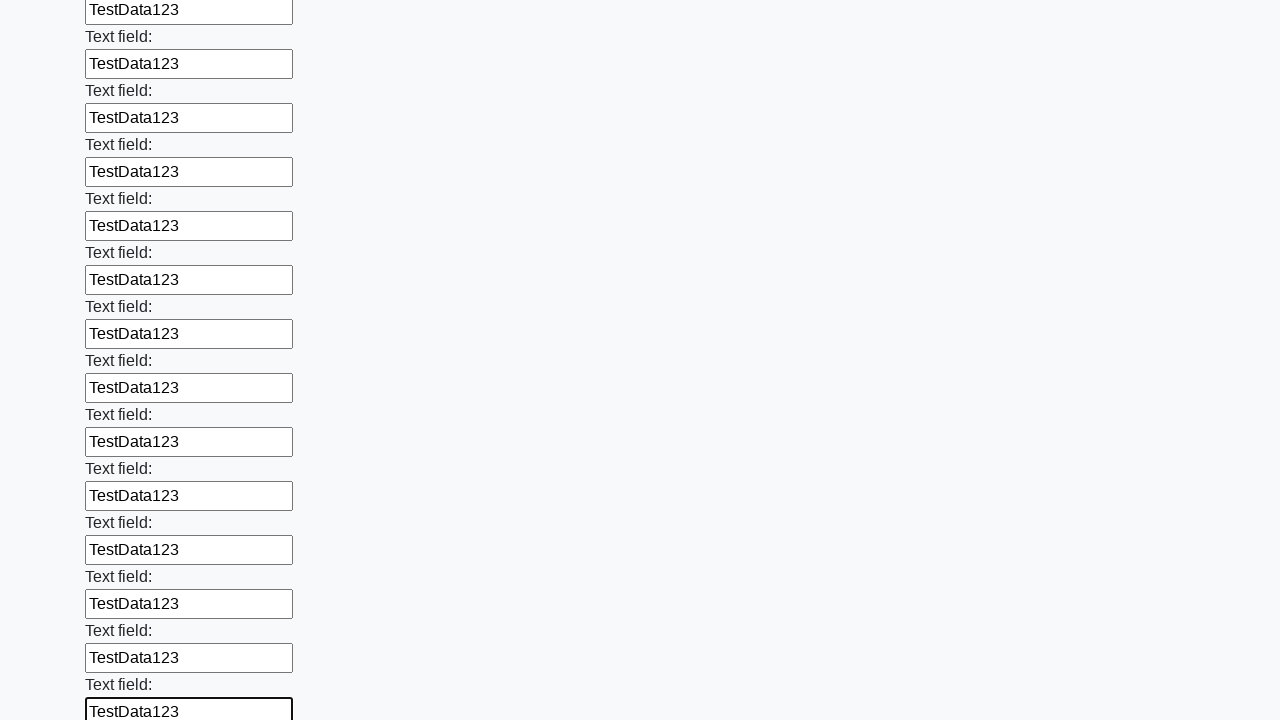

Filled input field with 'TestData123' on input >> nth=68
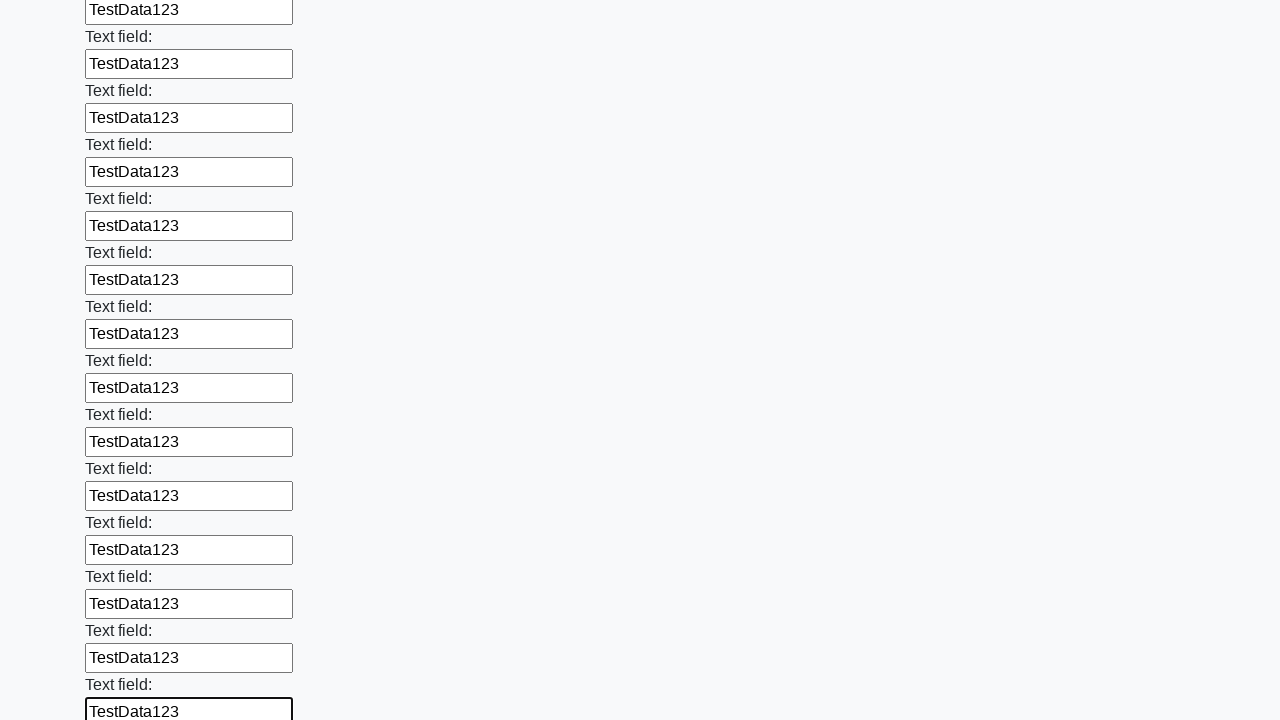

Filled input field with 'TestData123' on input >> nth=69
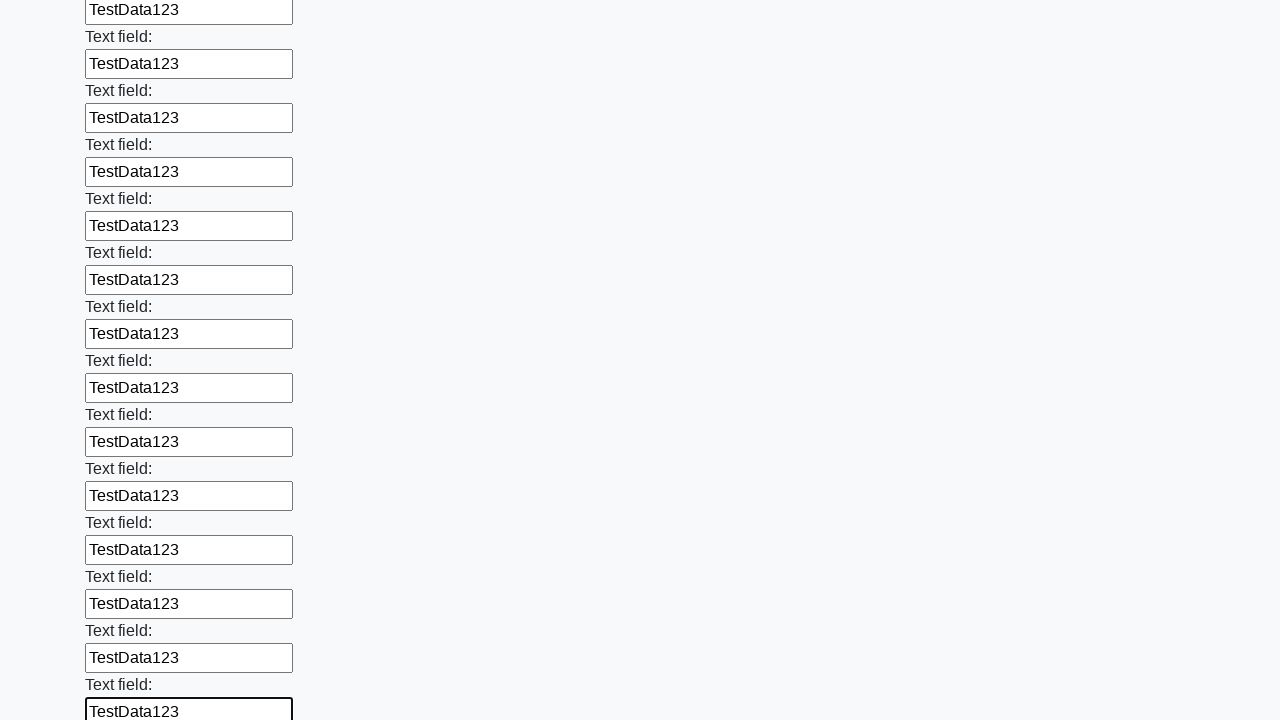

Filled input field with 'TestData123' on input >> nth=70
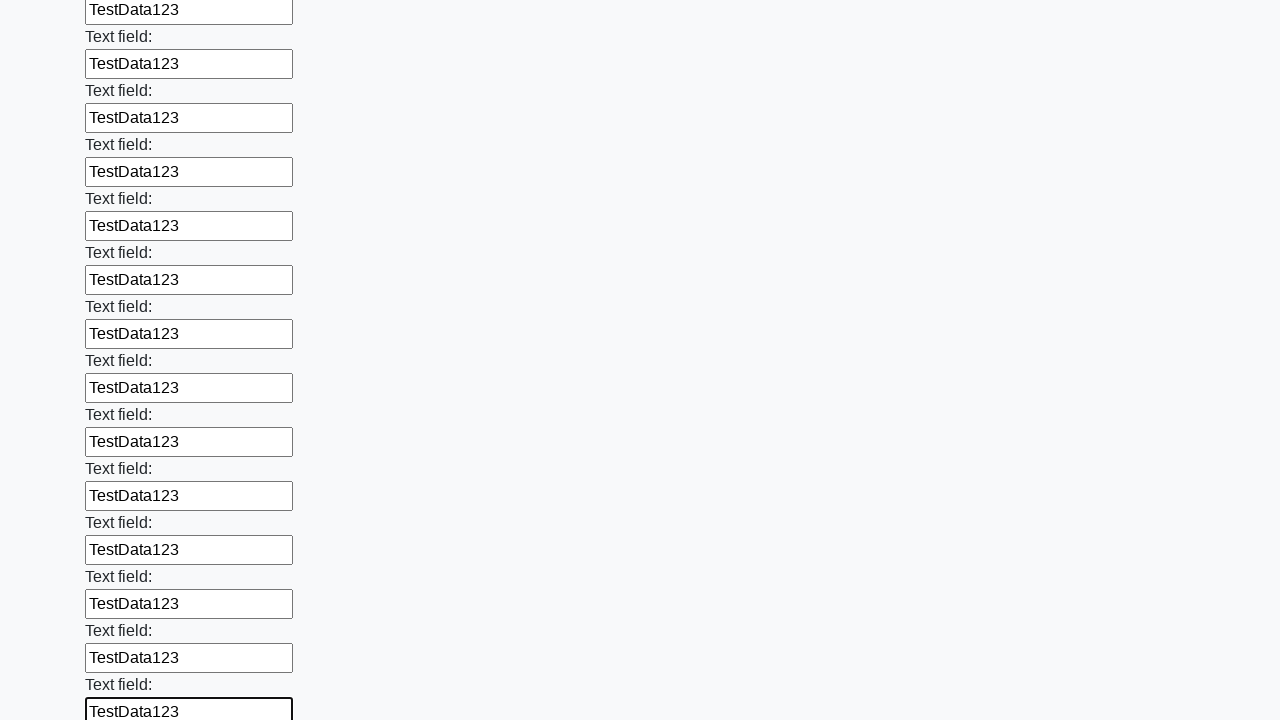

Filled input field with 'TestData123' on input >> nth=71
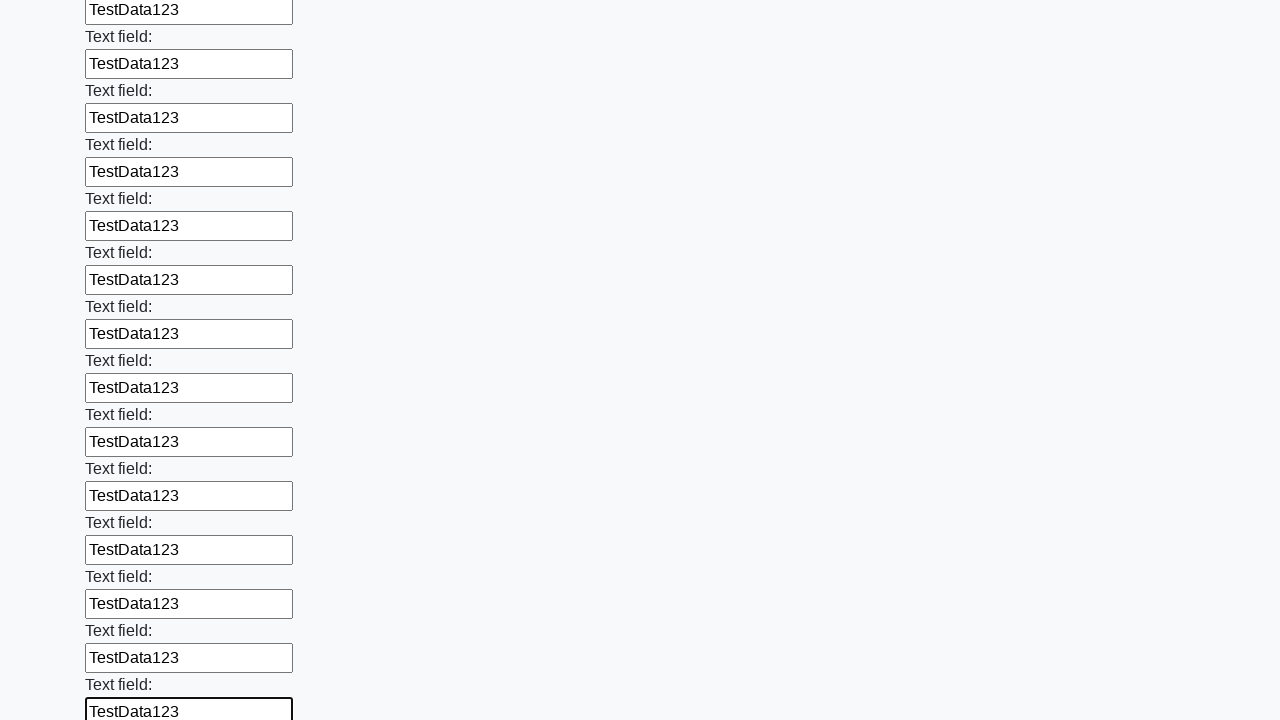

Filled input field with 'TestData123' on input >> nth=72
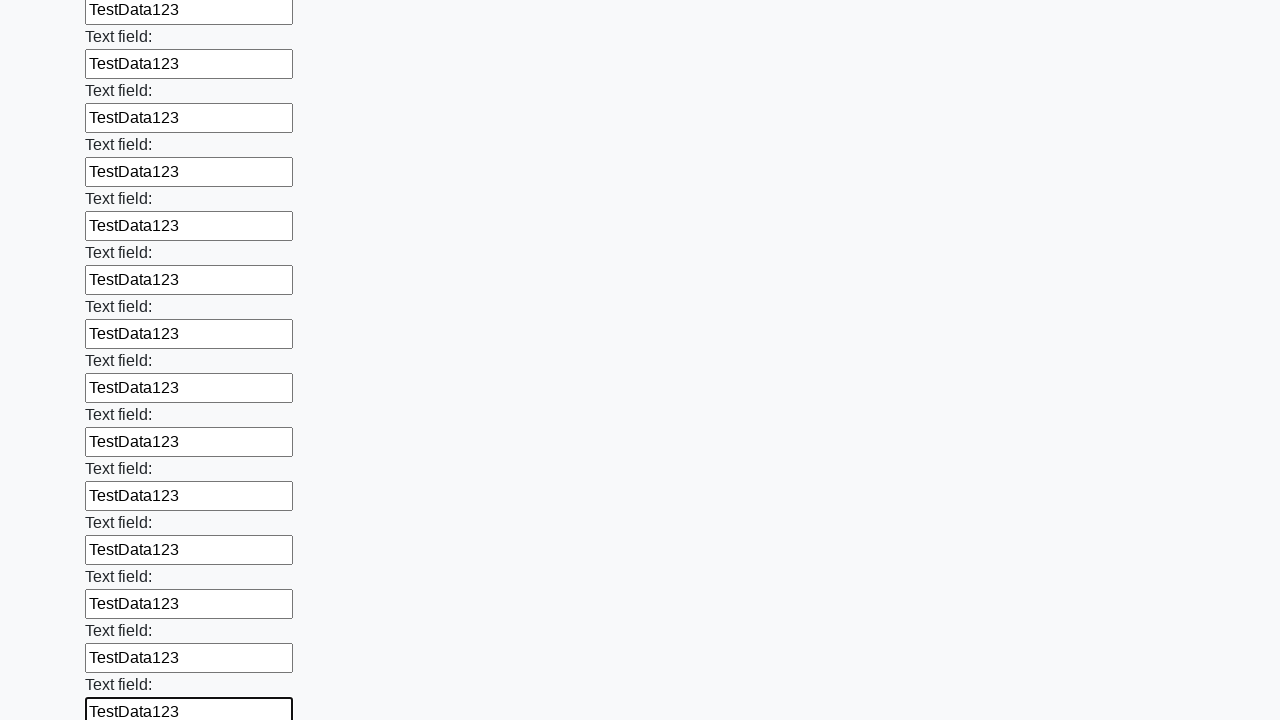

Filled input field with 'TestData123' on input >> nth=73
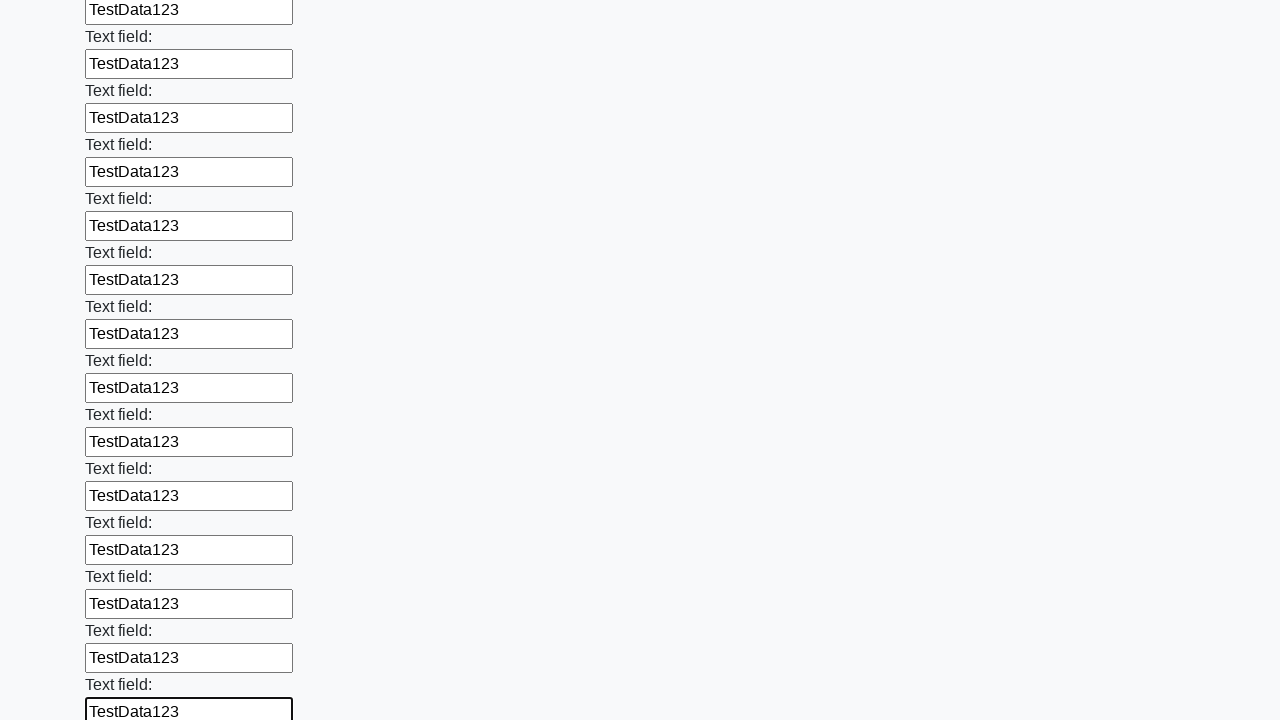

Filled input field with 'TestData123' on input >> nth=74
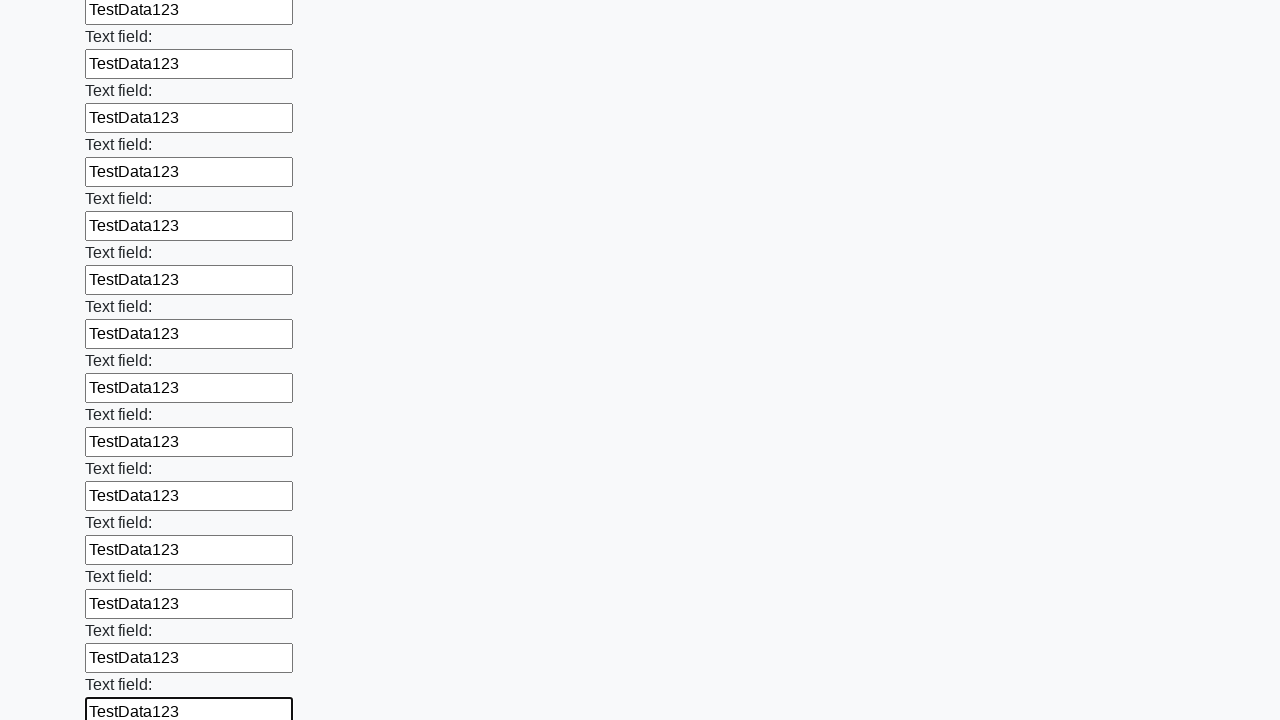

Filled input field with 'TestData123' on input >> nth=75
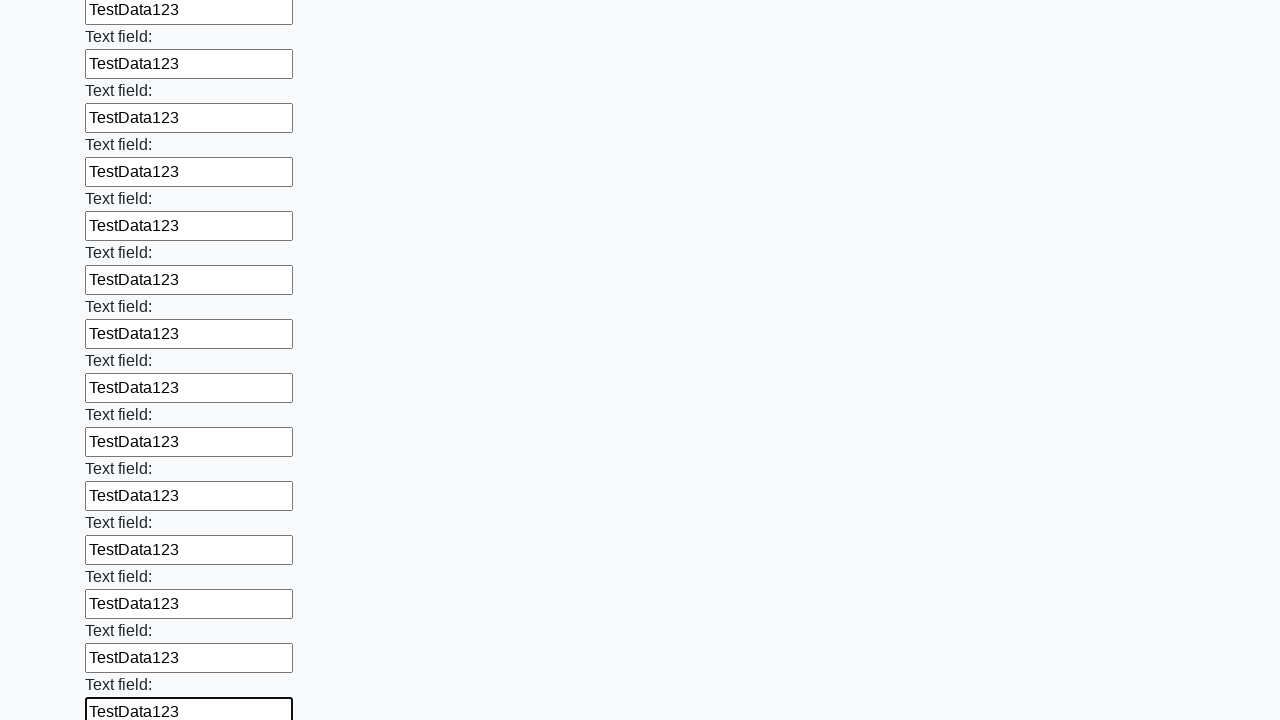

Filled input field with 'TestData123' on input >> nth=76
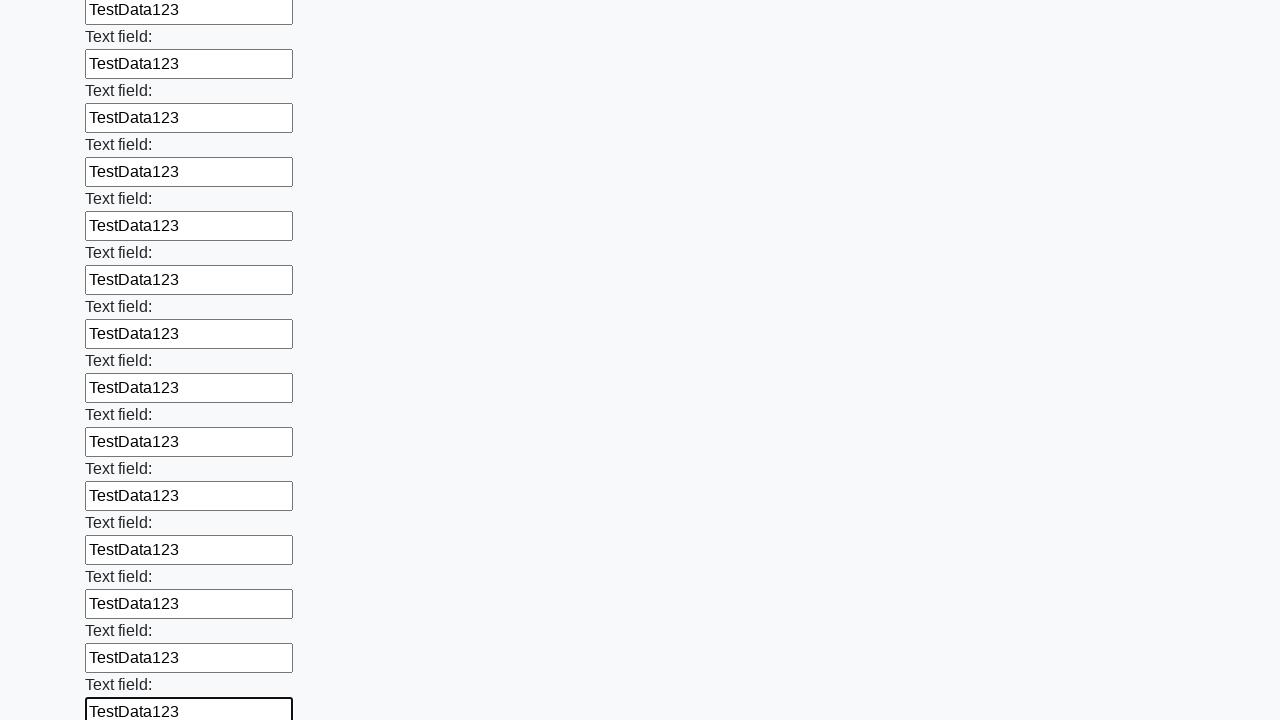

Filled input field with 'TestData123' on input >> nth=77
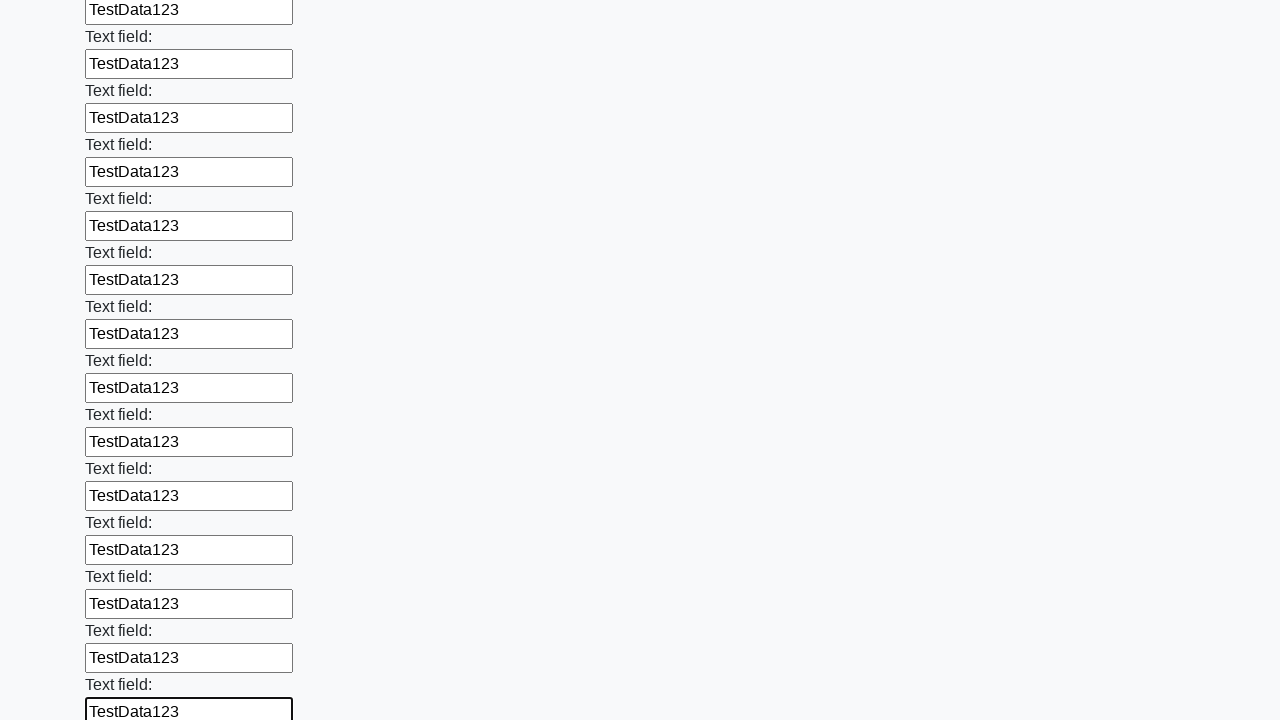

Filled input field with 'TestData123' on input >> nth=78
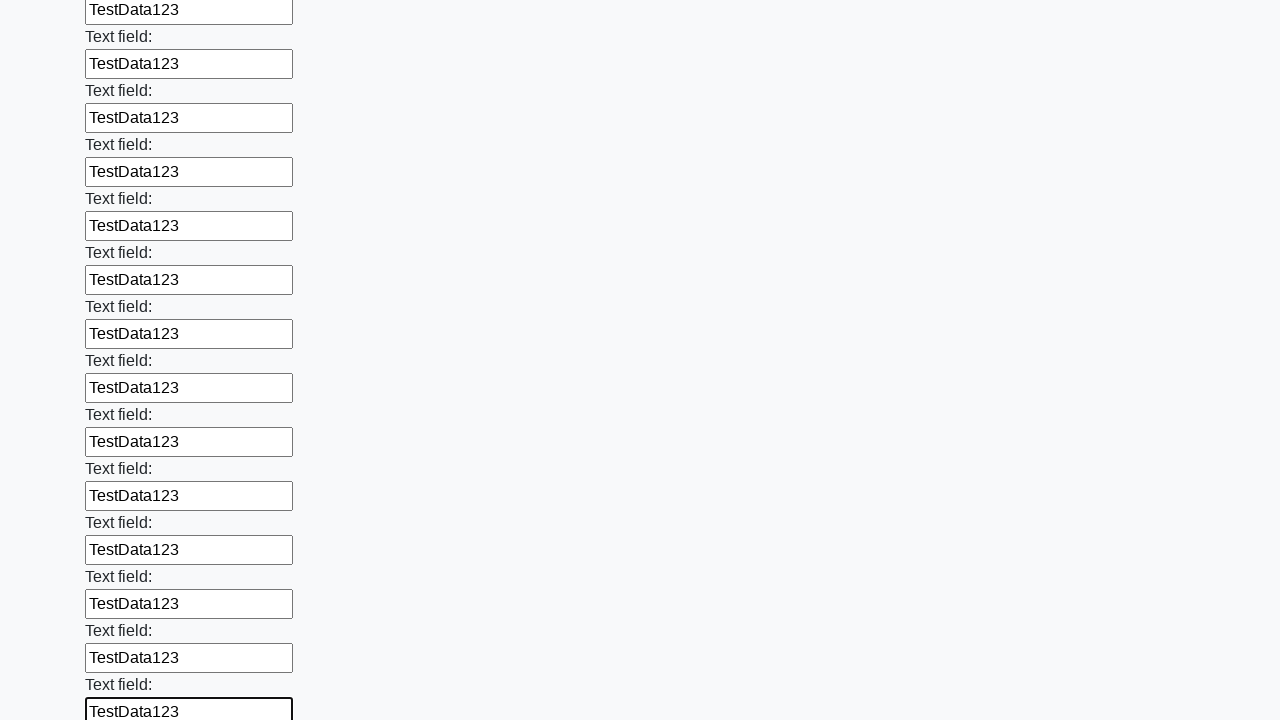

Filled input field with 'TestData123' on input >> nth=79
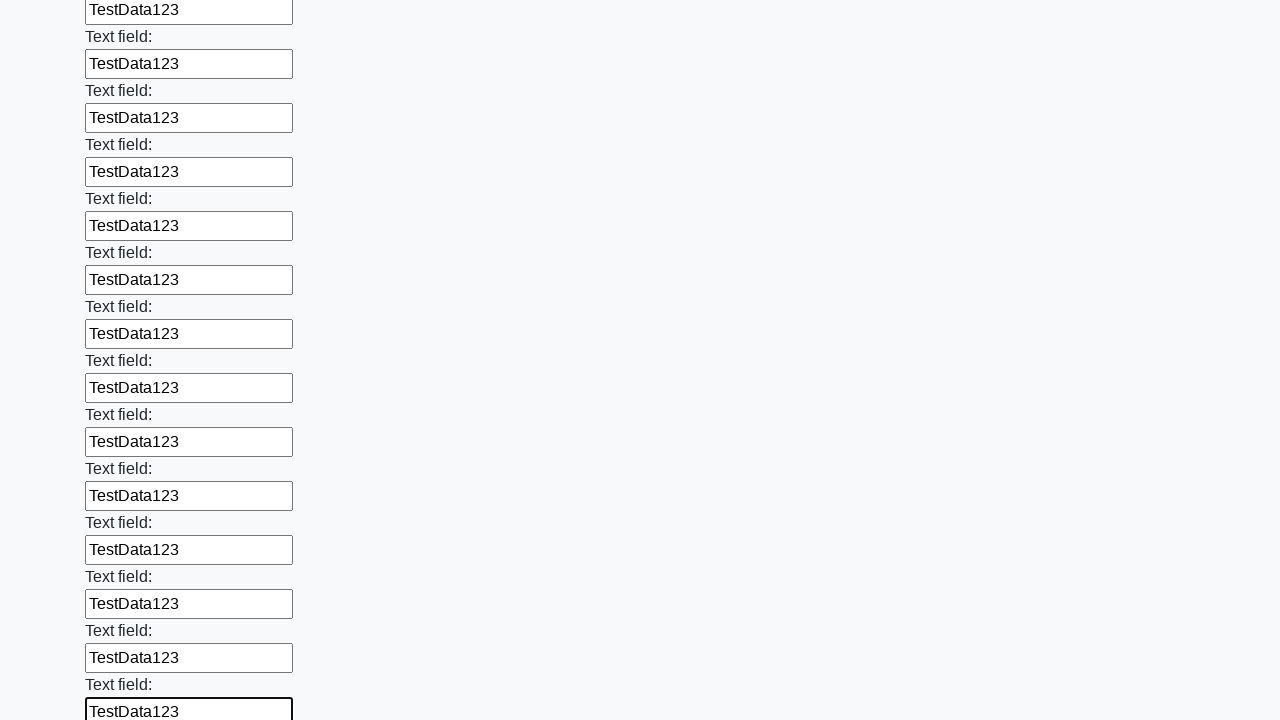

Filled input field with 'TestData123' on input >> nth=80
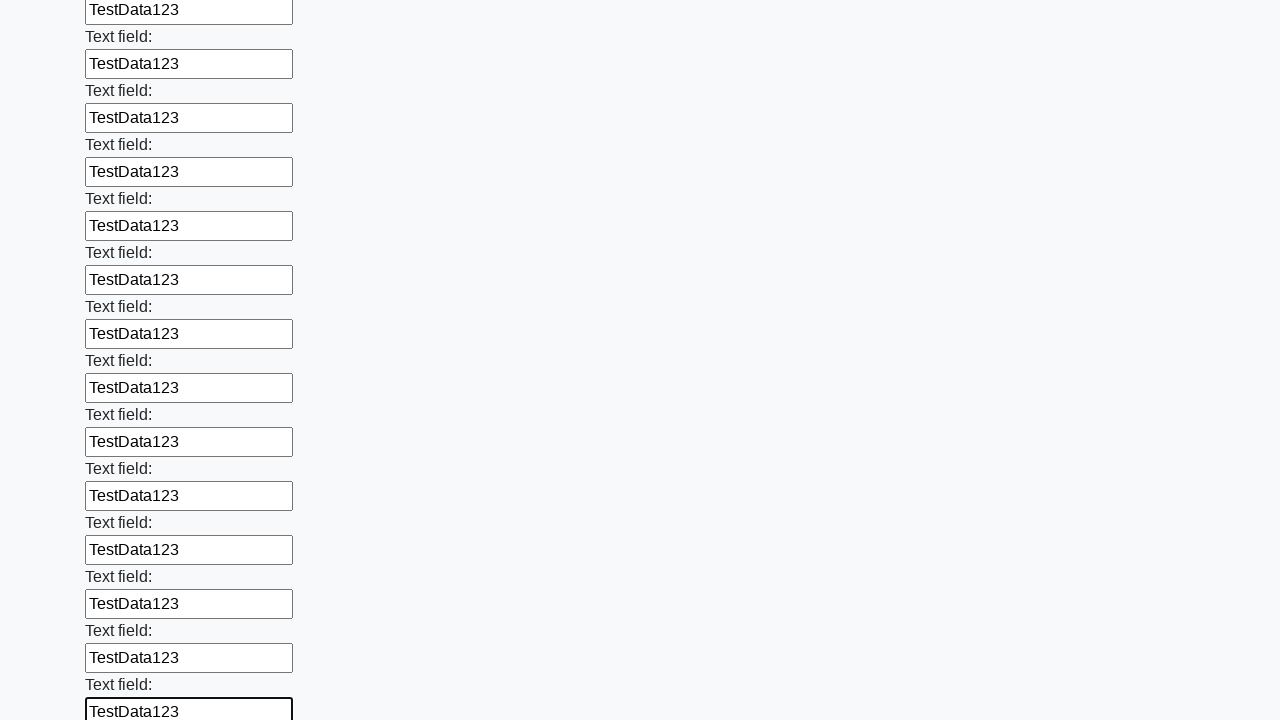

Filled input field with 'TestData123' on input >> nth=81
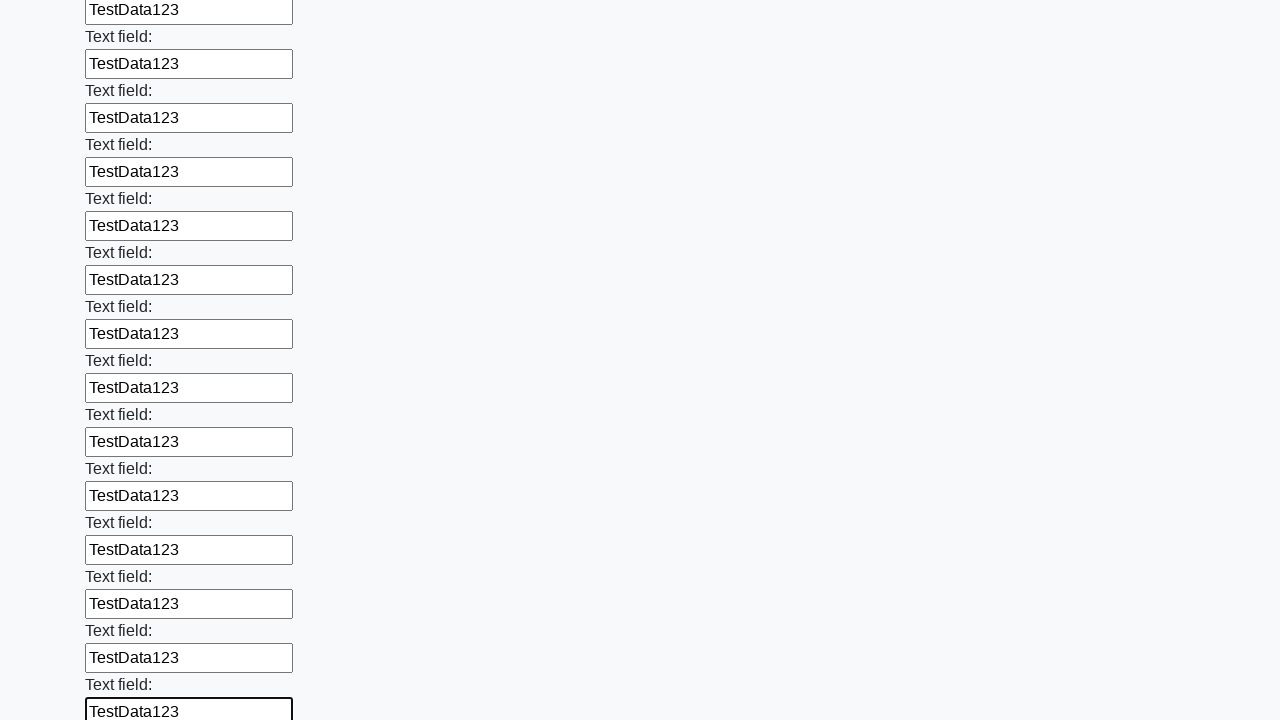

Filled input field with 'TestData123' on input >> nth=82
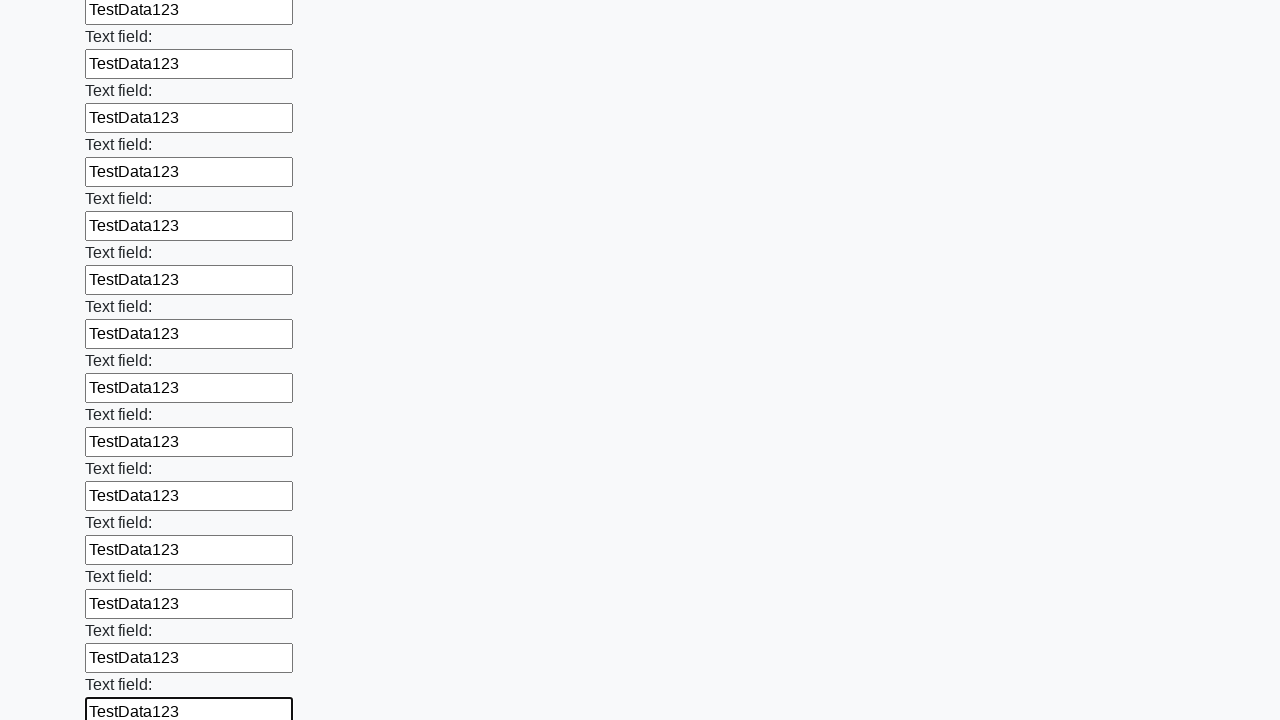

Filled input field with 'TestData123' on input >> nth=83
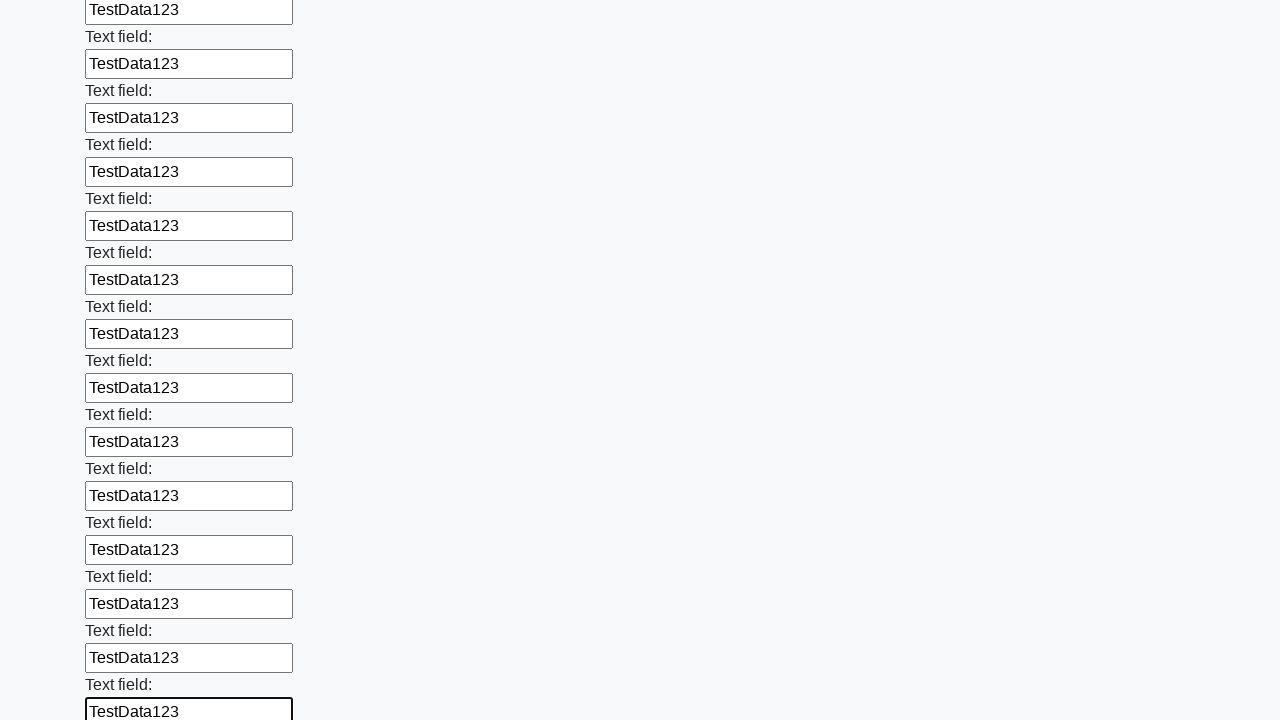

Filled input field with 'TestData123' on input >> nth=84
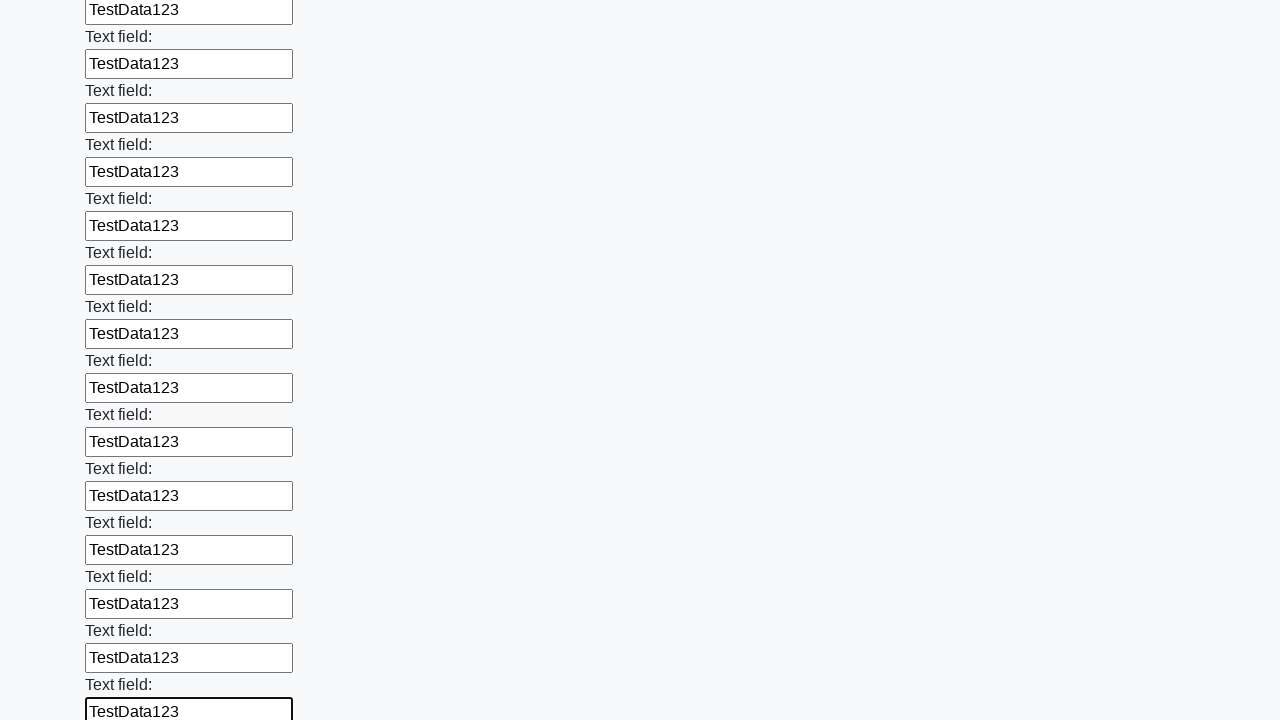

Filled input field with 'TestData123' on input >> nth=85
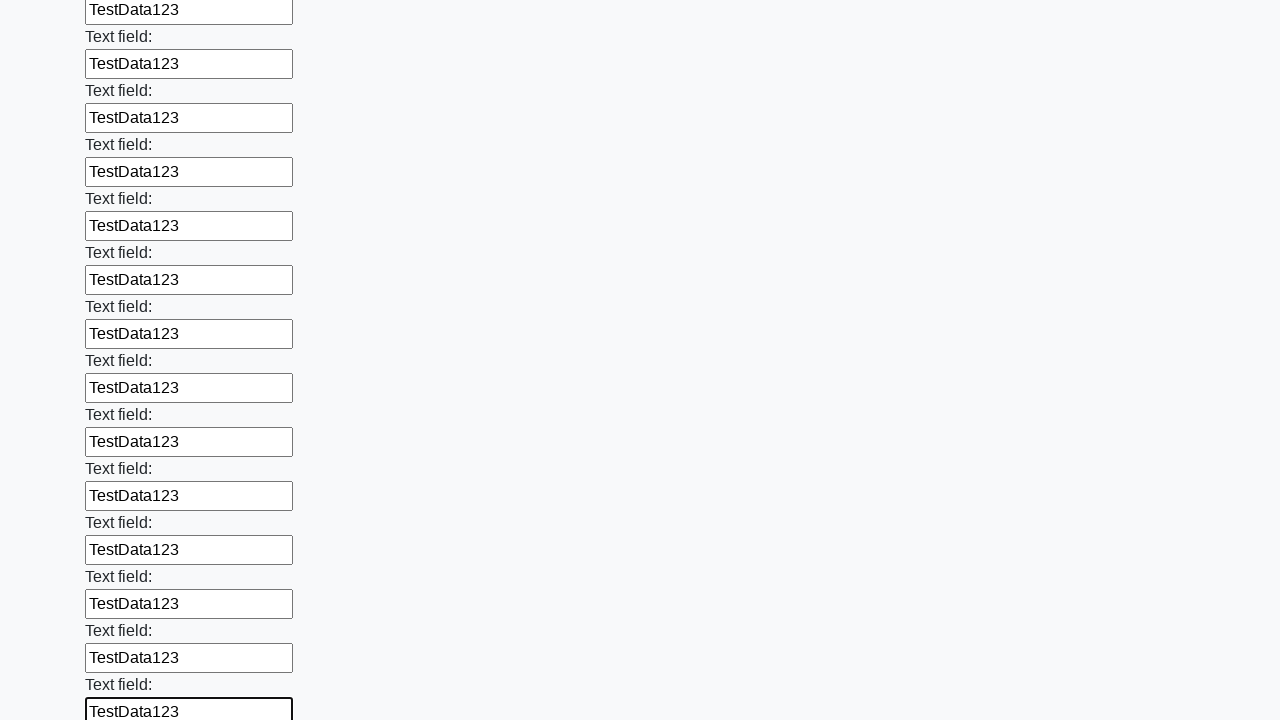

Filled input field with 'TestData123' on input >> nth=86
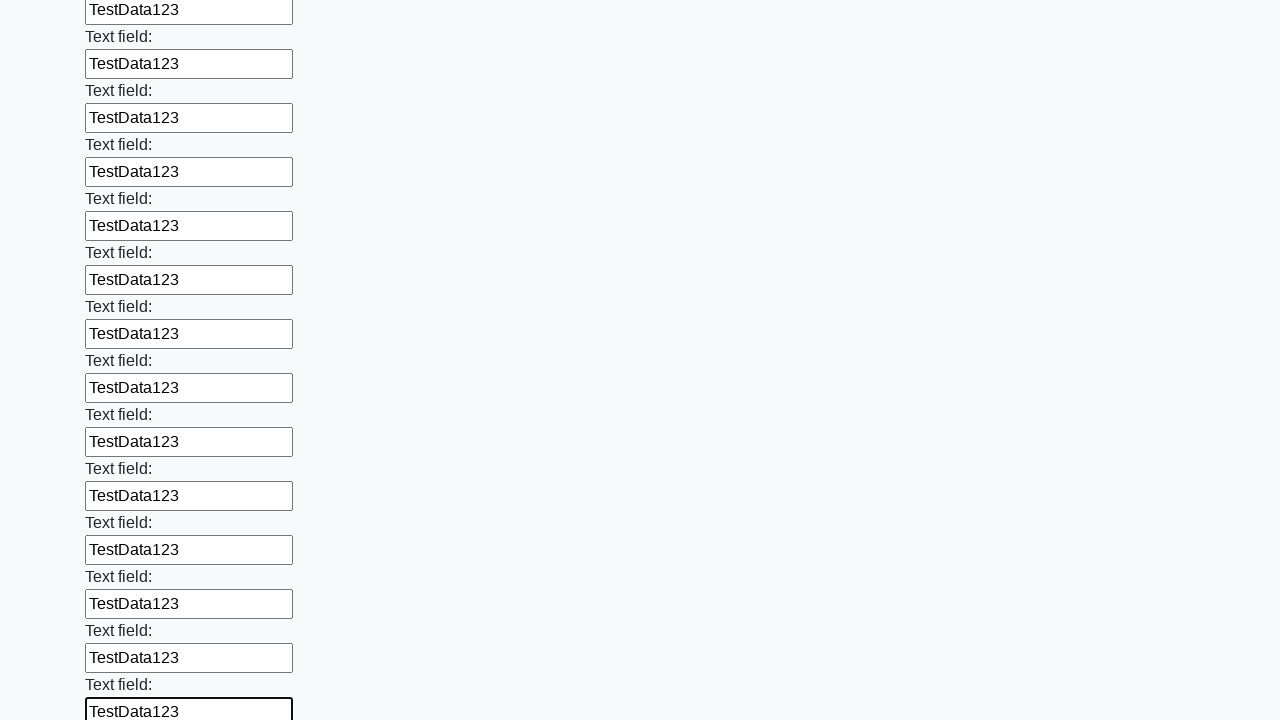

Filled input field with 'TestData123' on input >> nth=87
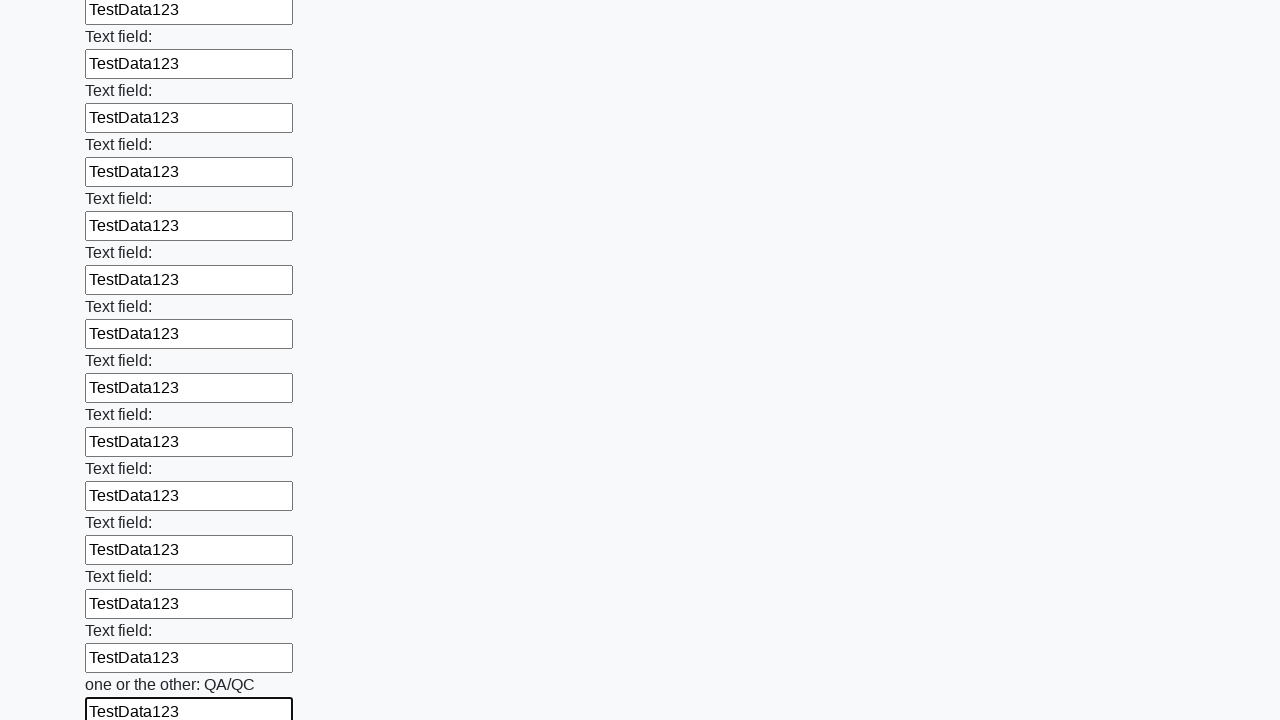

Filled input field with 'TestData123' on input >> nth=88
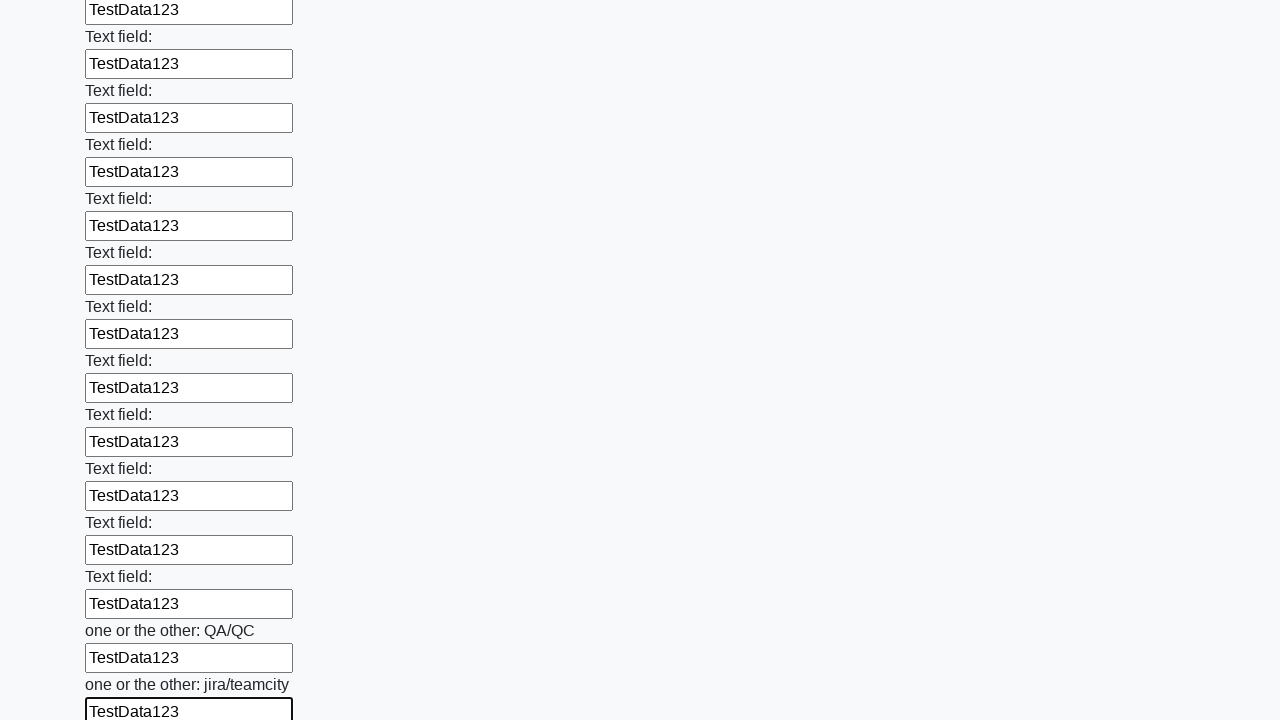

Filled input field with 'TestData123' on input >> nth=89
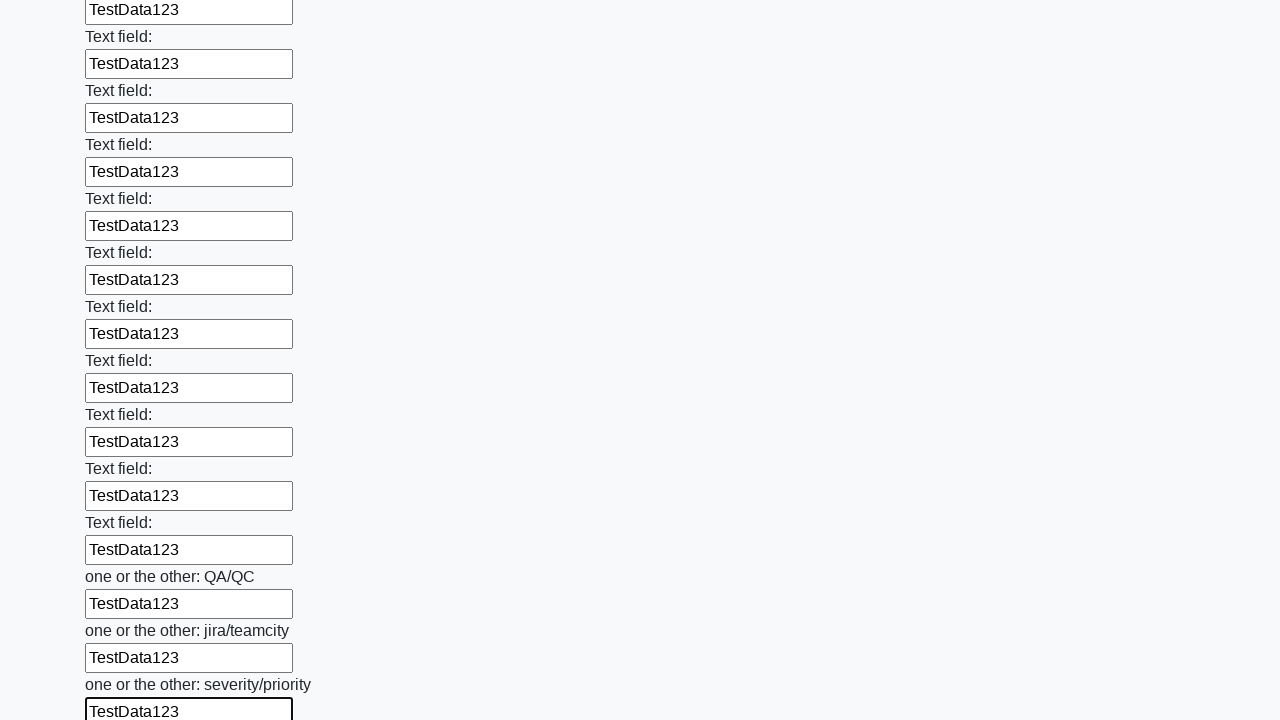

Filled input field with 'TestData123' on input >> nth=90
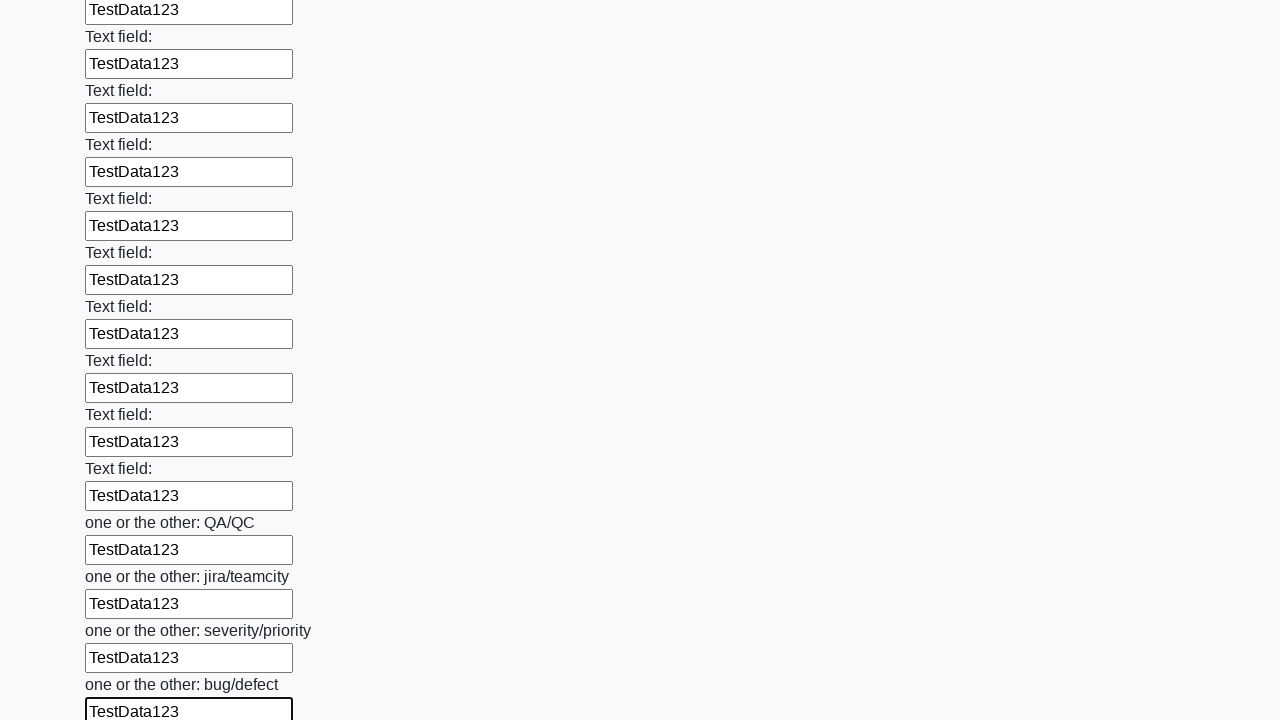

Filled input field with 'TestData123' on input >> nth=91
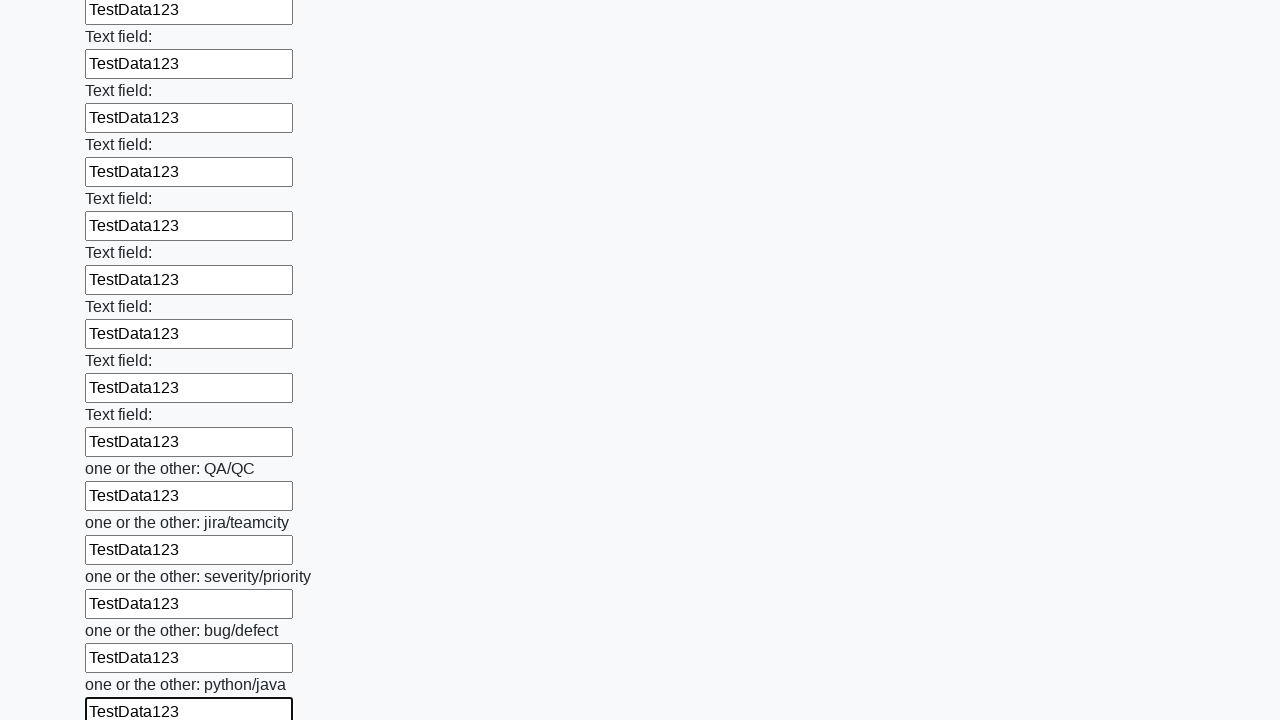

Filled input field with 'TestData123' on input >> nth=92
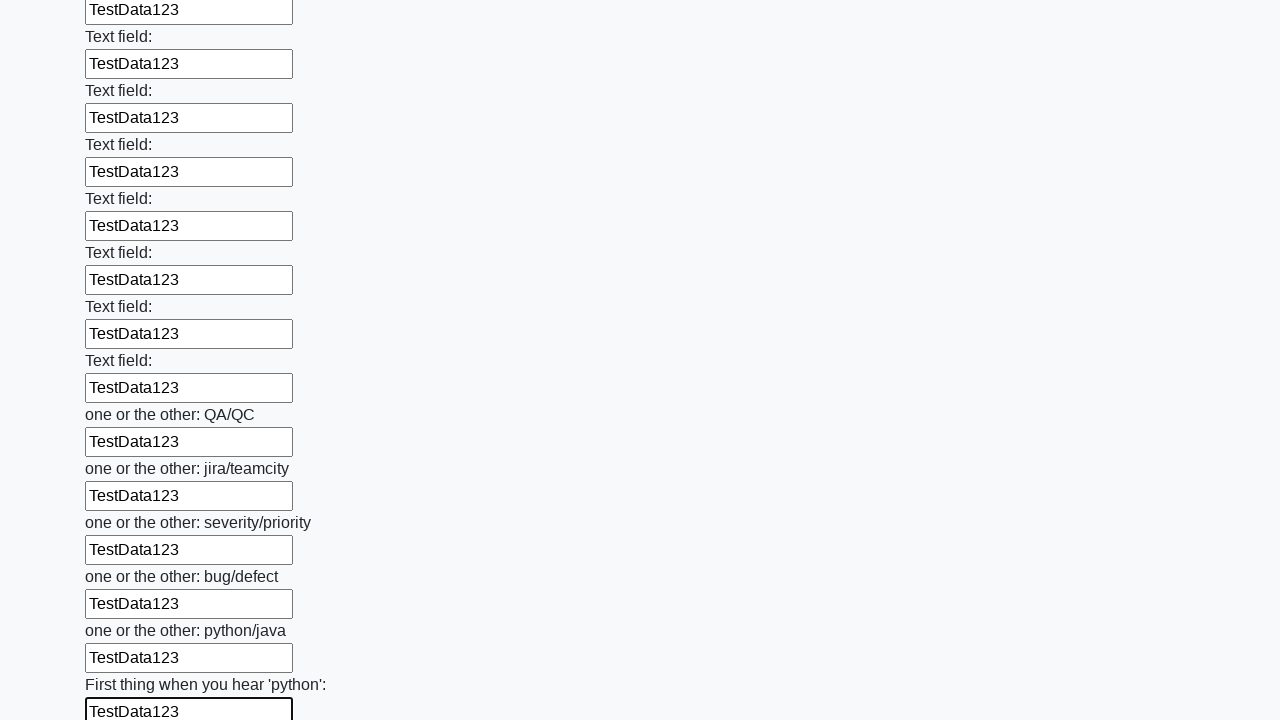

Filled input field with 'TestData123' on input >> nth=93
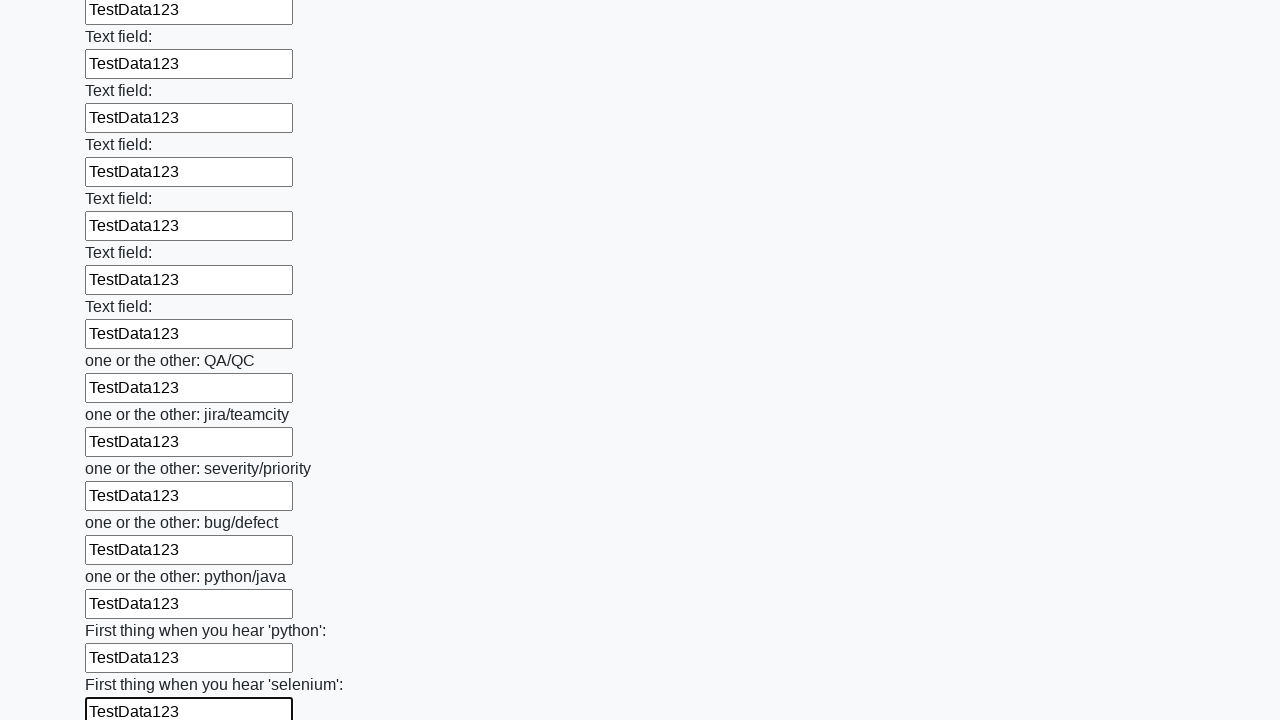

Filled input field with 'TestData123' on input >> nth=94
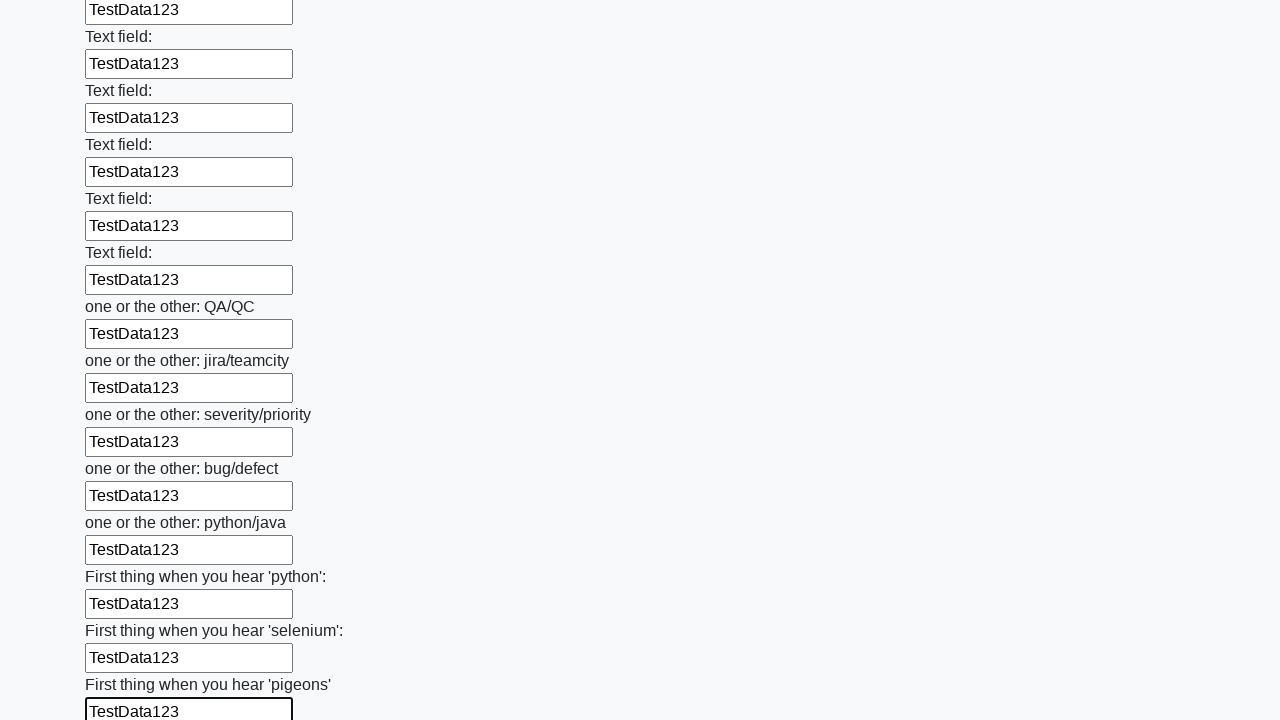

Filled input field with 'TestData123' on input >> nth=95
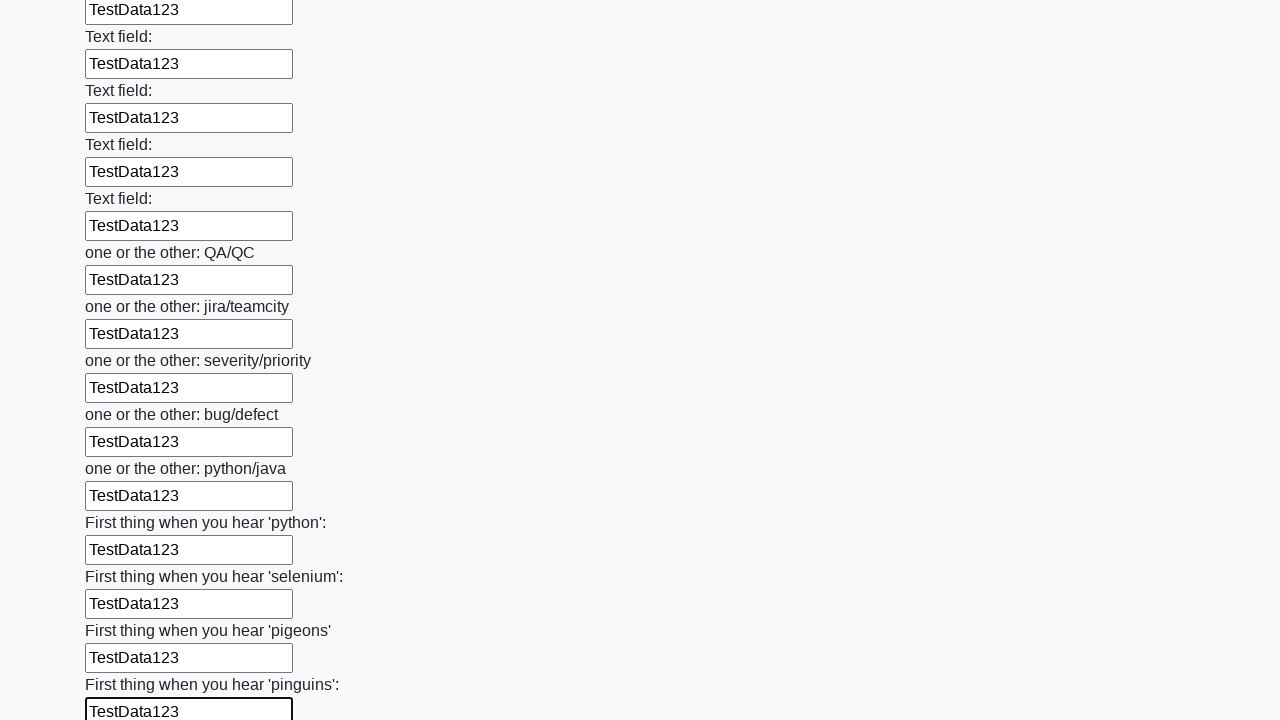

Filled input field with 'TestData123' on input >> nth=96
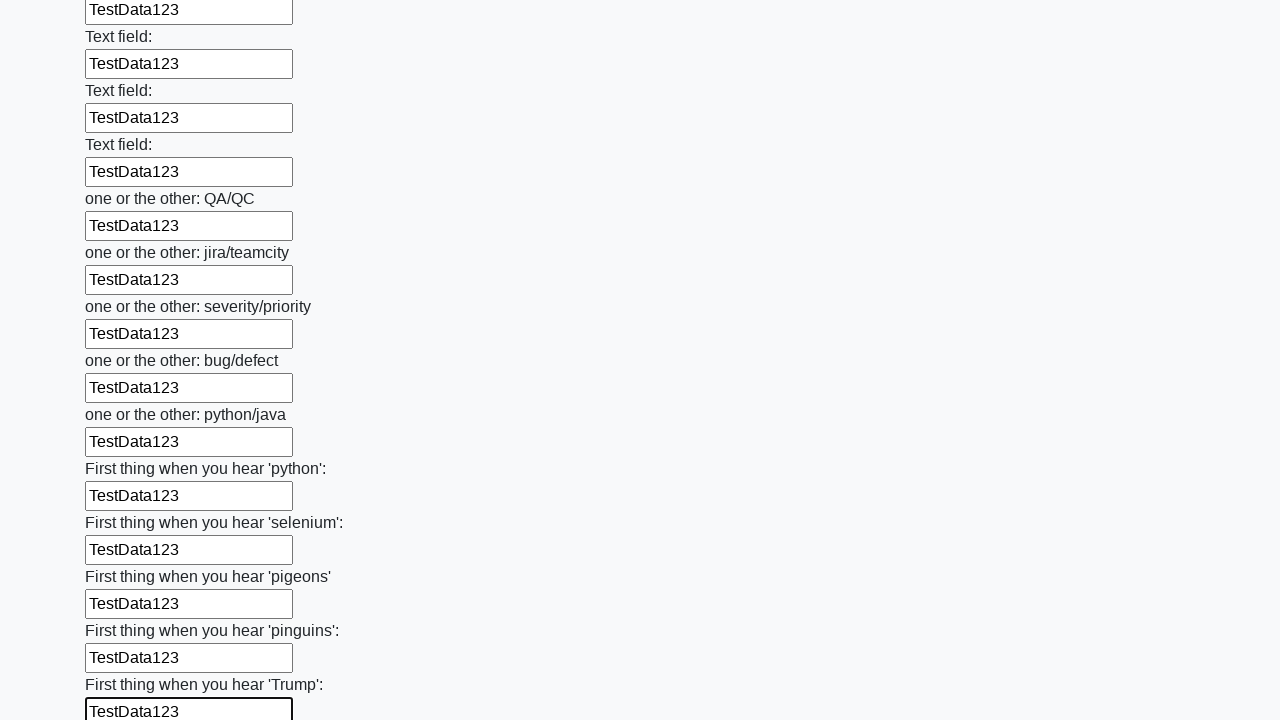

Filled input field with 'TestData123' on input >> nth=97
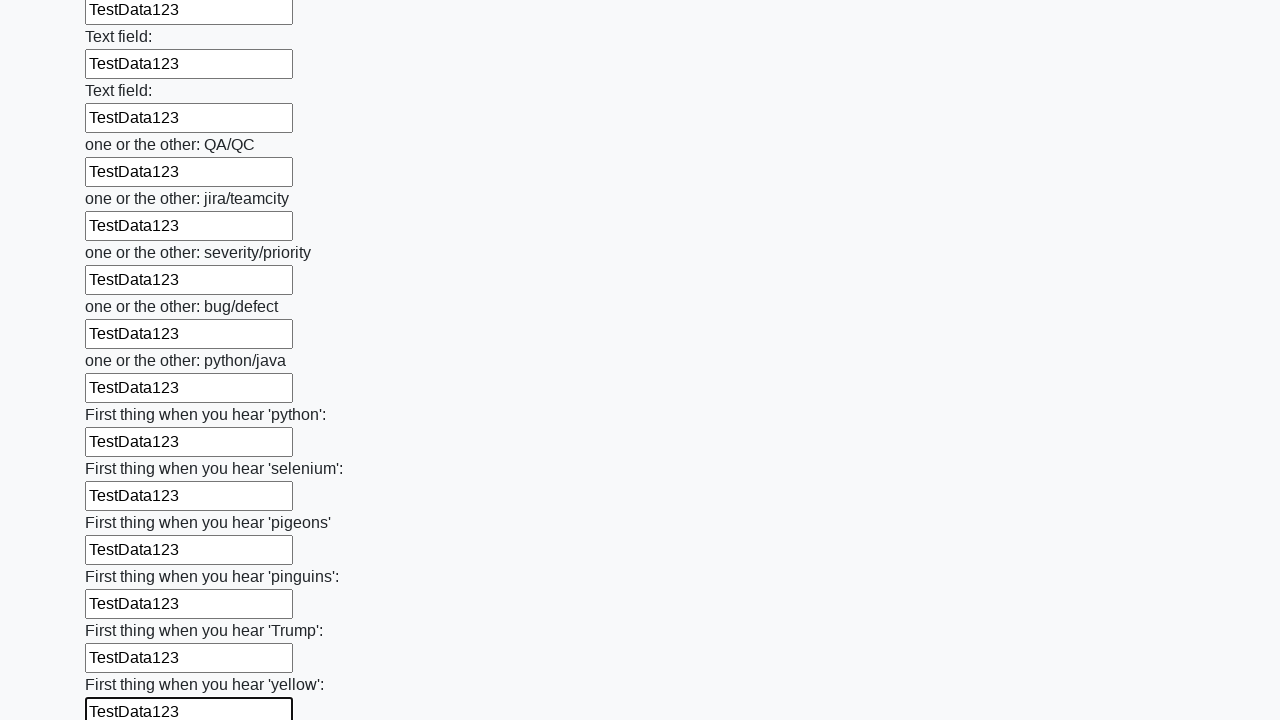

Filled input field with 'TestData123' on input >> nth=98
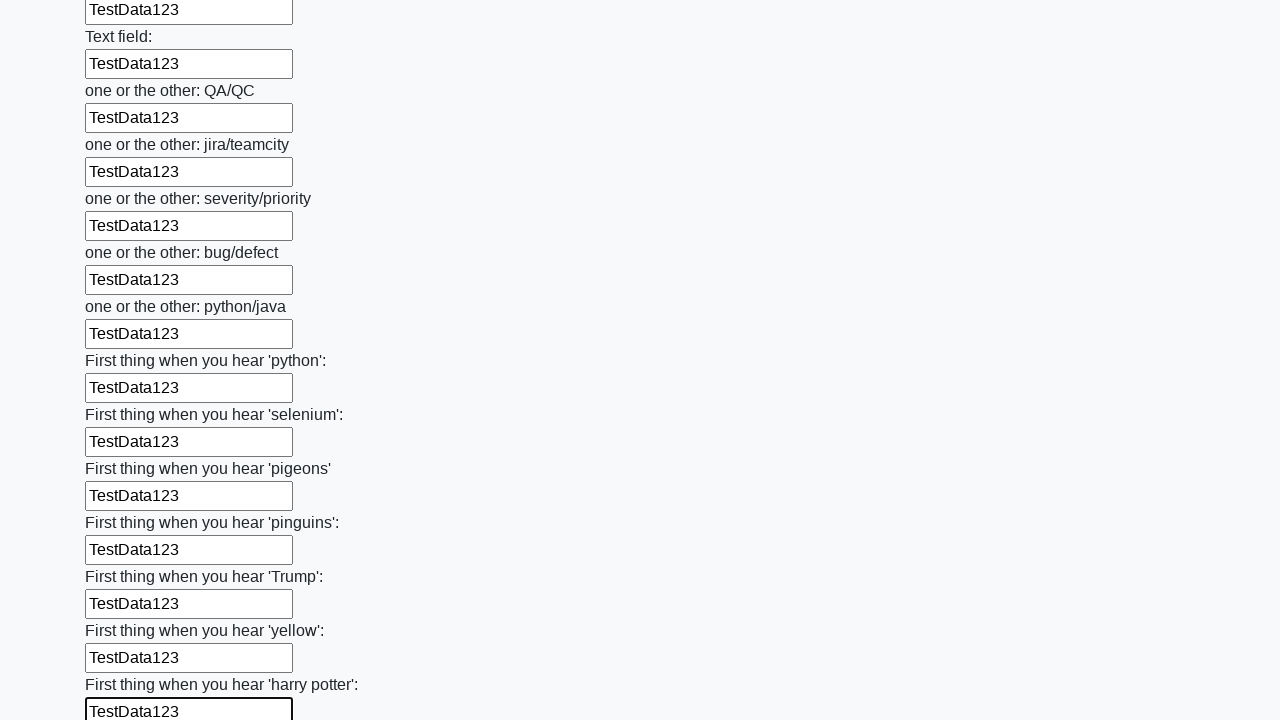

Filled input field with 'TestData123' on input >> nth=99
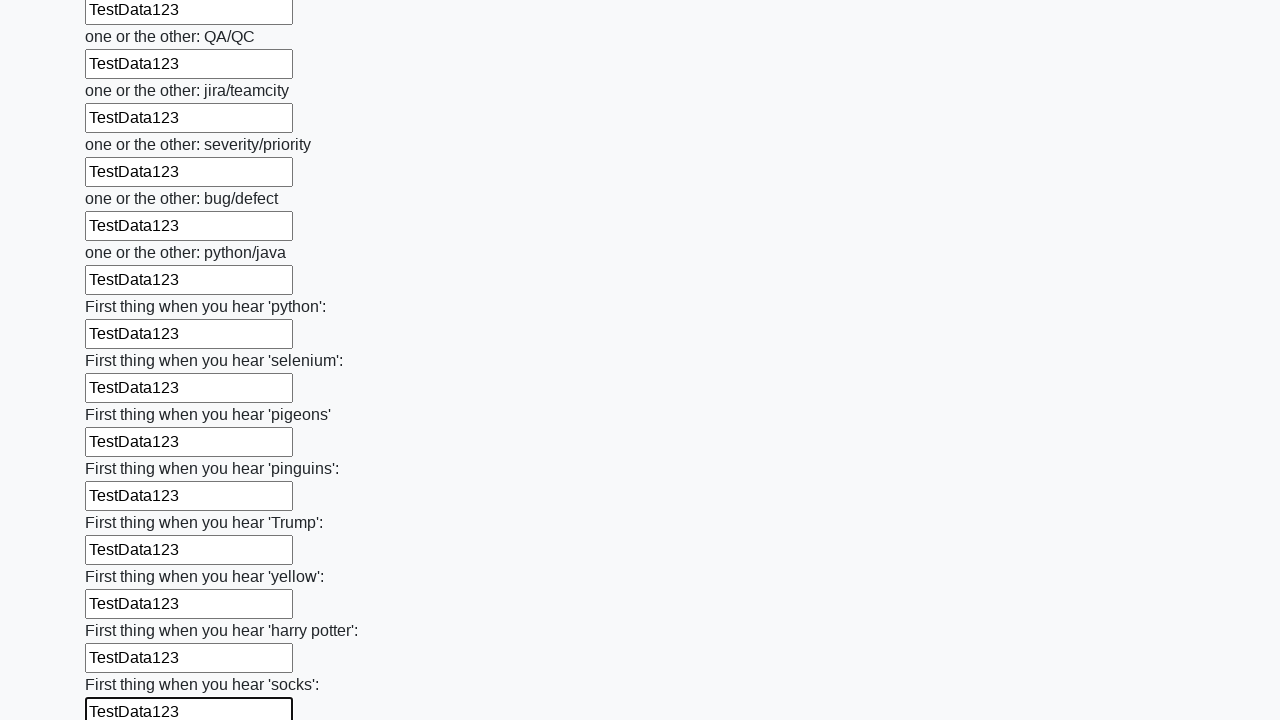

Clicked submit button to submit the form at (123, 611) on button.btn
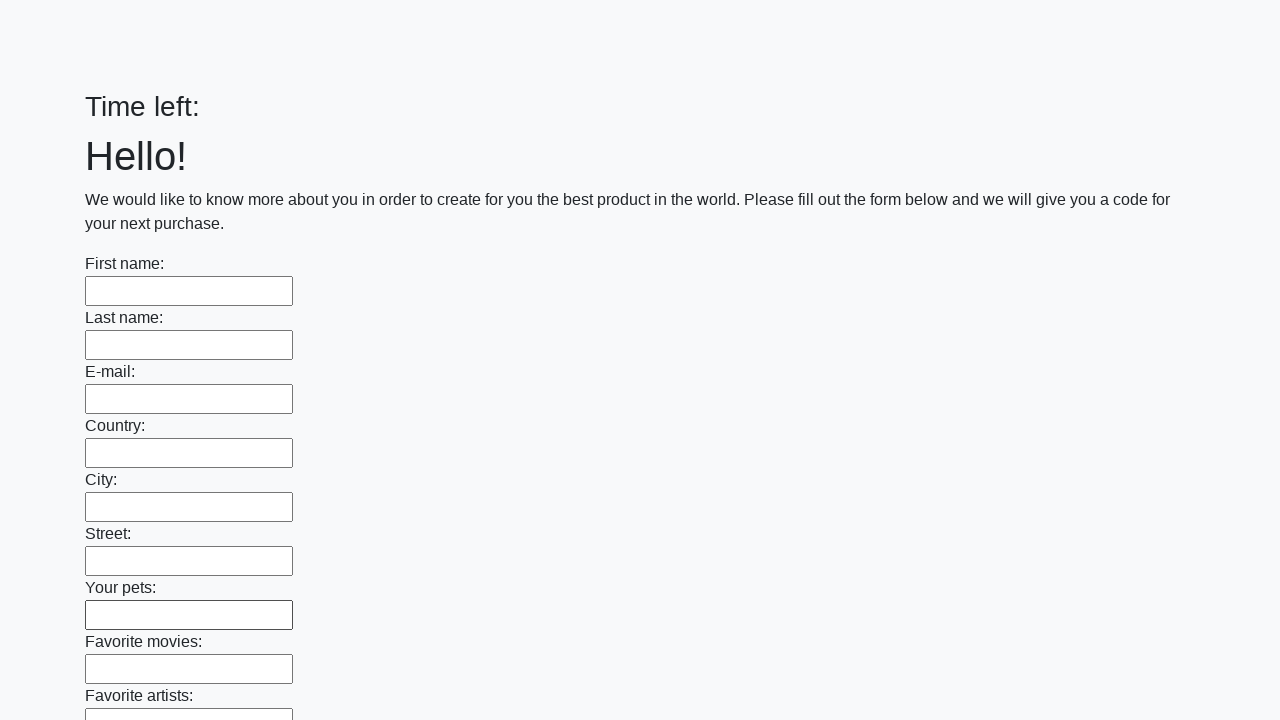

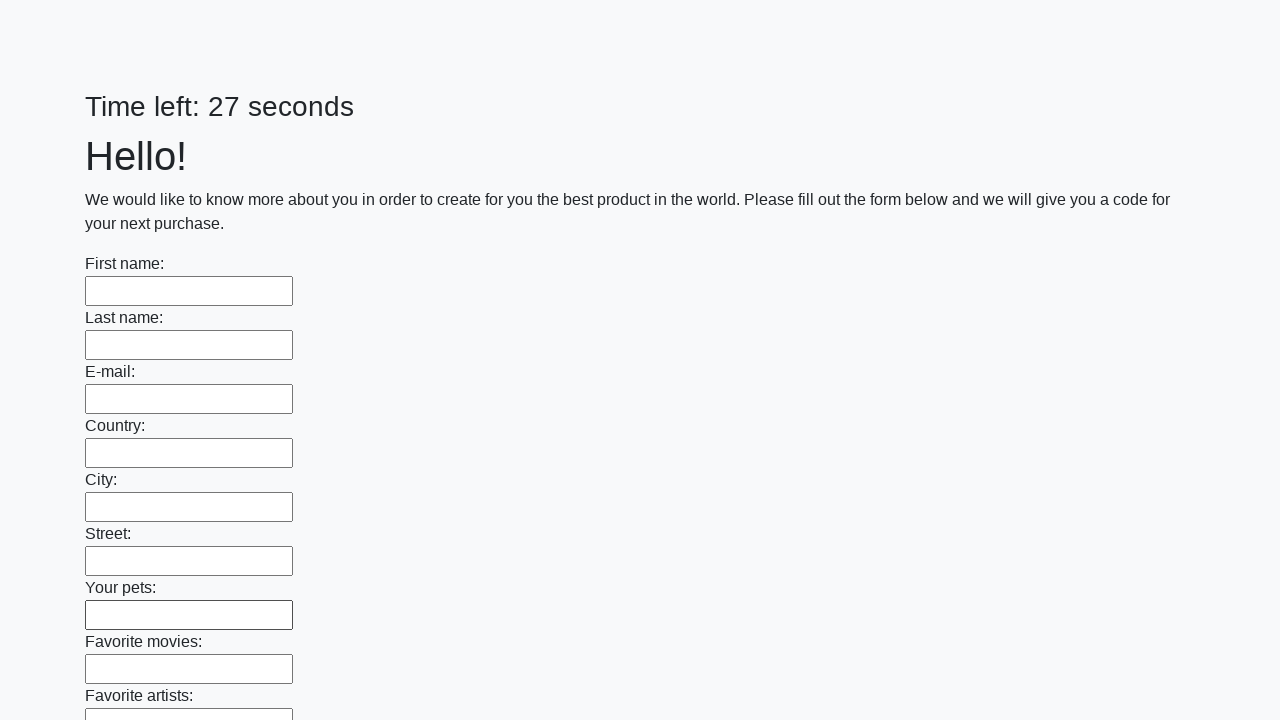